Navigates to jQuery UI website and highlights the "Demos" link element by toggling its visual style multiple times to create a blinking effect

Starting URL: http://jqueryui.com/

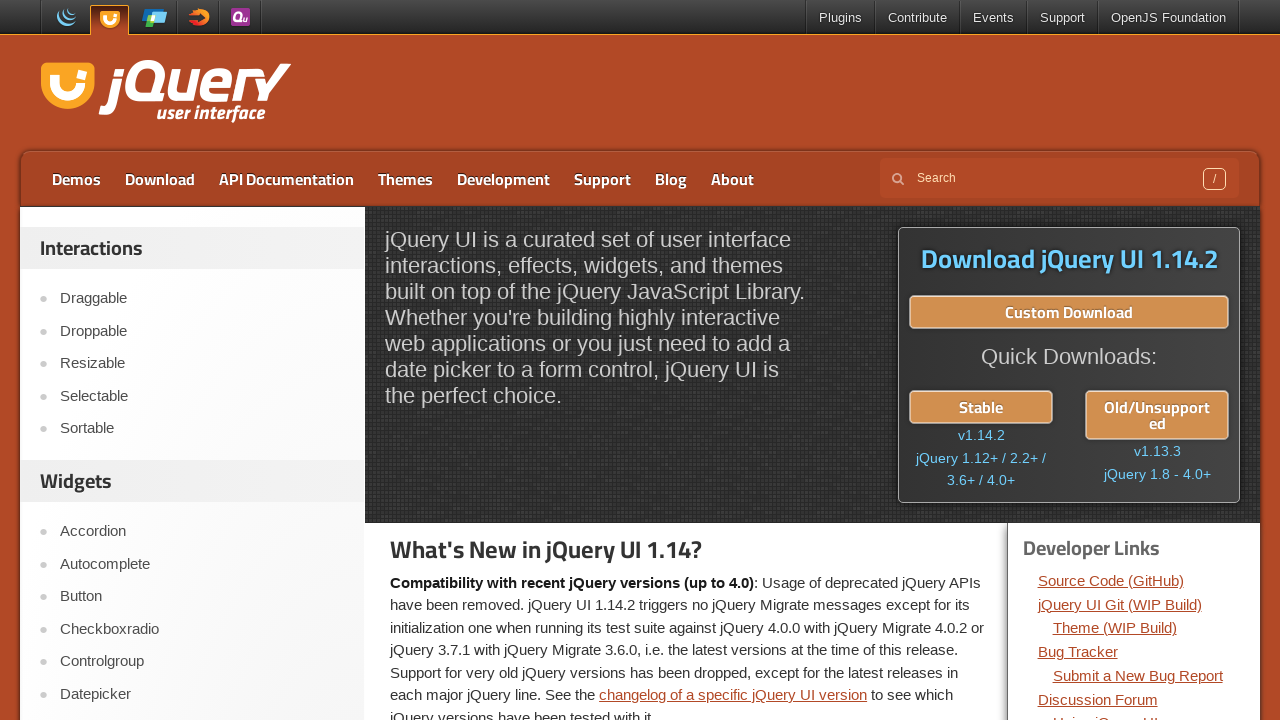

Located the 'Demos' link element
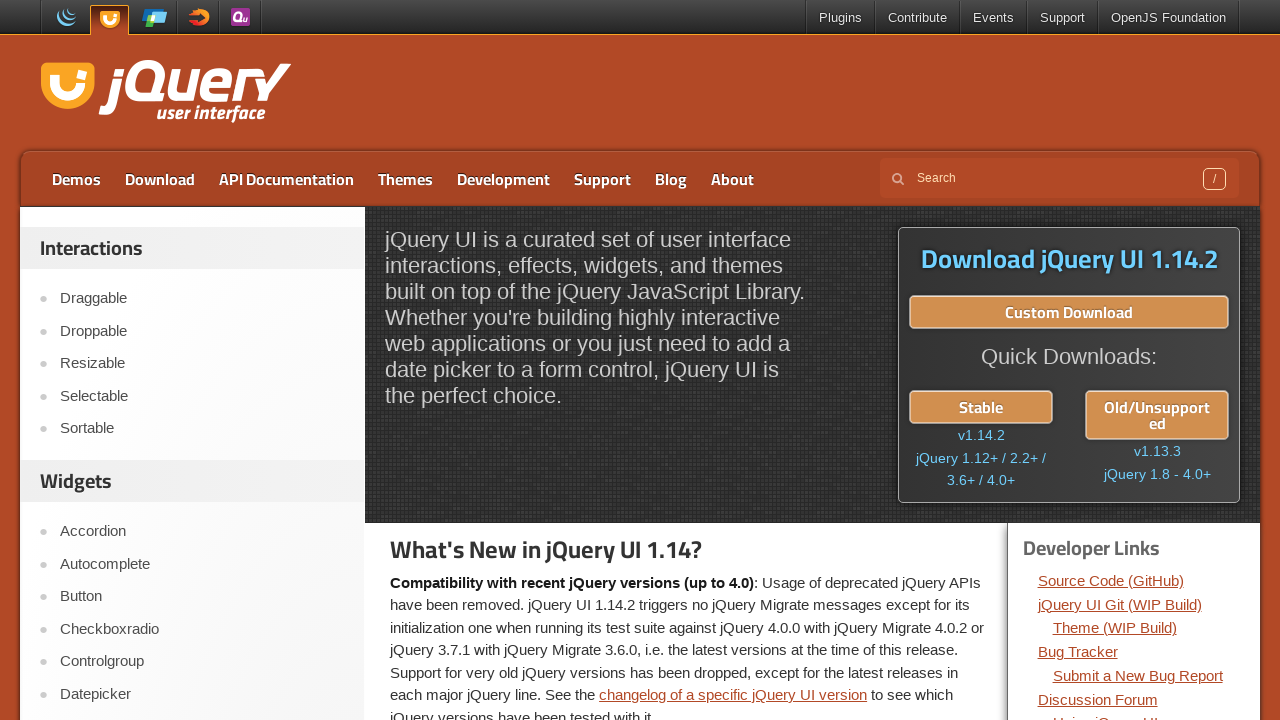

Applied highlighted style to Demos link (yellow text with green dotted border)
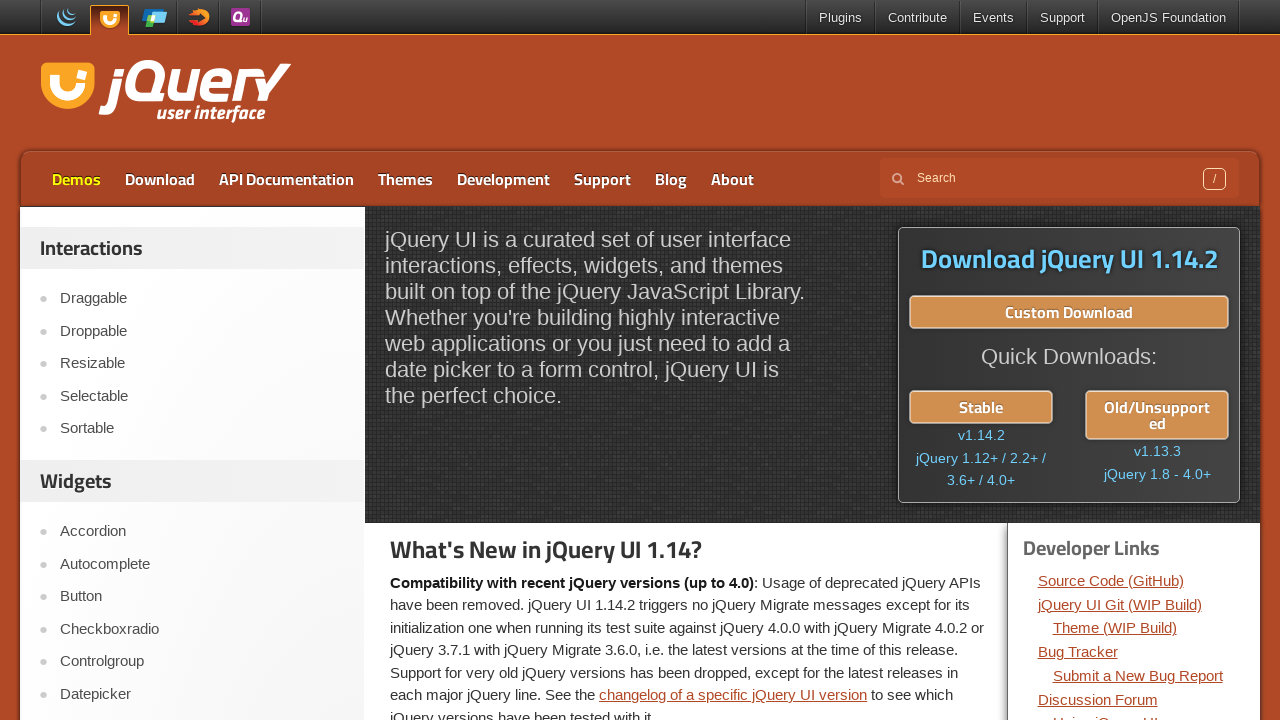

Waited 300ms with highlighted style visible
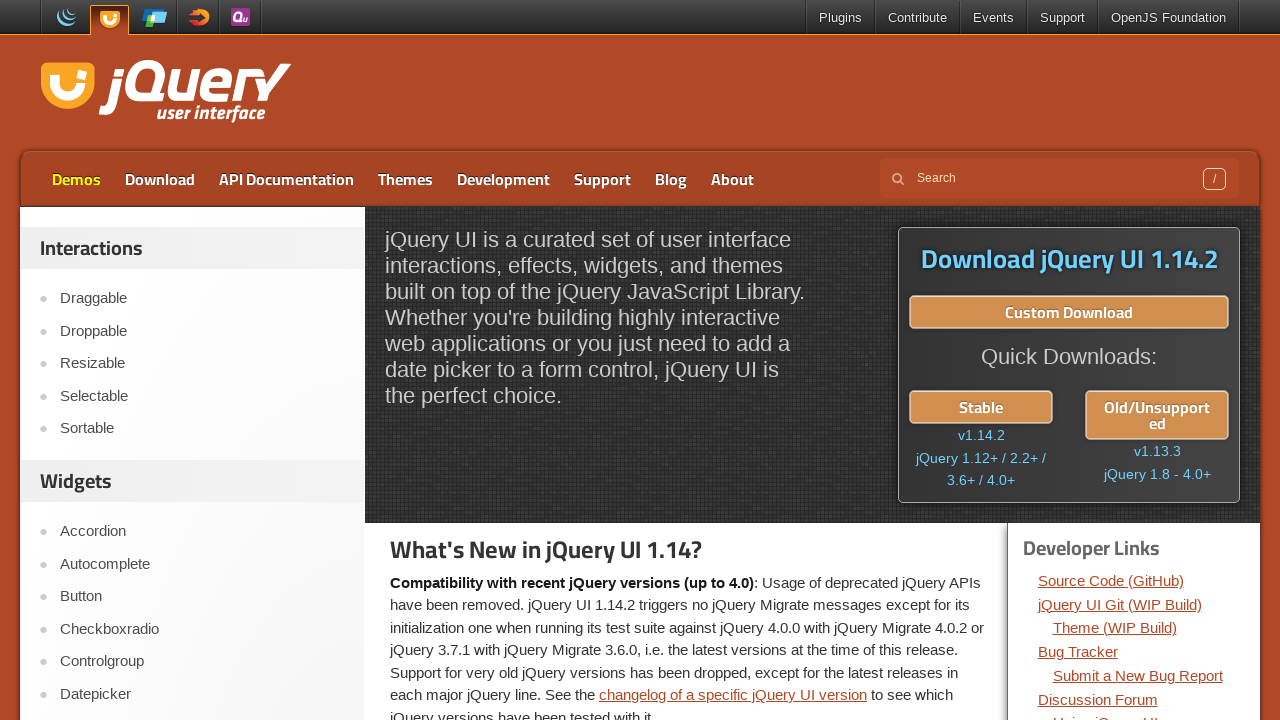

Applied transparent style to Demos link (hidden)
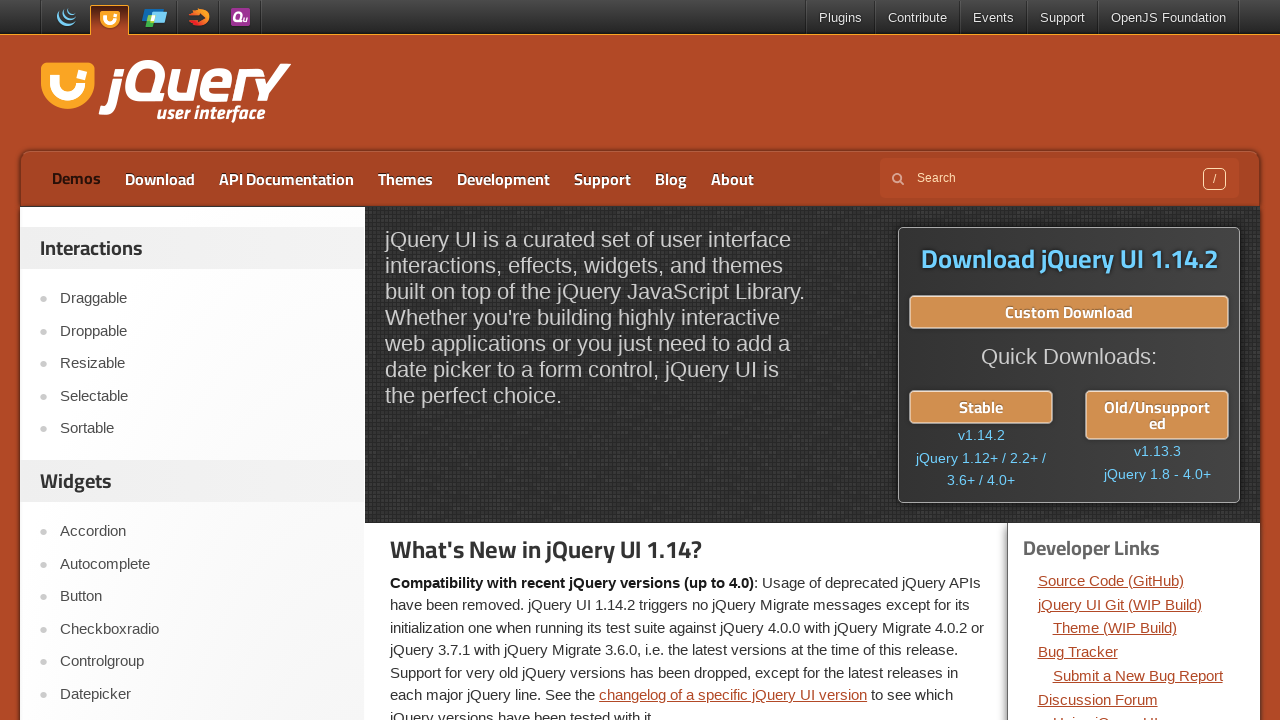

Waited 300ms with transparent style (hidden state)
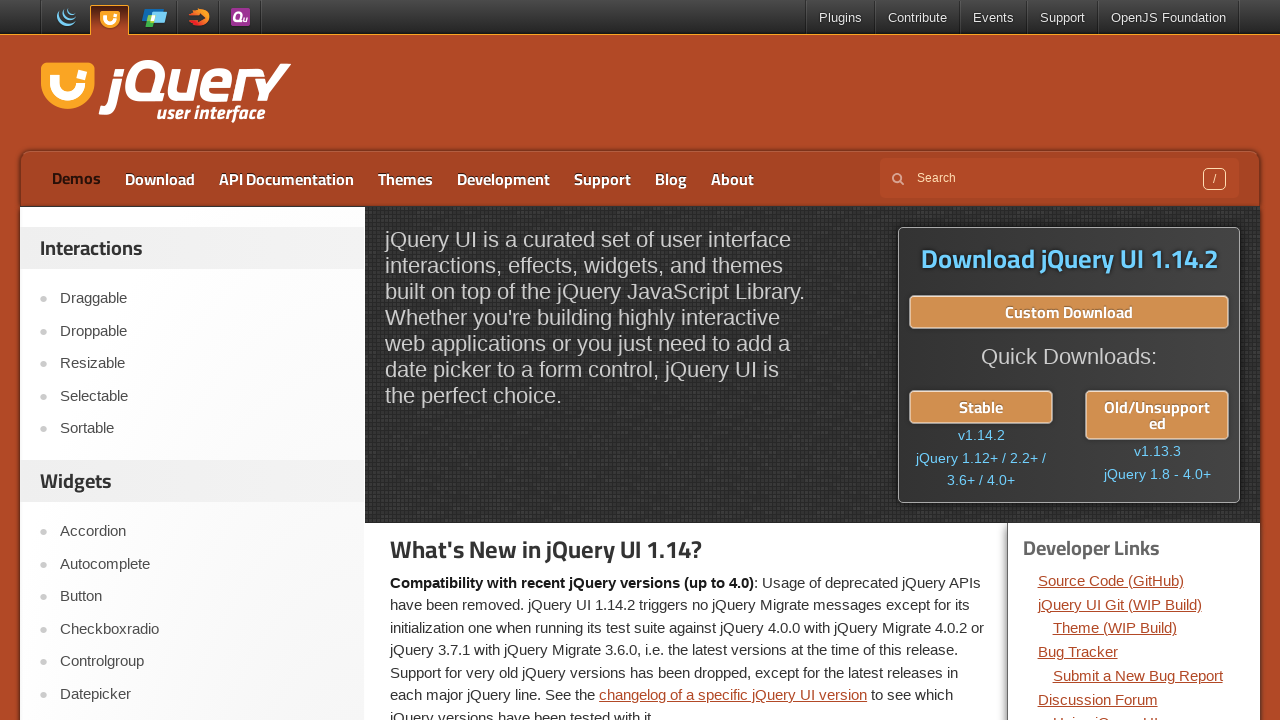

Applied highlighted style to Demos link (yellow text with green dotted border)
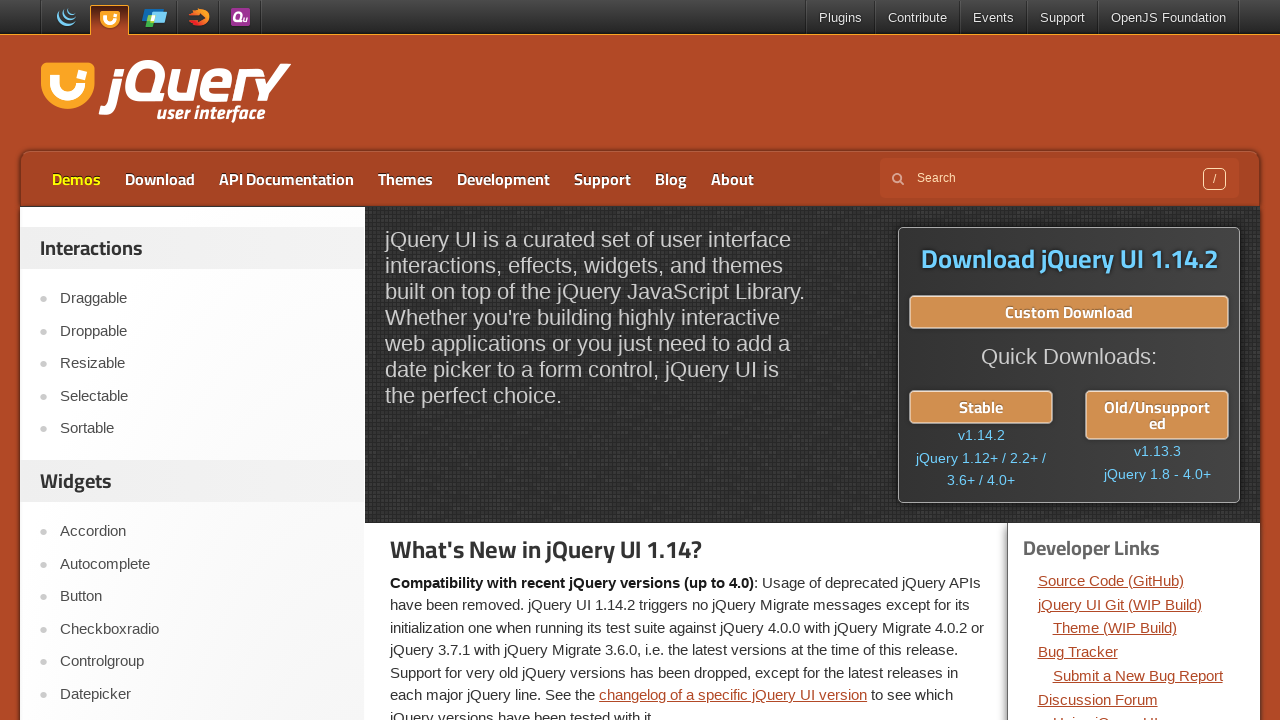

Waited 300ms with highlighted style visible
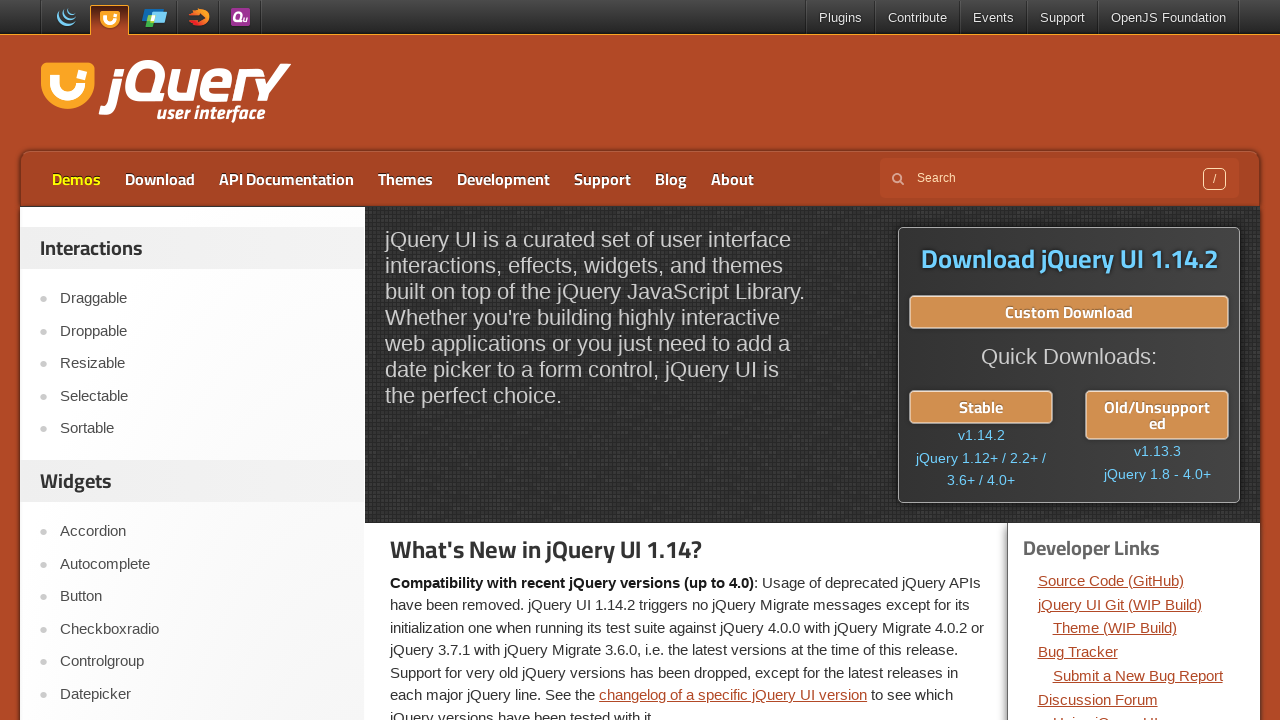

Applied transparent style to Demos link (hidden)
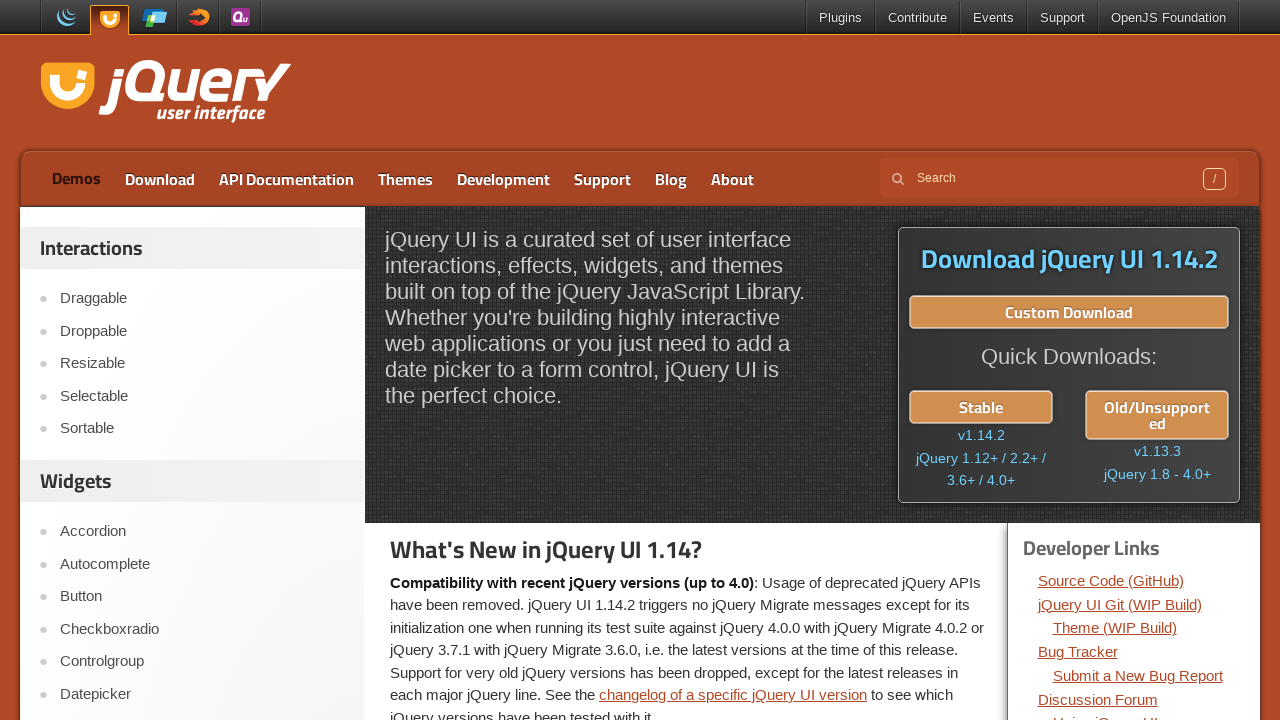

Waited 300ms with transparent style (hidden state)
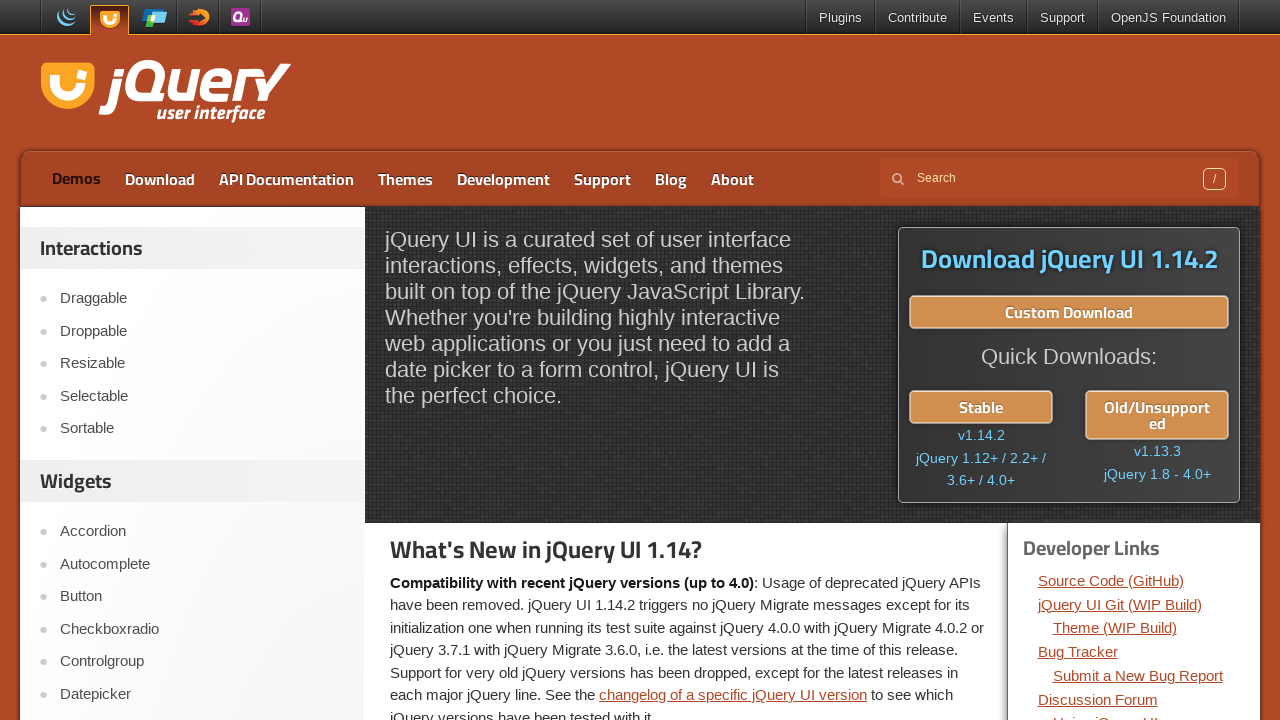

Applied highlighted style to Demos link (yellow text with green dotted border)
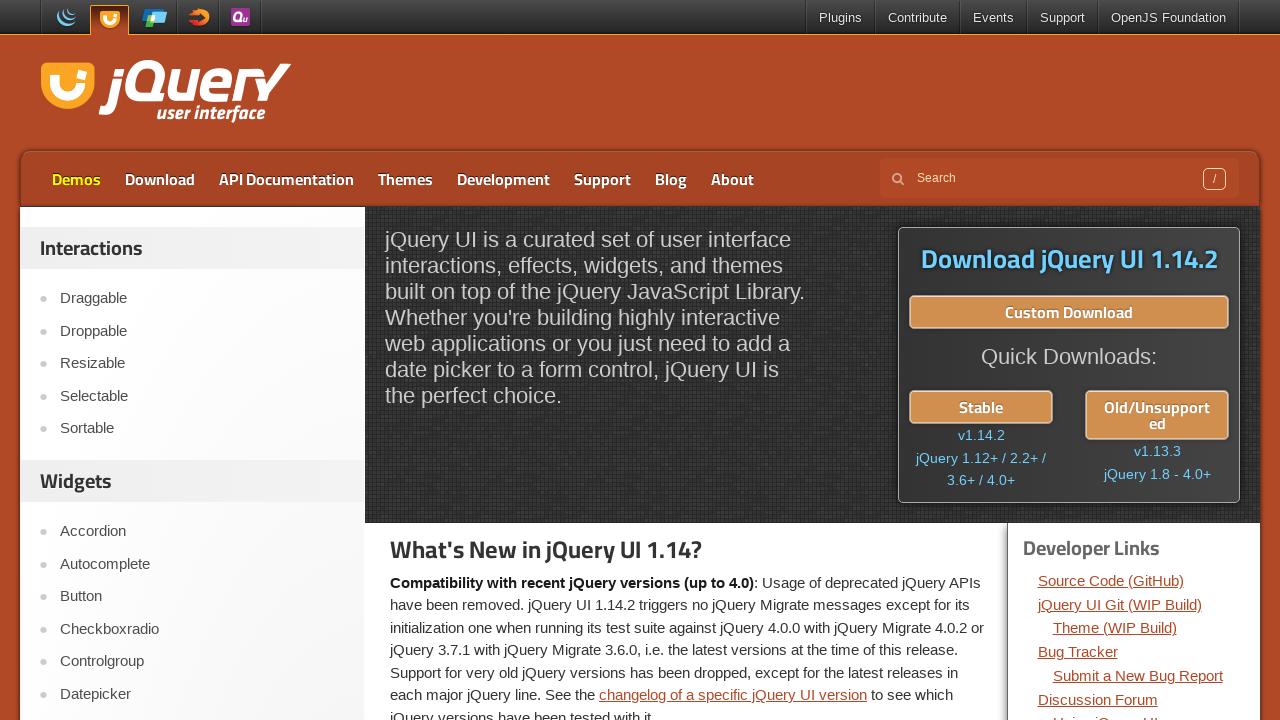

Waited 300ms with highlighted style visible
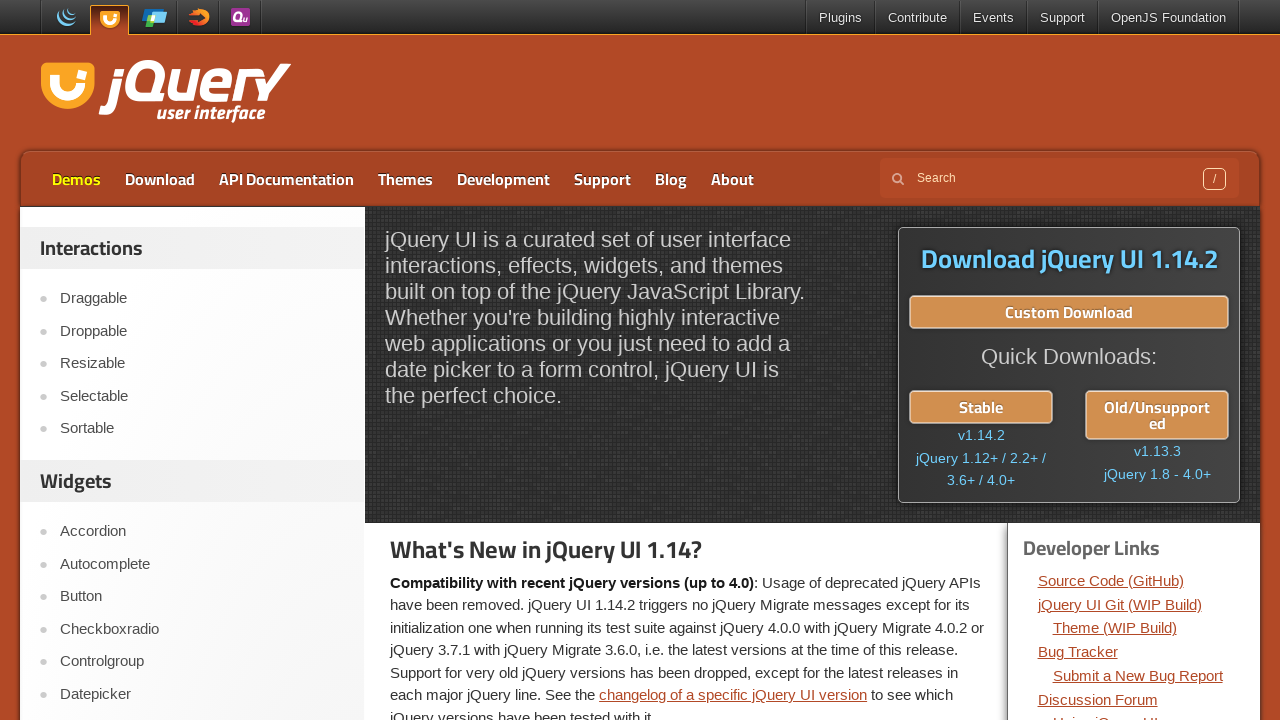

Applied transparent style to Demos link (hidden)
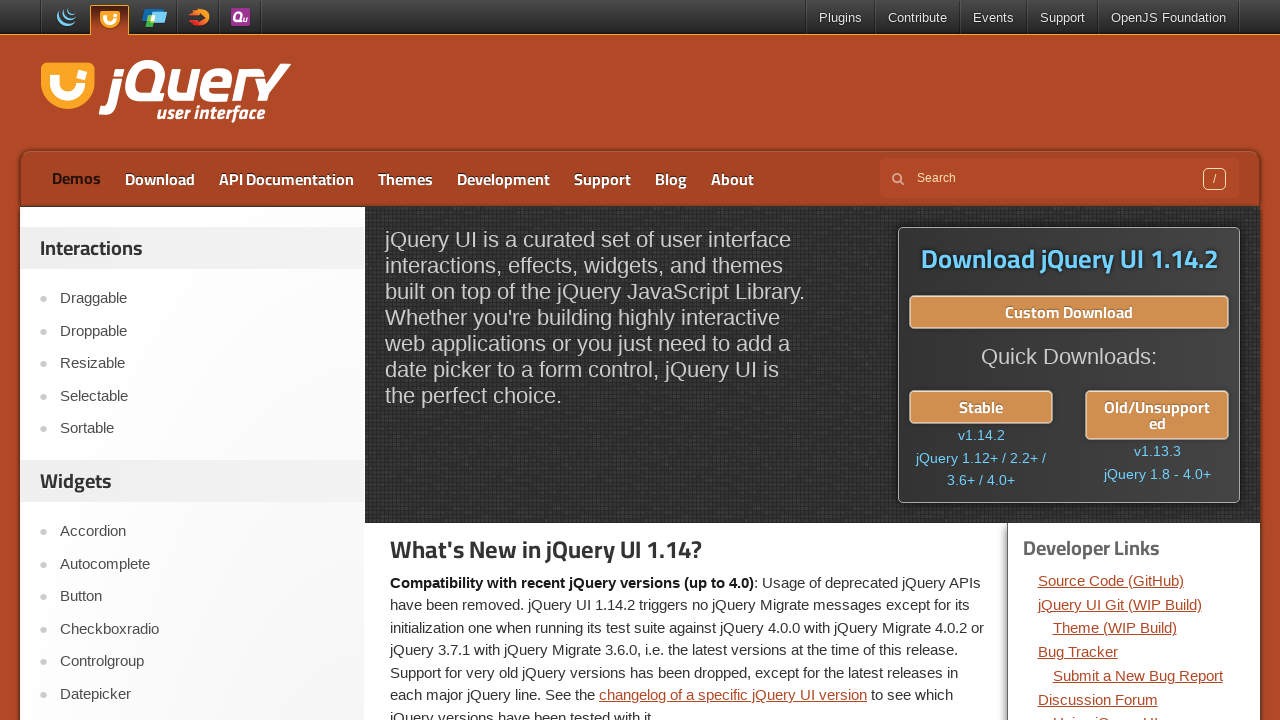

Waited 300ms with transparent style (hidden state)
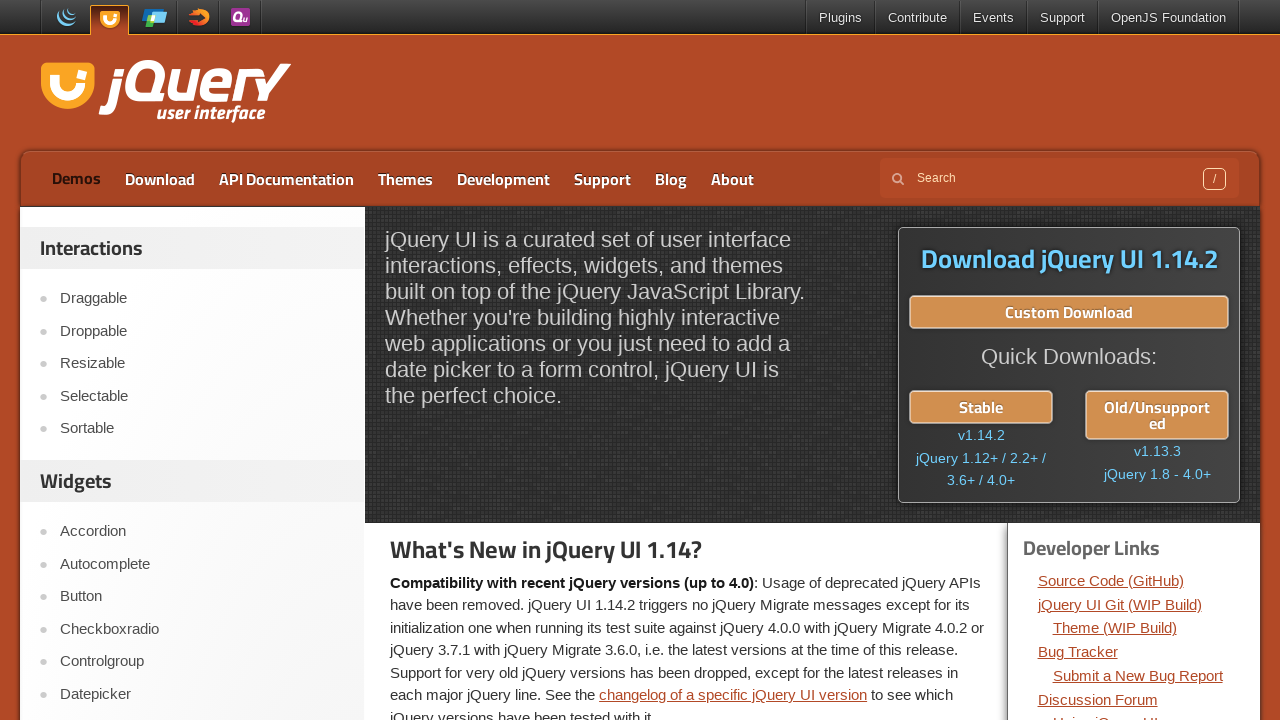

Applied highlighted style to Demos link (yellow text with green dotted border)
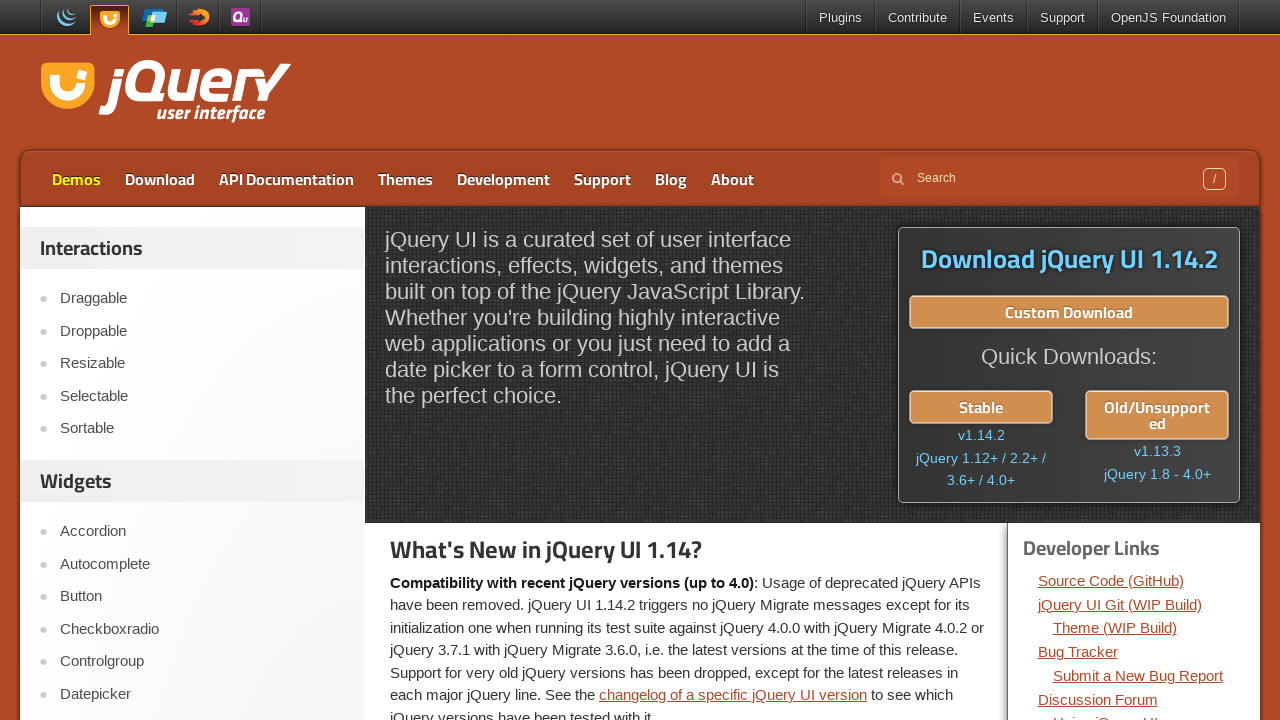

Waited 300ms with highlighted style visible
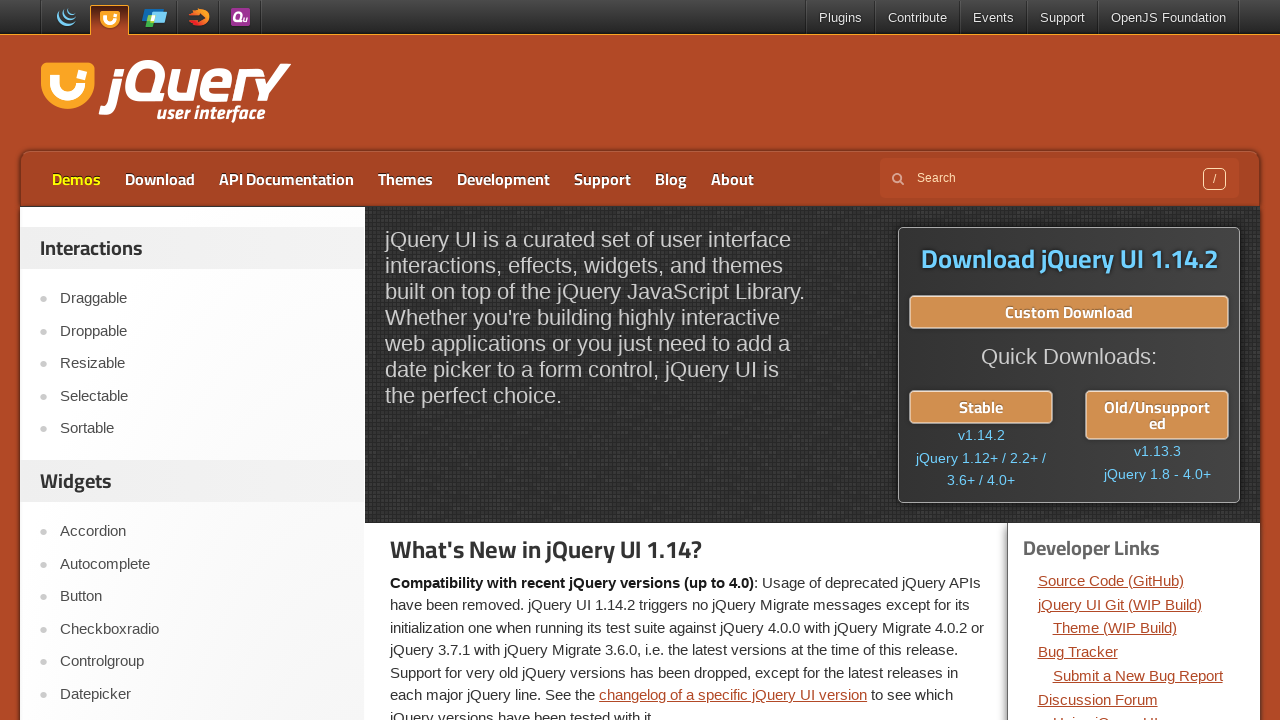

Applied transparent style to Demos link (hidden)
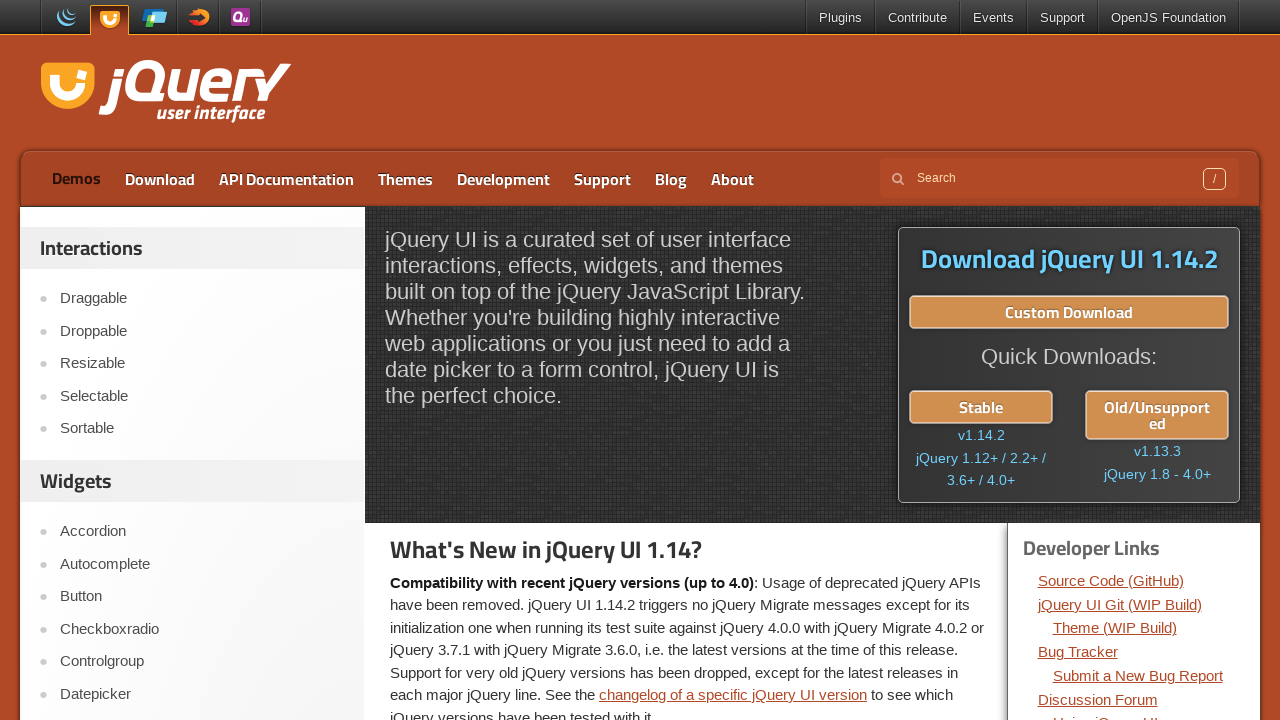

Waited 300ms with transparent style (hidden state)
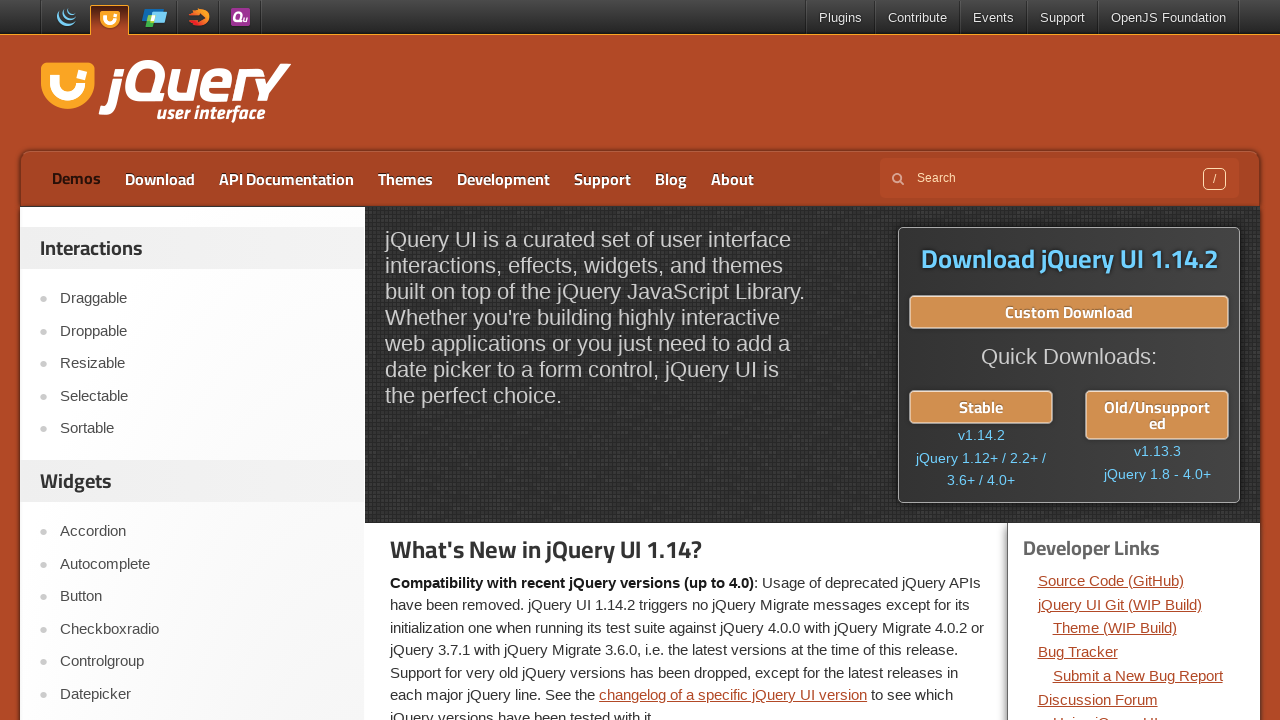

Applied highlighted style to Demos link (yellow text with green dotted border)
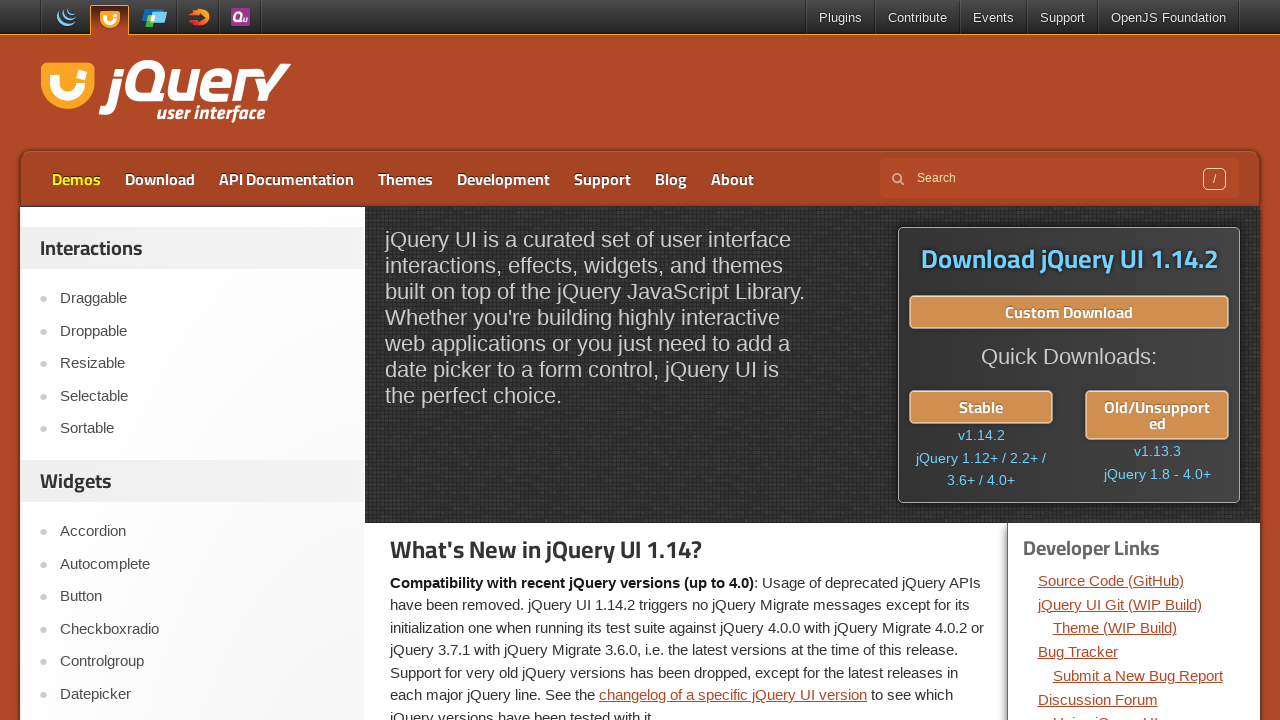

Waited 300ms with highlighted style visible
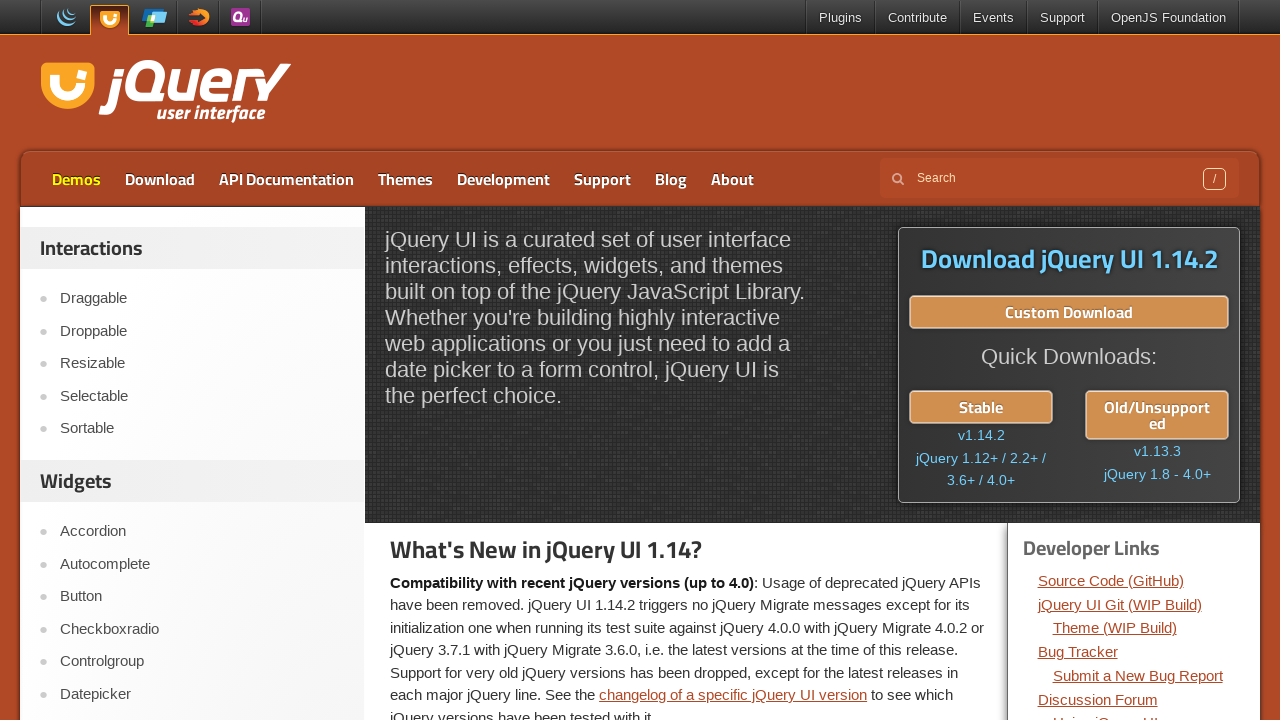

Applied transparent style to Demos link (hidden)
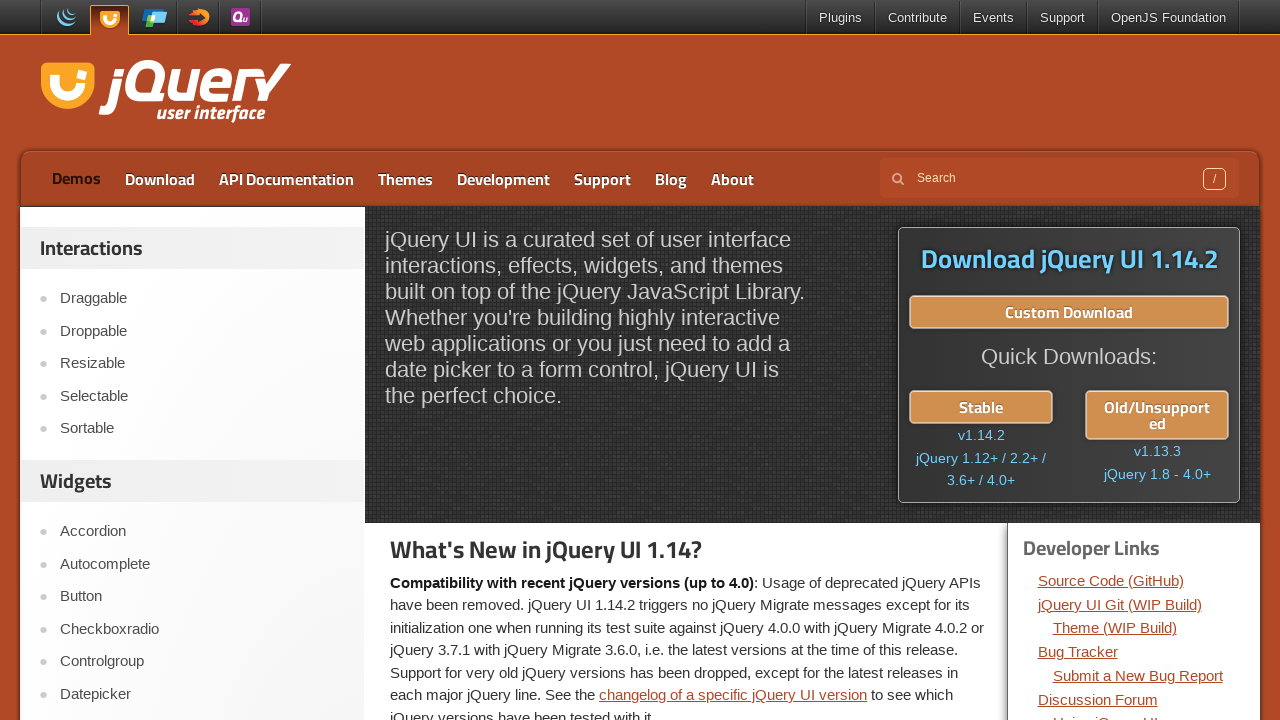

Waited 300ms with transparent style (hidden state)
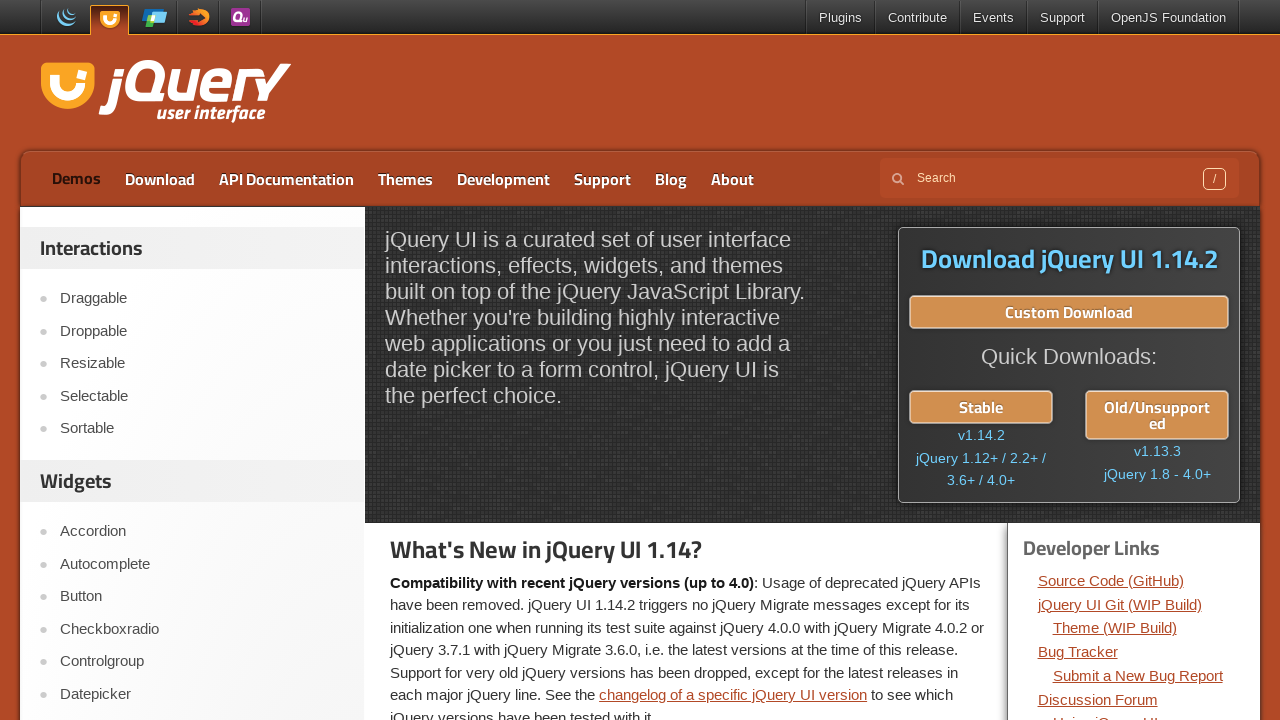

Applied highlighted style to Demos link (yellow text with green dotted border)
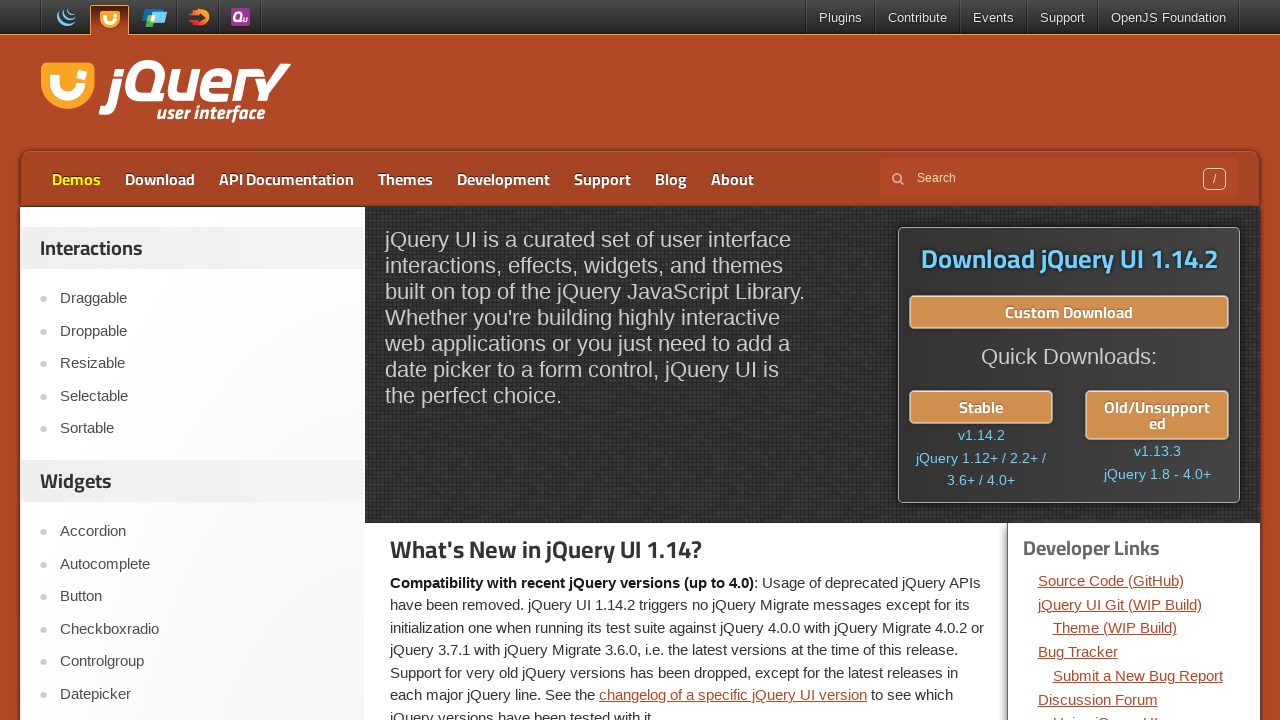

Waited 300ms with highlighted style visible
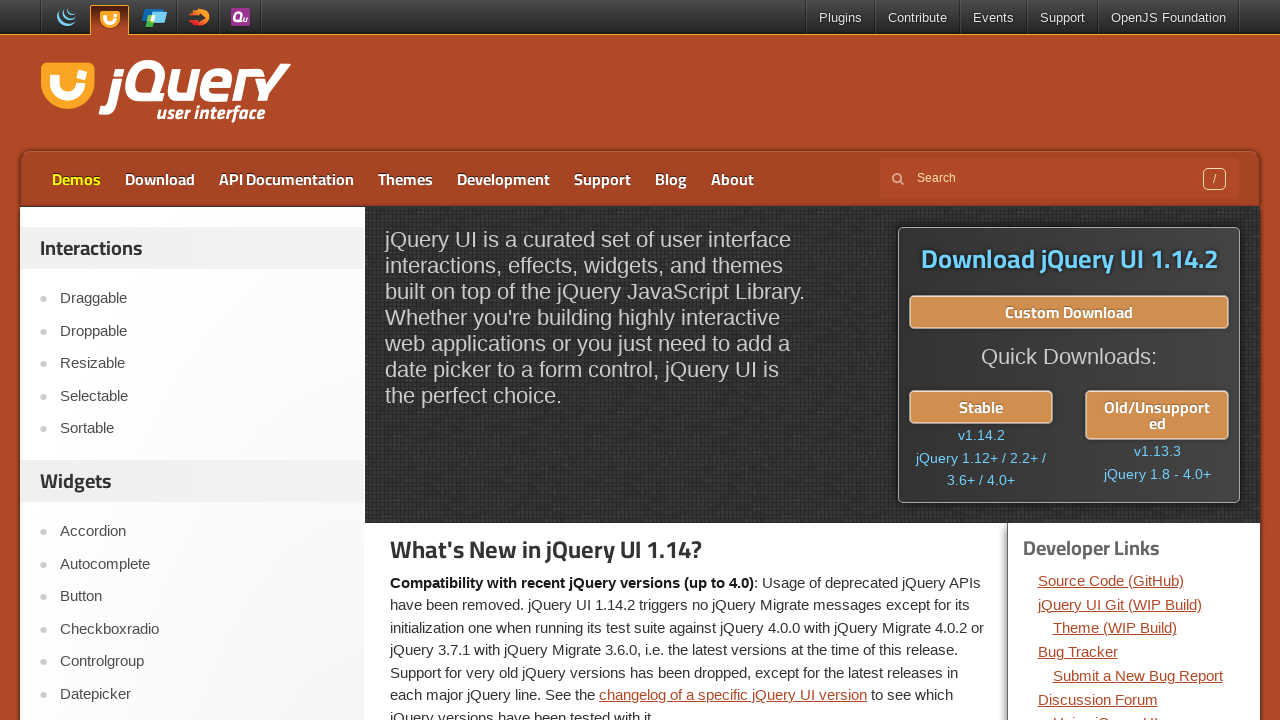

Applied transparent style to Demos link (hidden)
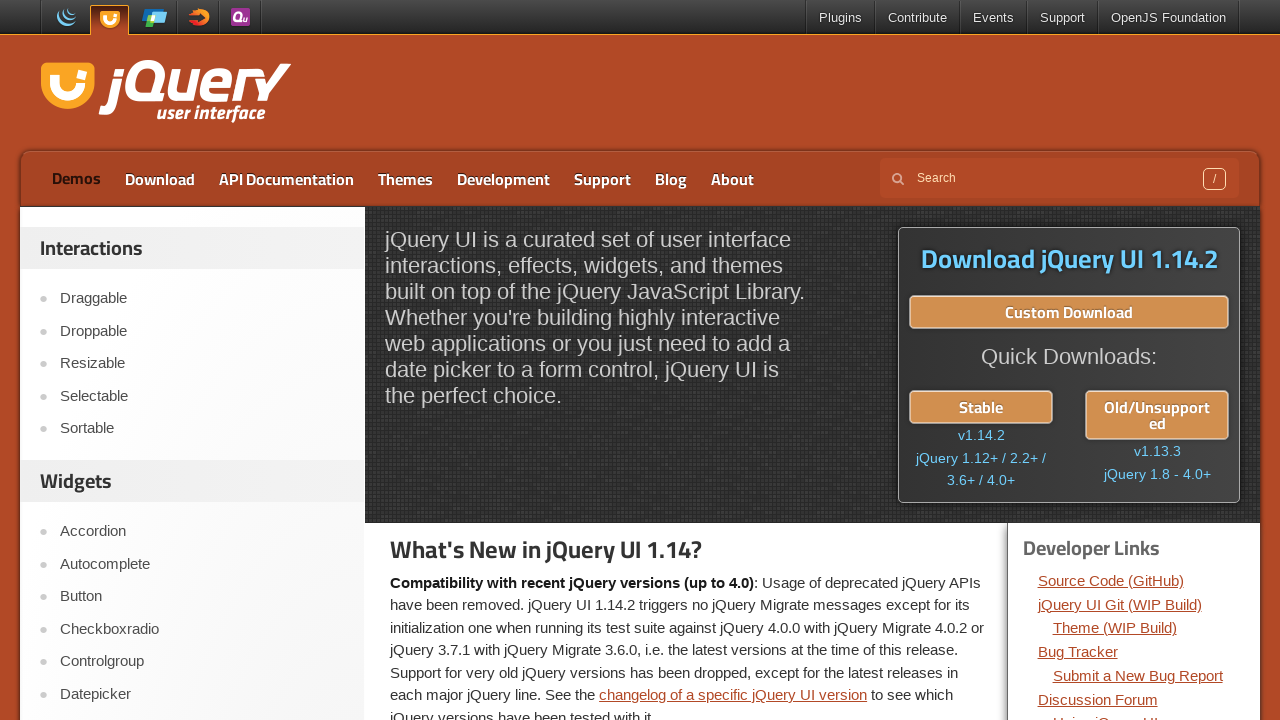

Waited 300ms with transparent style (hidden state)
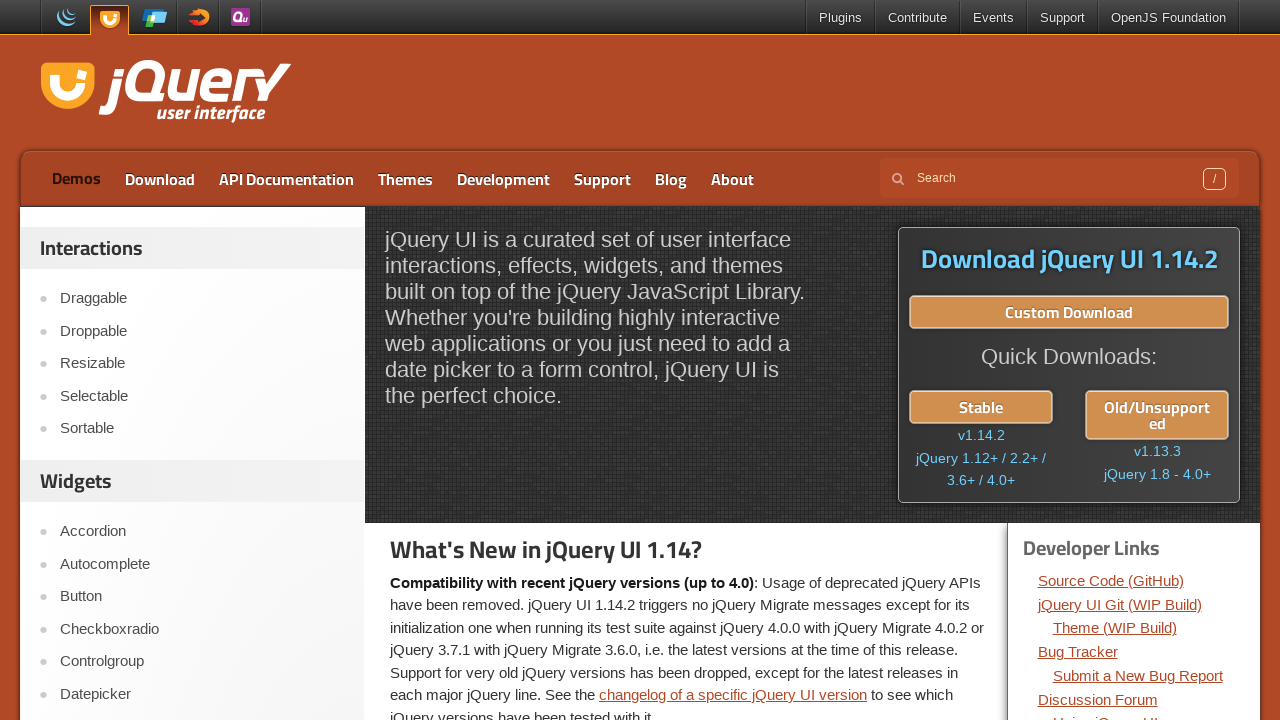

Applied highlighted style to Demos link (yellow text with green dotted border)
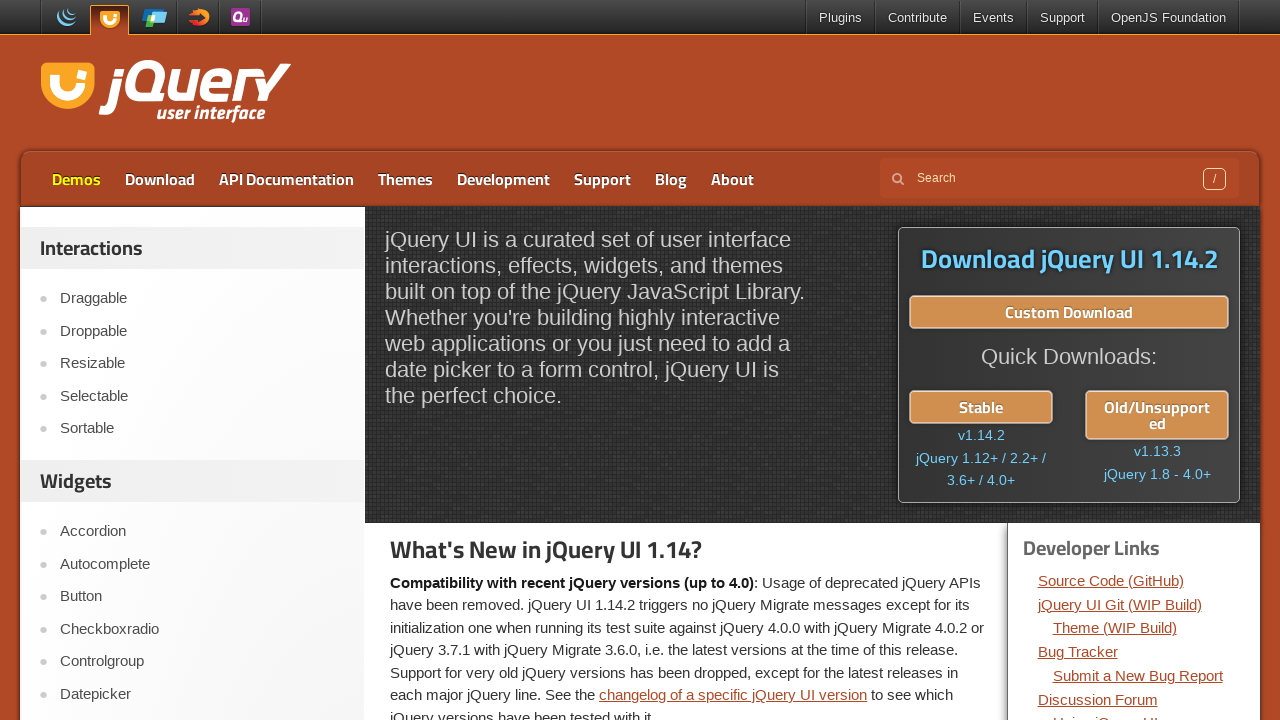

Waited 300ms with highlighted style visible
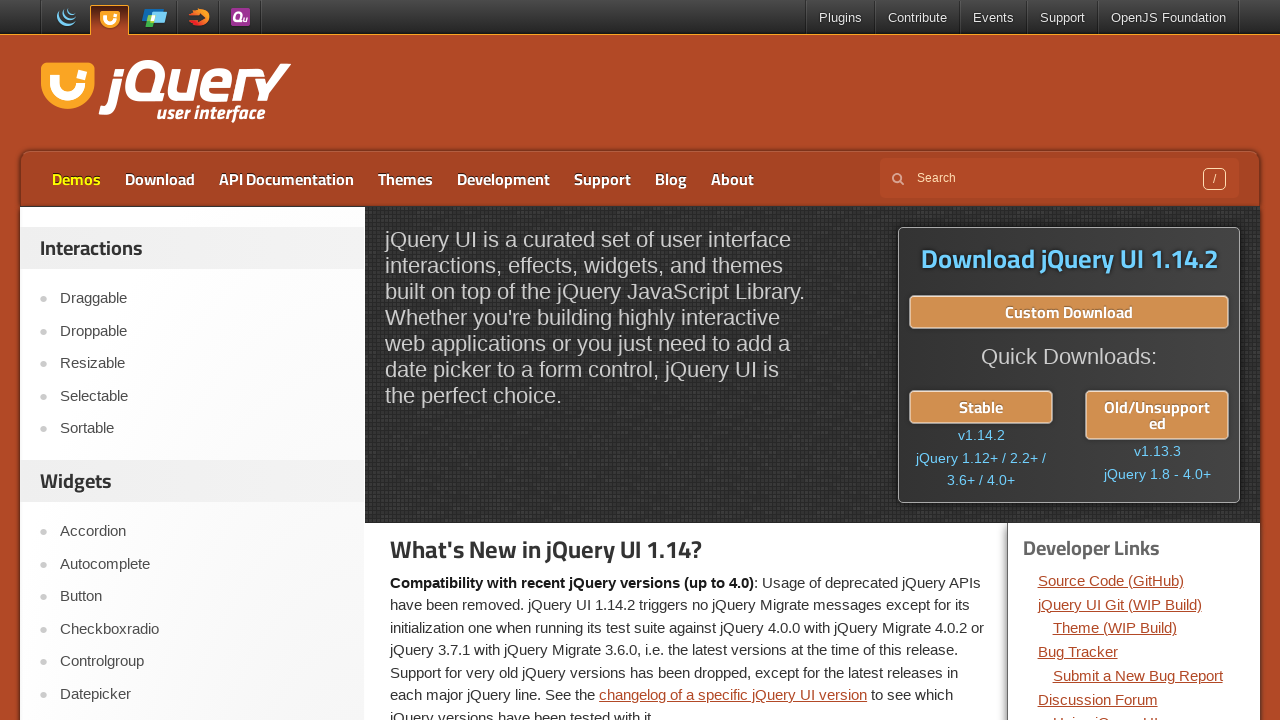

Applied transparent style to Demos link (hidden)
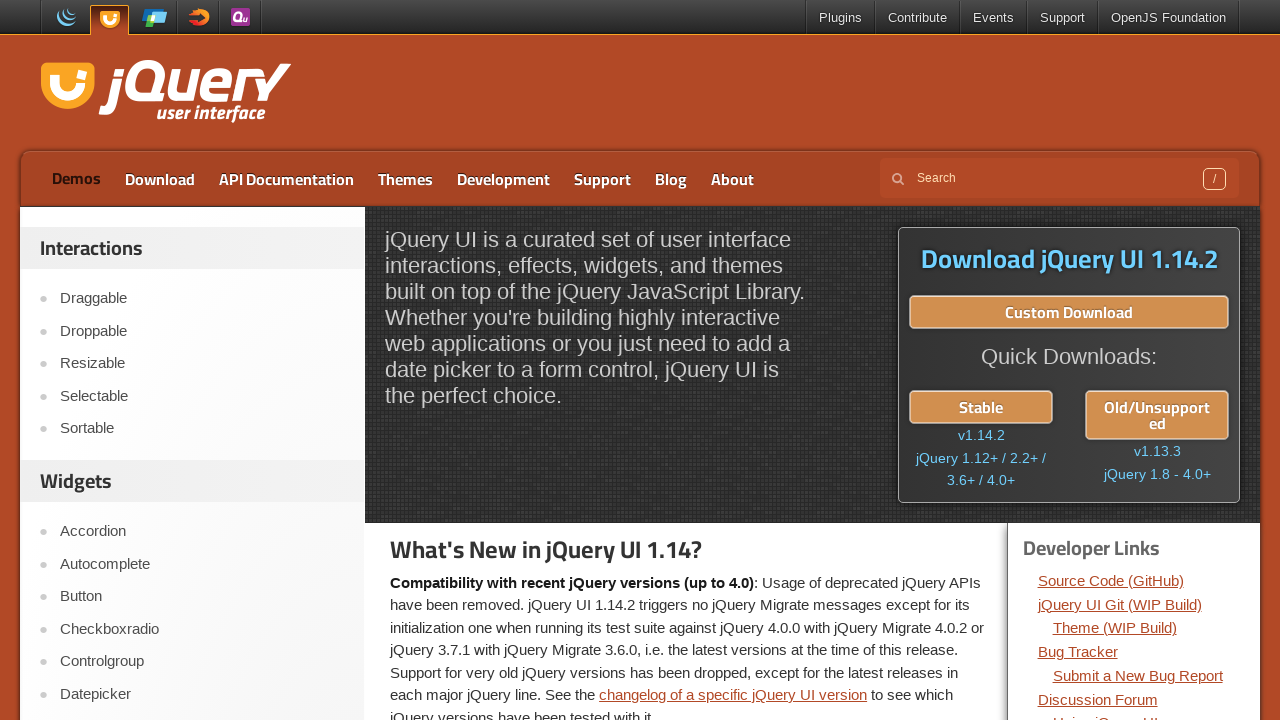

Waited 300ms with transparent style (hidden state)
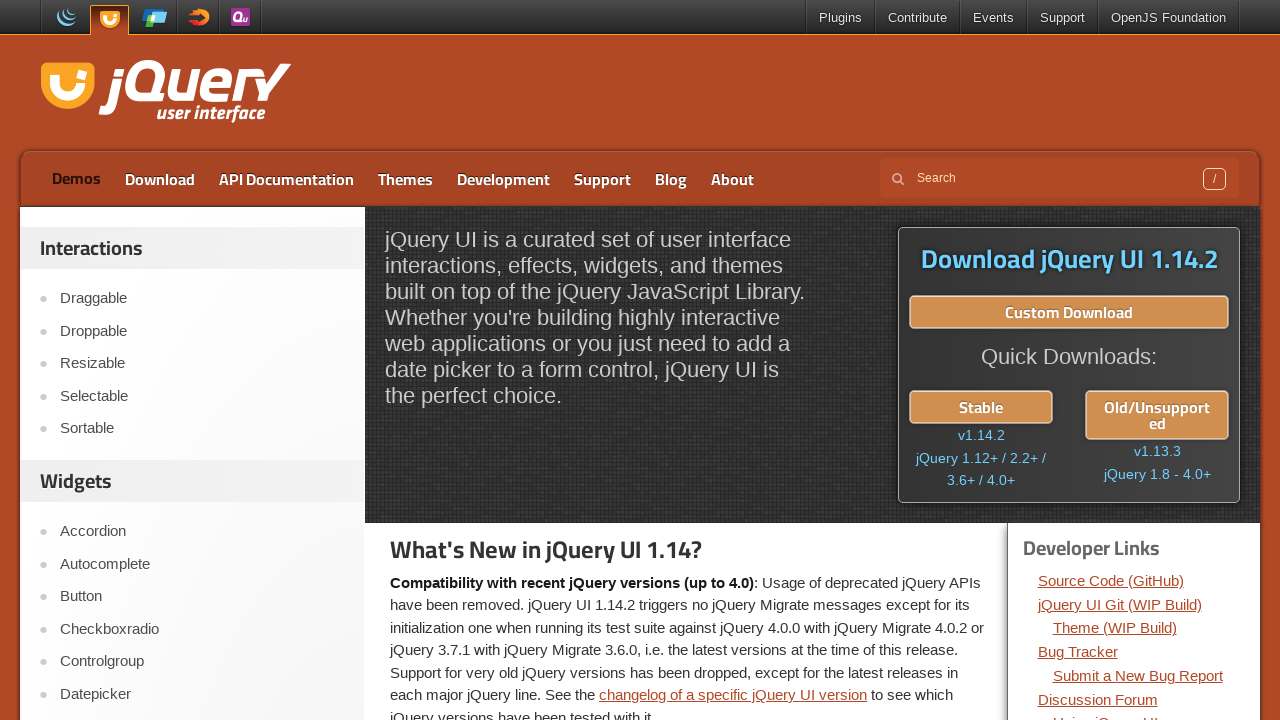

Applied highlighted style to Demos link (yellow text with green dotted border)
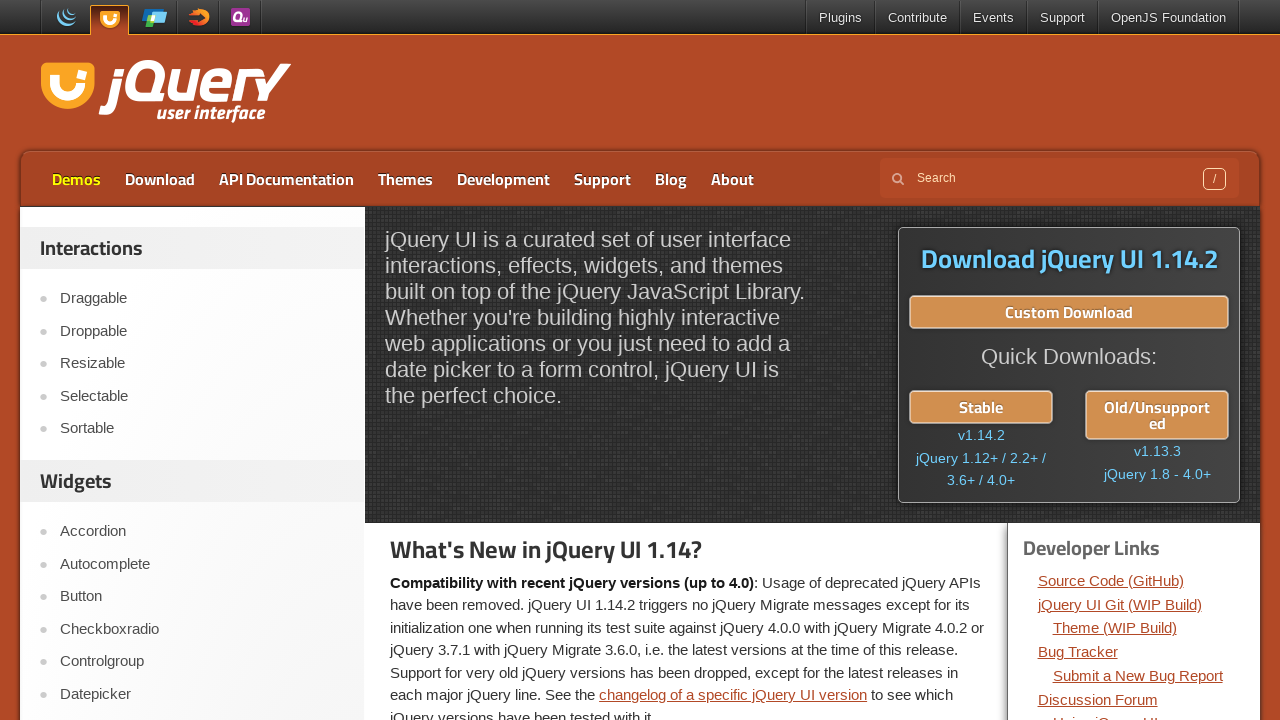

Waited 300ms with highlighted style visible
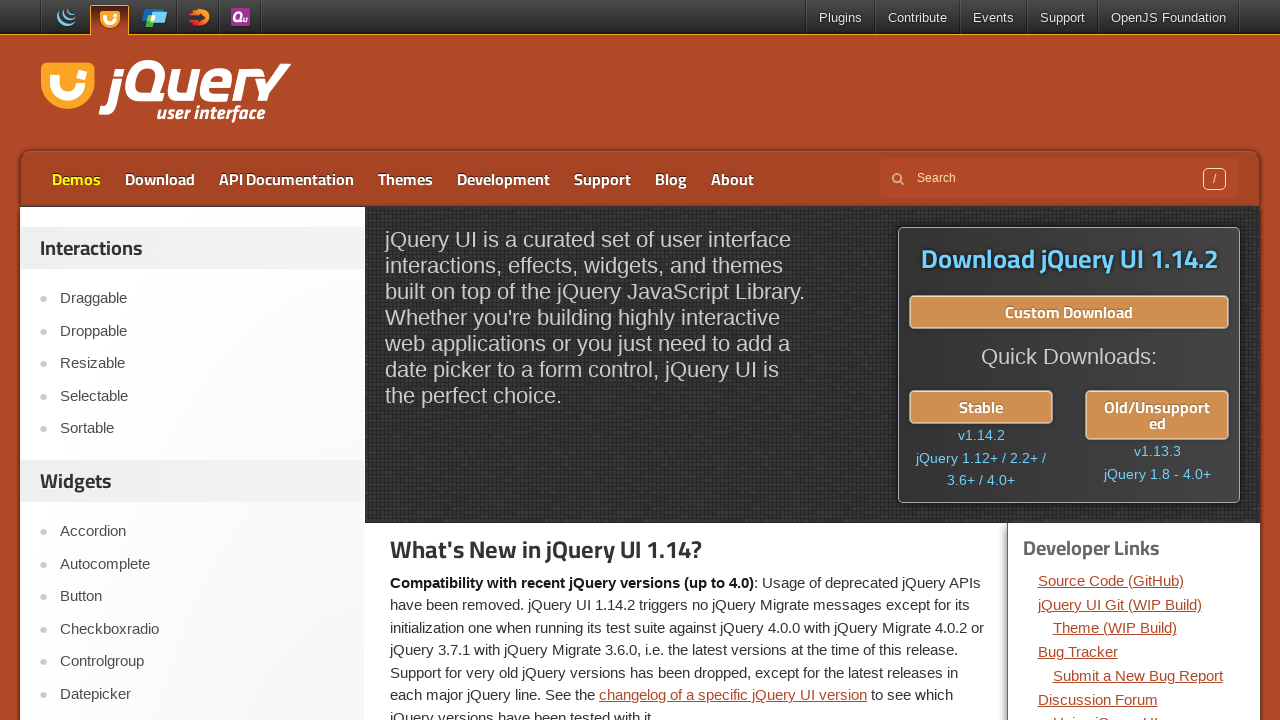

Applied transparent style to Demos link (hidden)
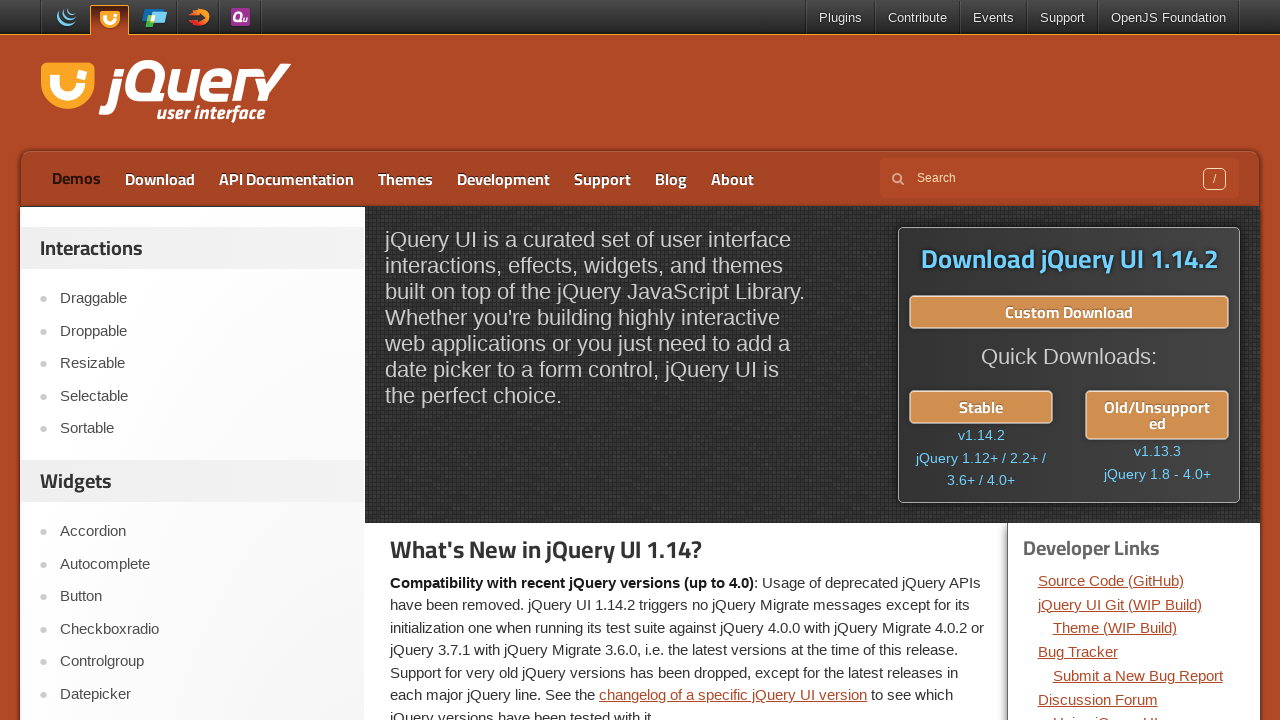

Waited 300ms with transparent style (hidden state)
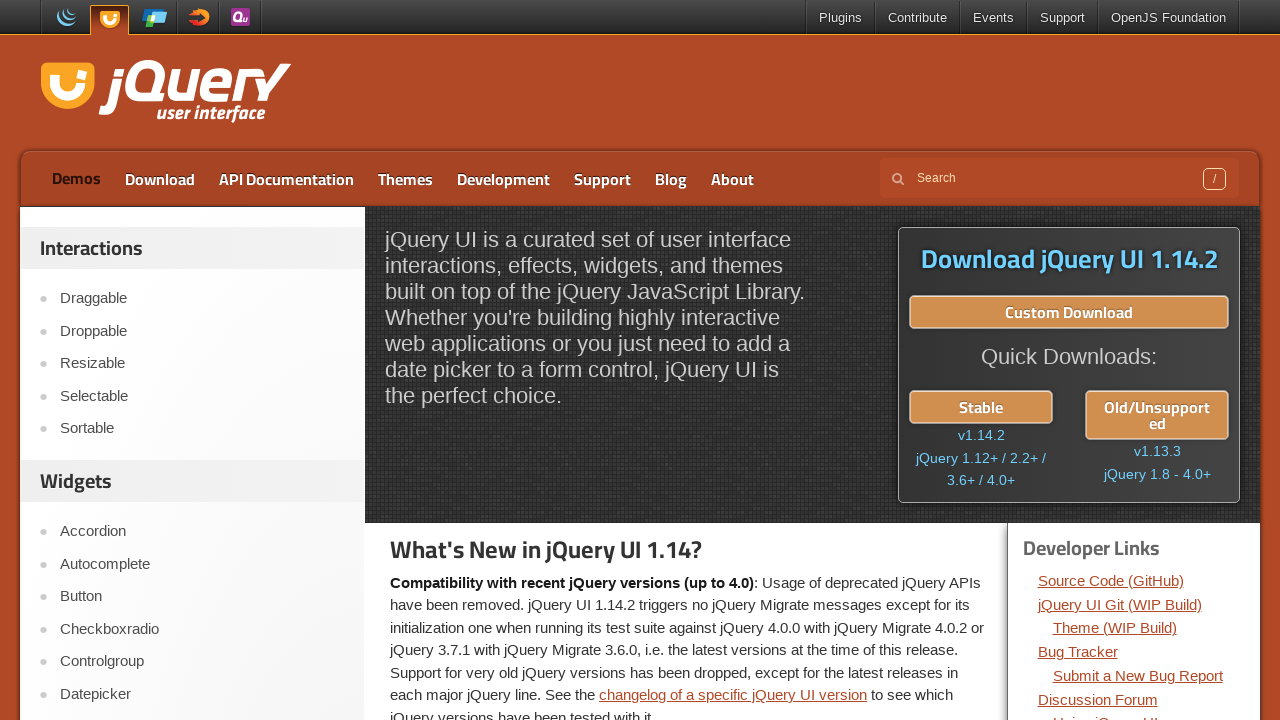

Applied highlighted style to Demos link (yellow text with green dotted border)
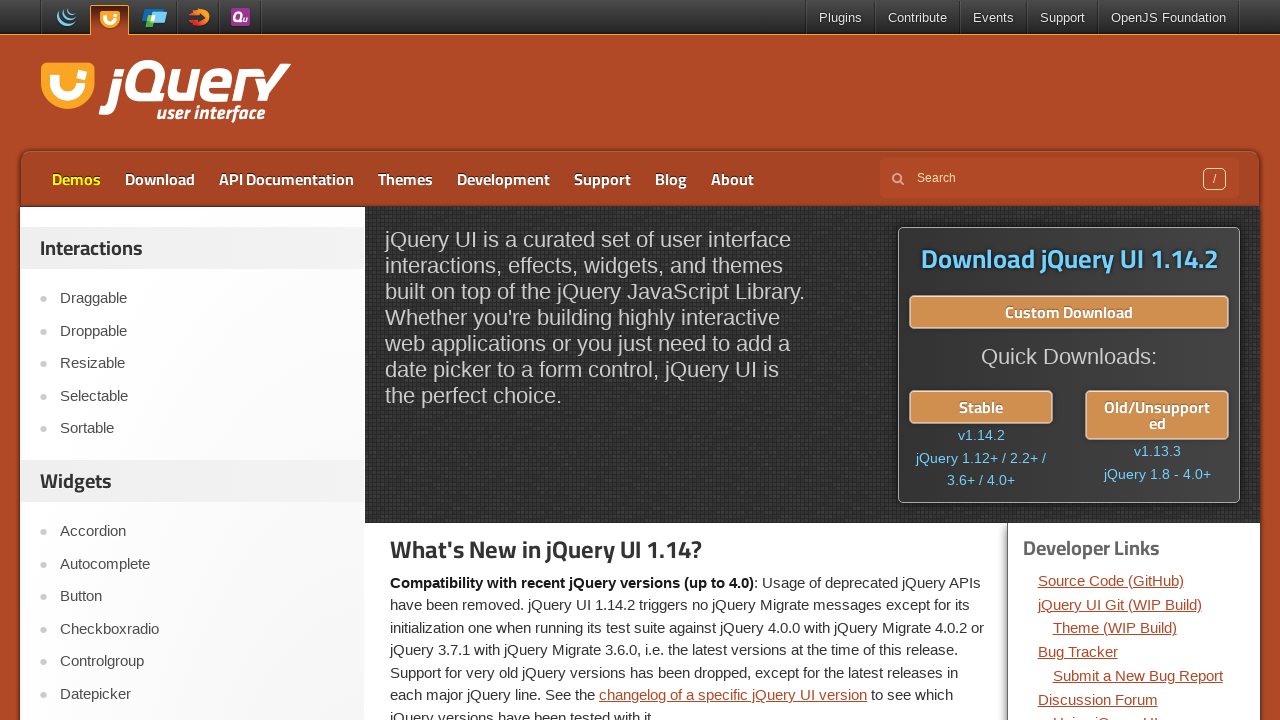

Waited 300ms with highlighted style visible
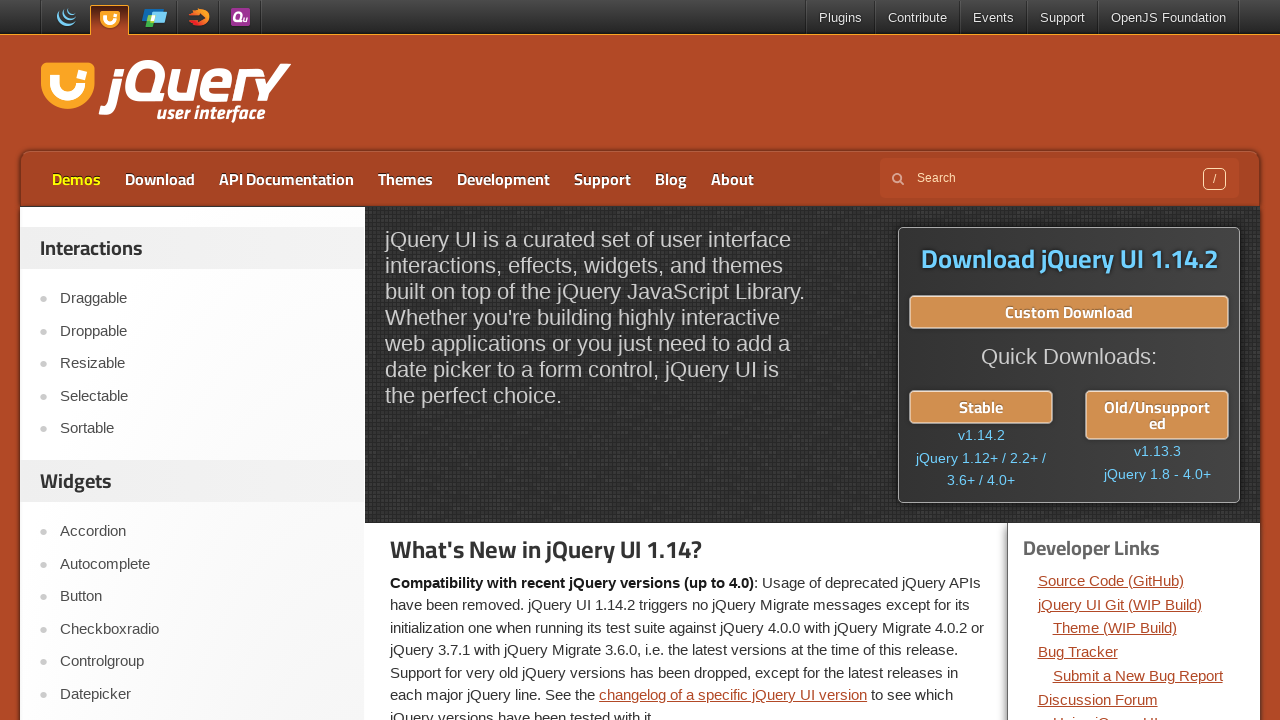

Applied transparent style to Demos link (hidden)
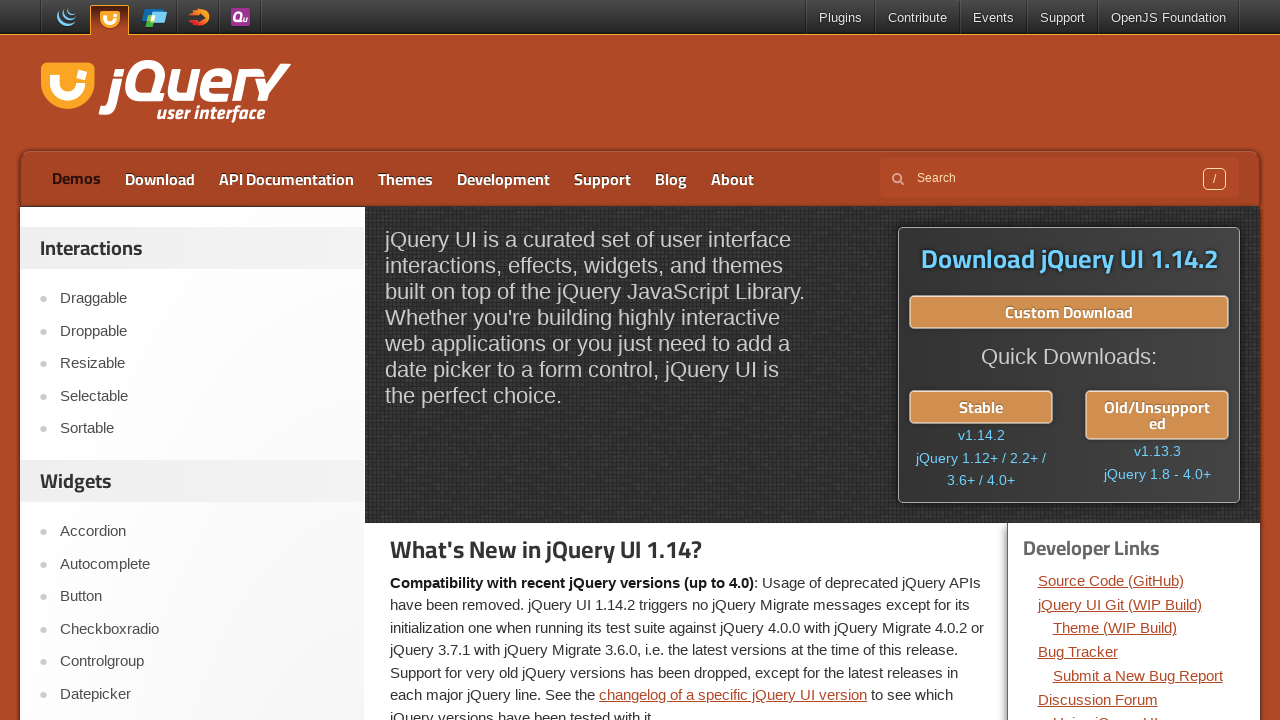

Waited 300ms with transparent style (hidden state)
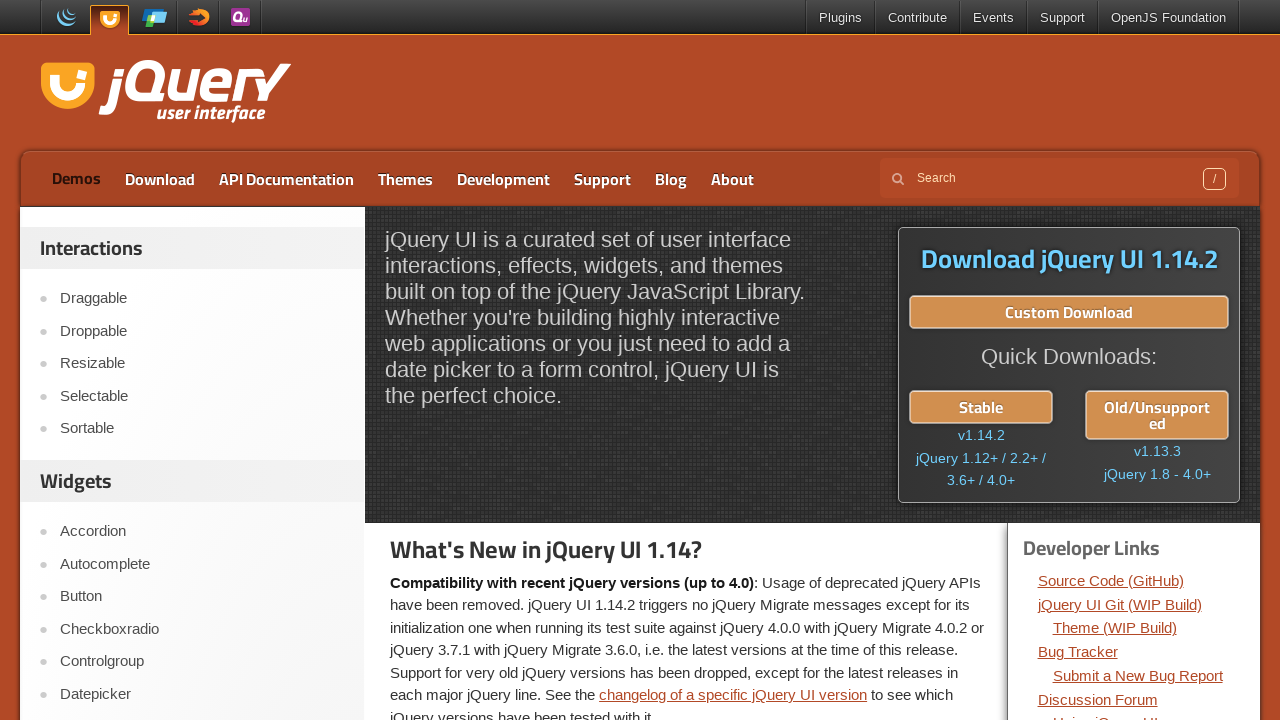

Applied highlighted style to Demos link (yellow text with green dotted border)
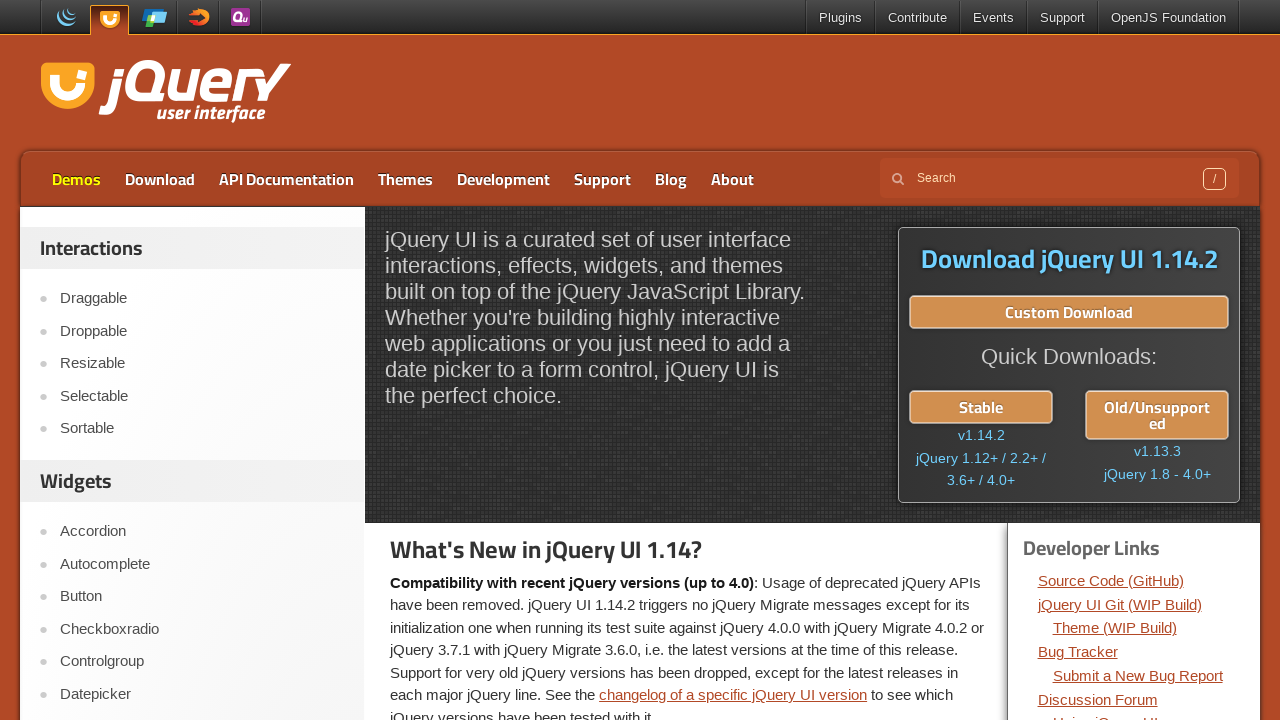

Waited 300ms with highlighted style visible
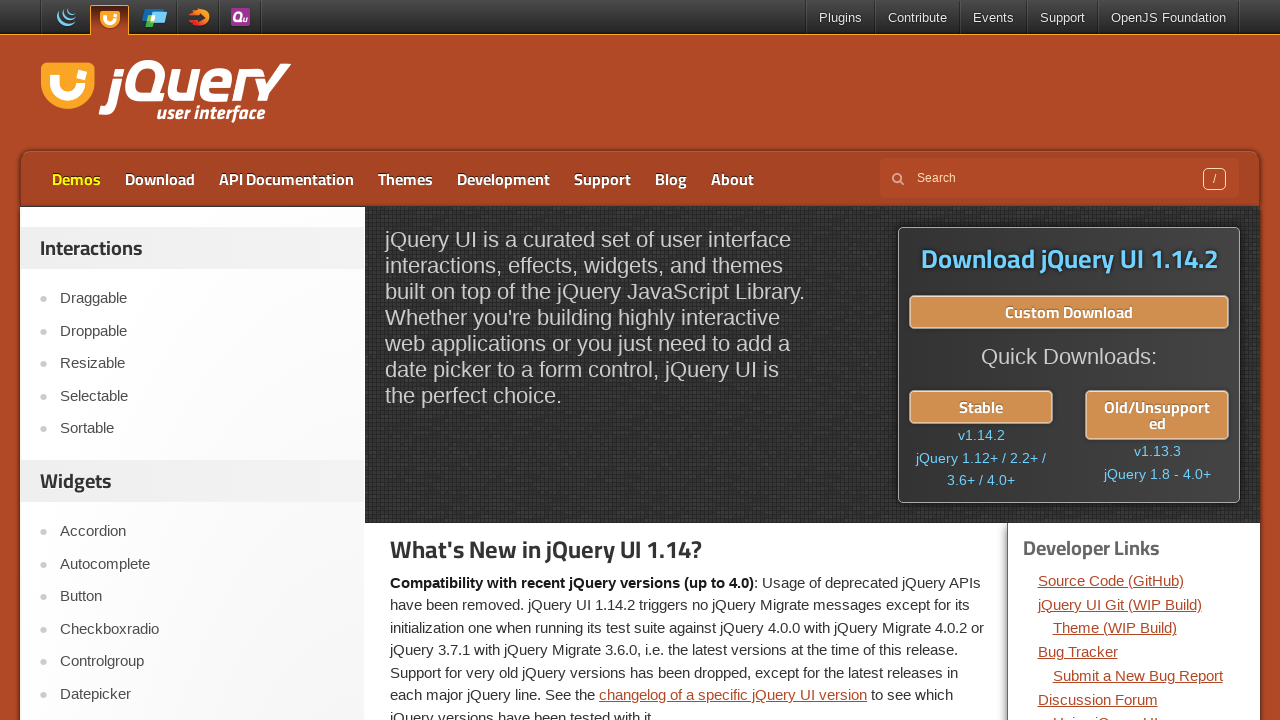

Applied transparent style to Demos link (hidden)
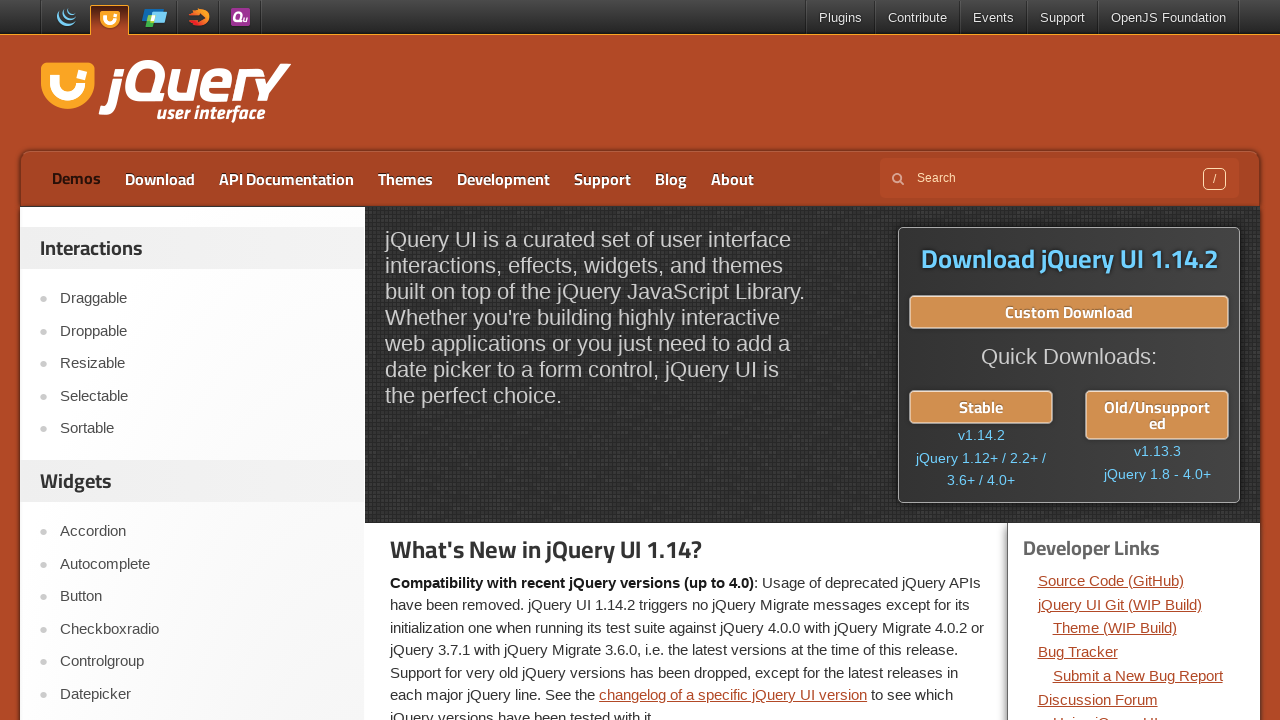

Waited 300ms with transparent style (hidden state)
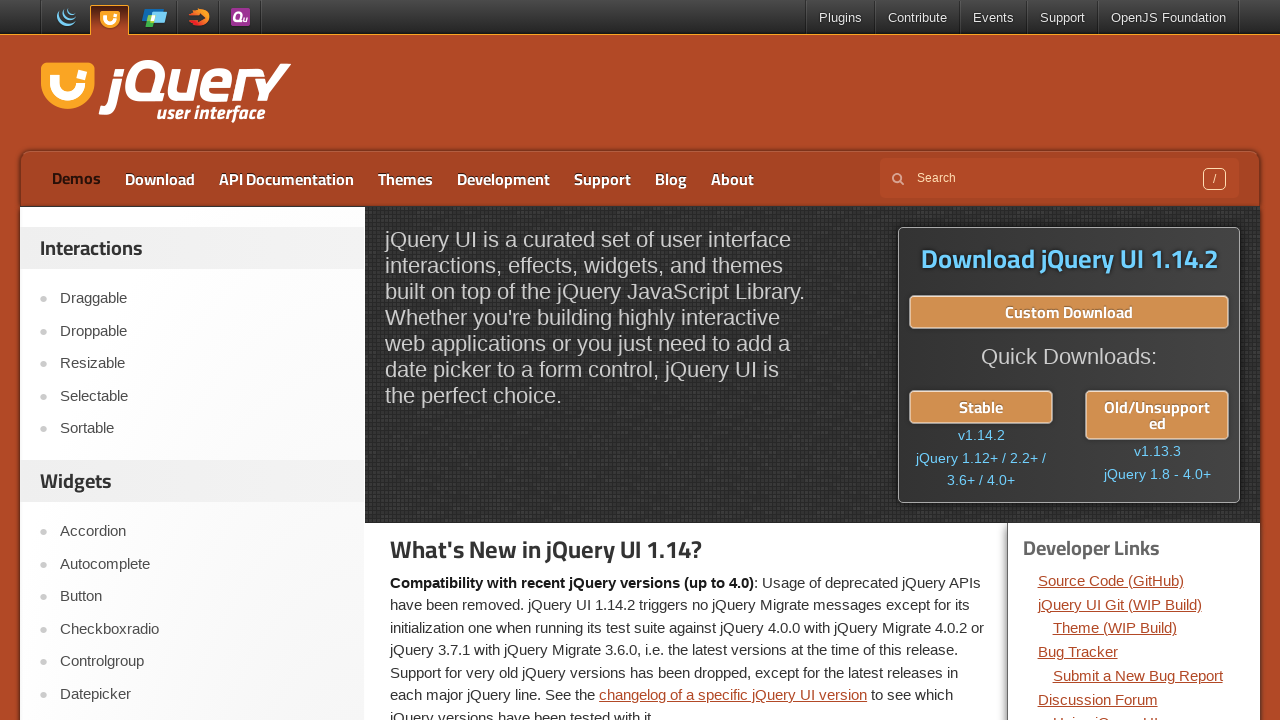

Applied highlighted style to Demos link (yellow text with green dotted border)
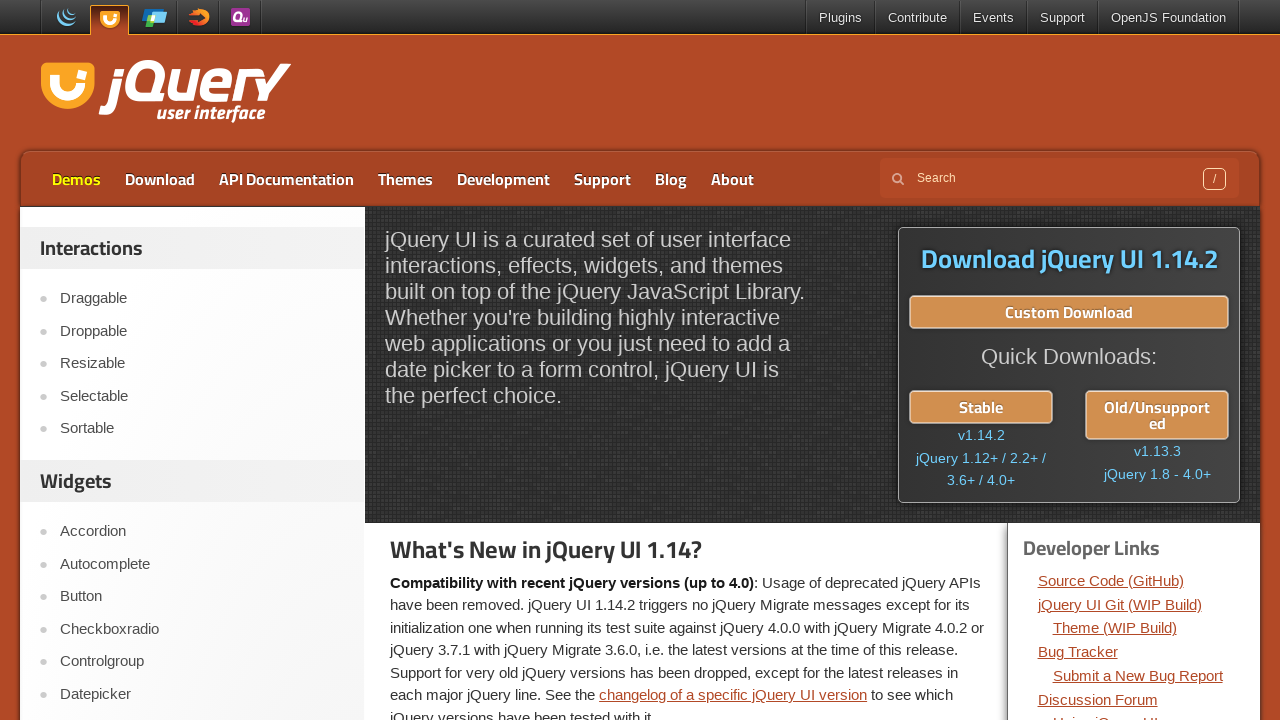

Waited 300ms with highlighted style visible
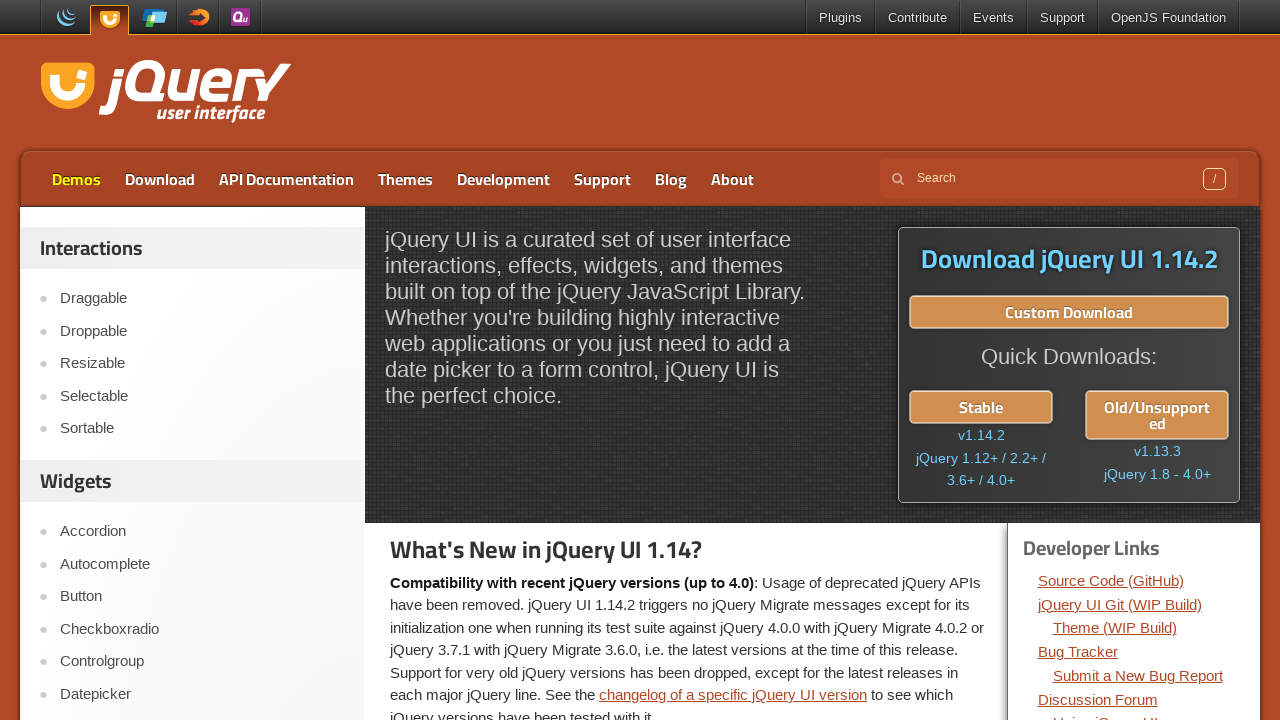

Applied transparent style to Demos link (hidden)
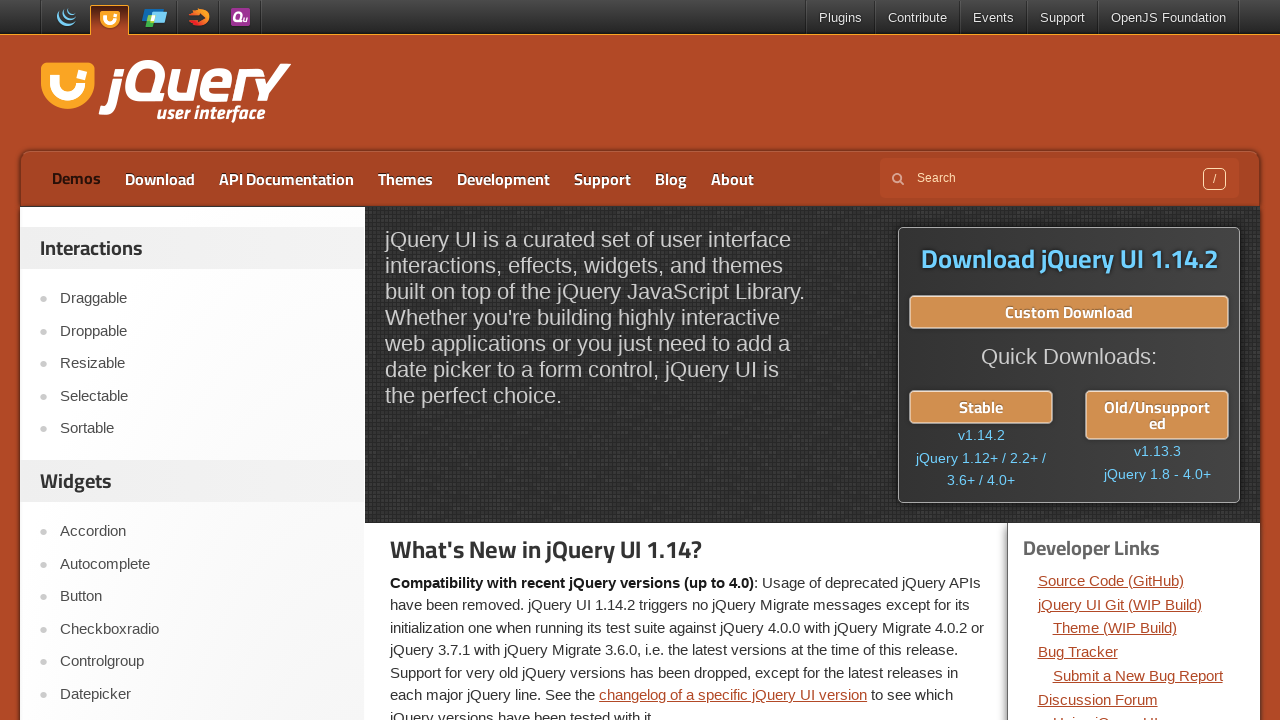

Waited 300ms with transparent style (hidden state)
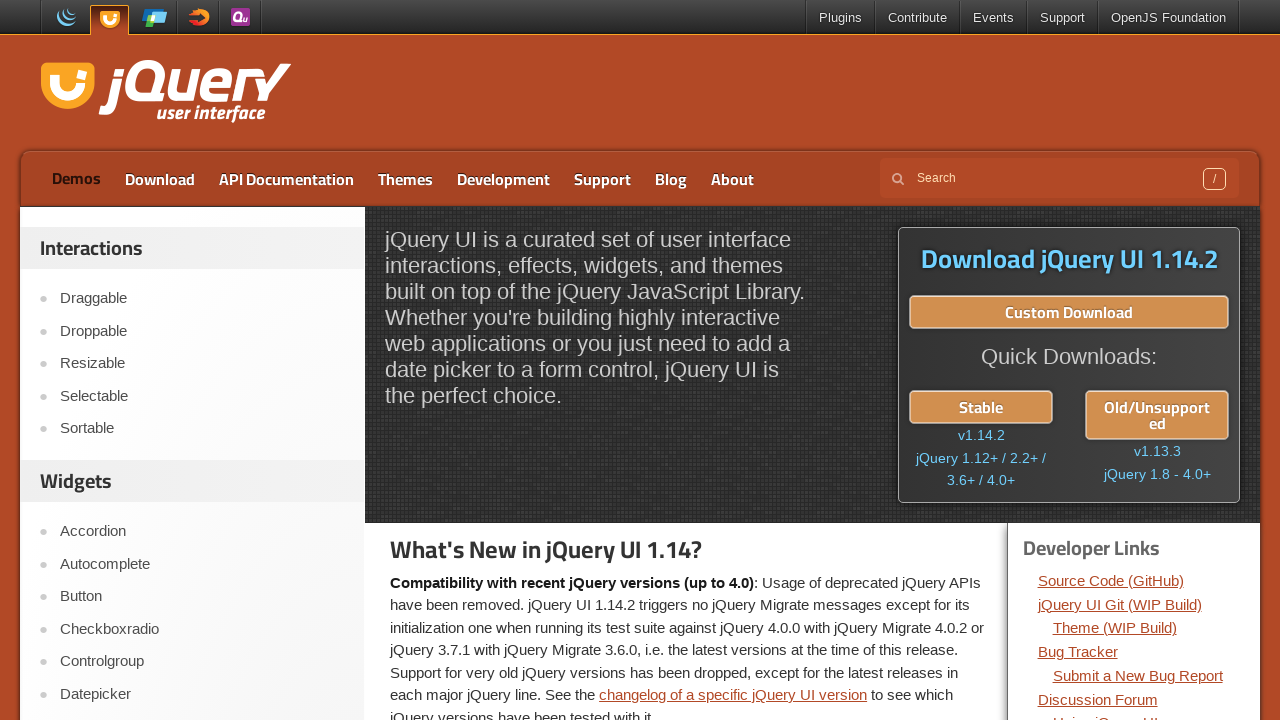

Applied highlighted style to Demos link (yellow text with green dotted border)
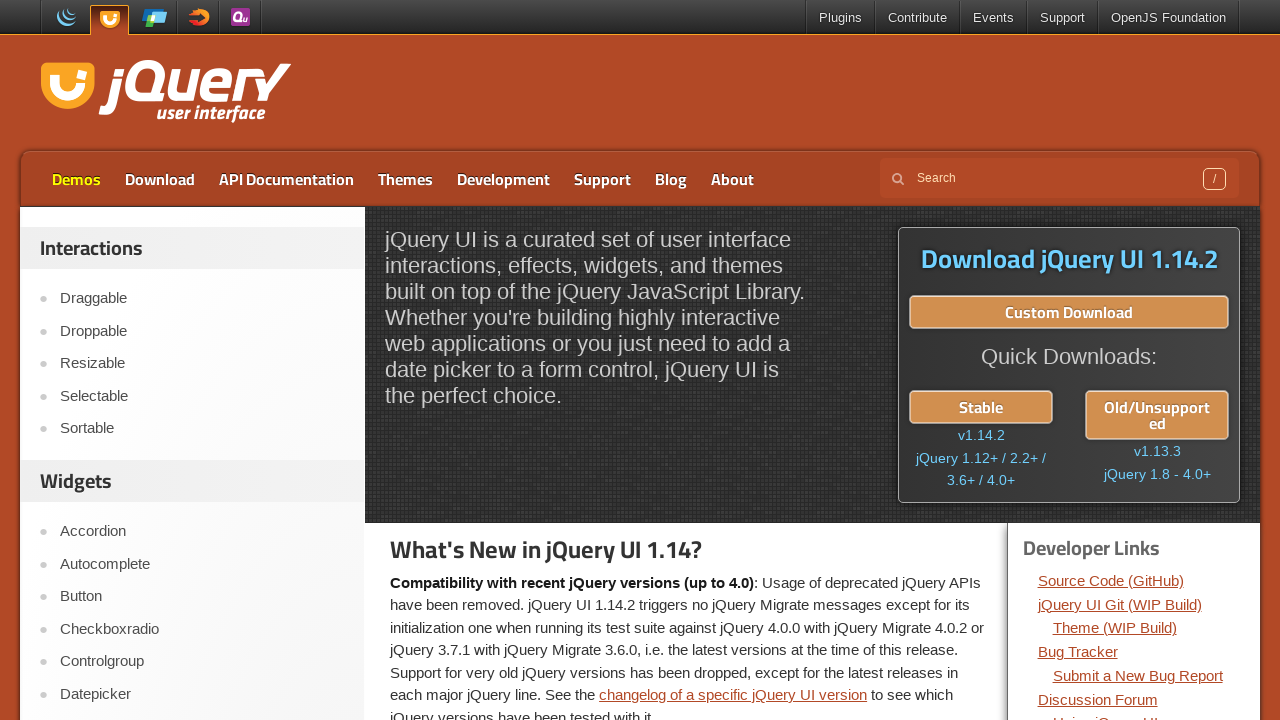

Waited 300ms with highlighted style visible
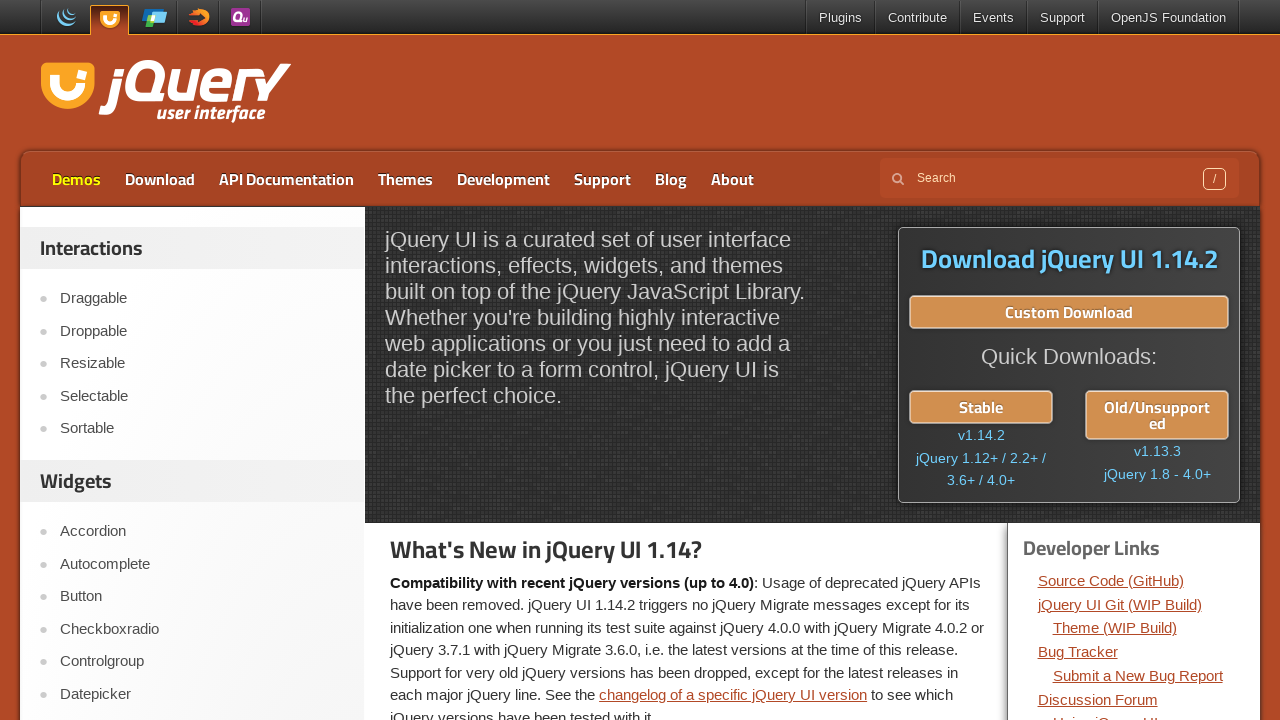

Applied transparent style to Demos link (hidden)
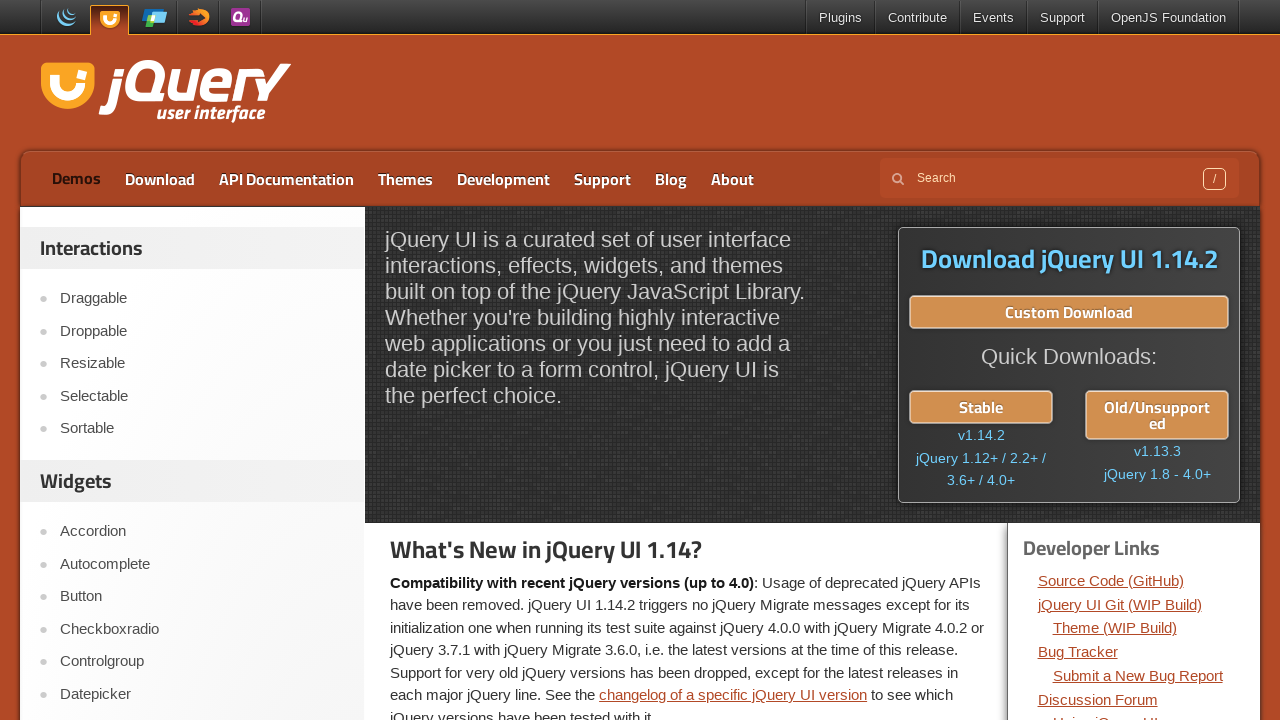

Waited 300ms with transparent style (hidden state)
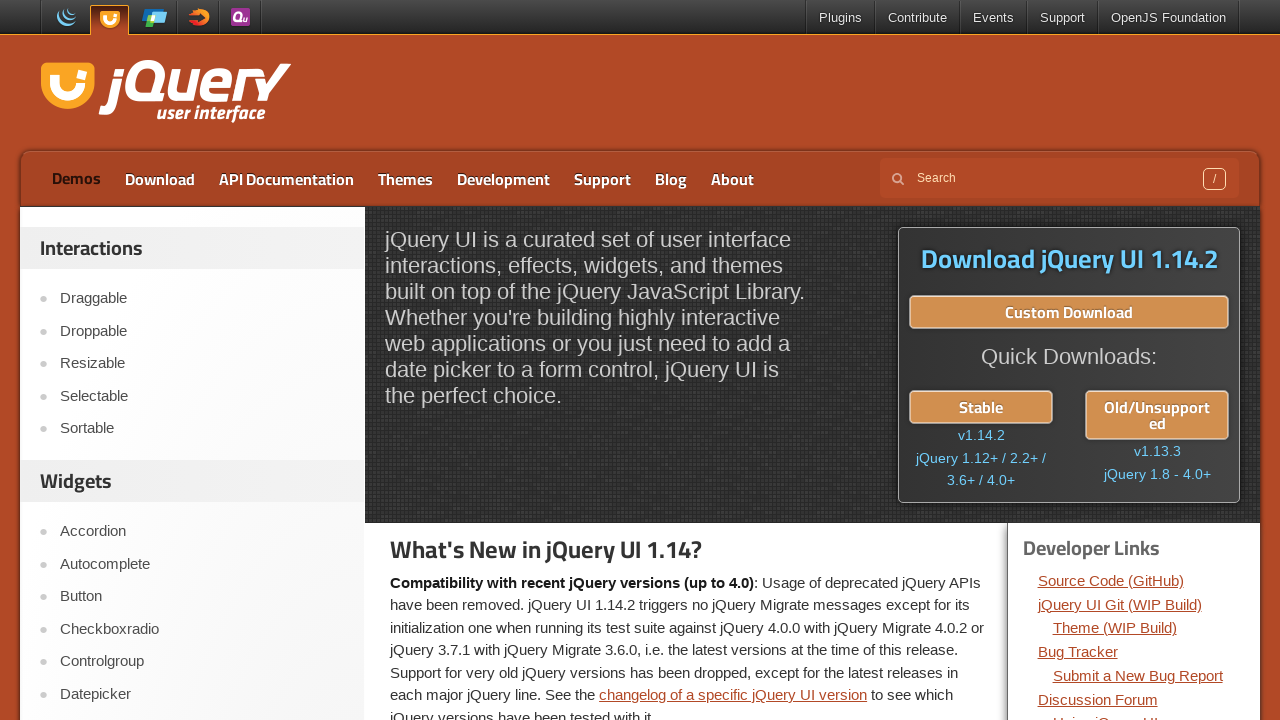

Applied highlighted style to Demos link (yellow text with green dotted border)
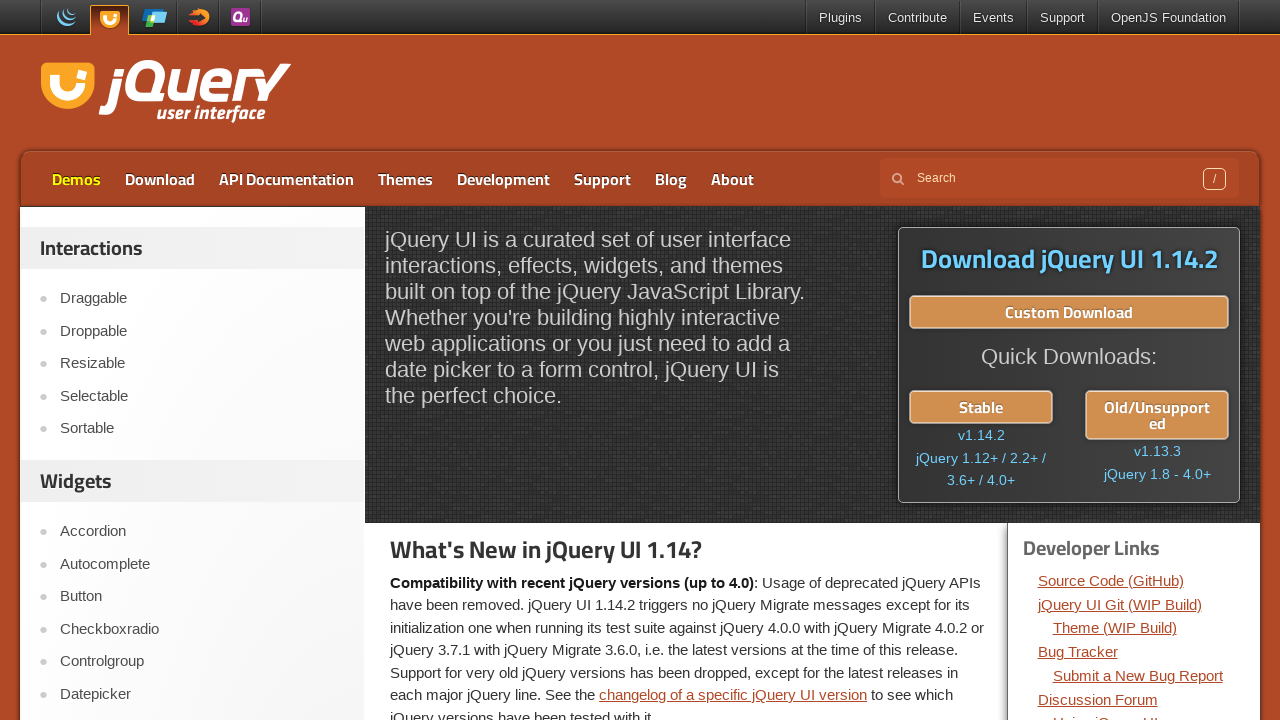

Waited 300ms with highlighted style visible
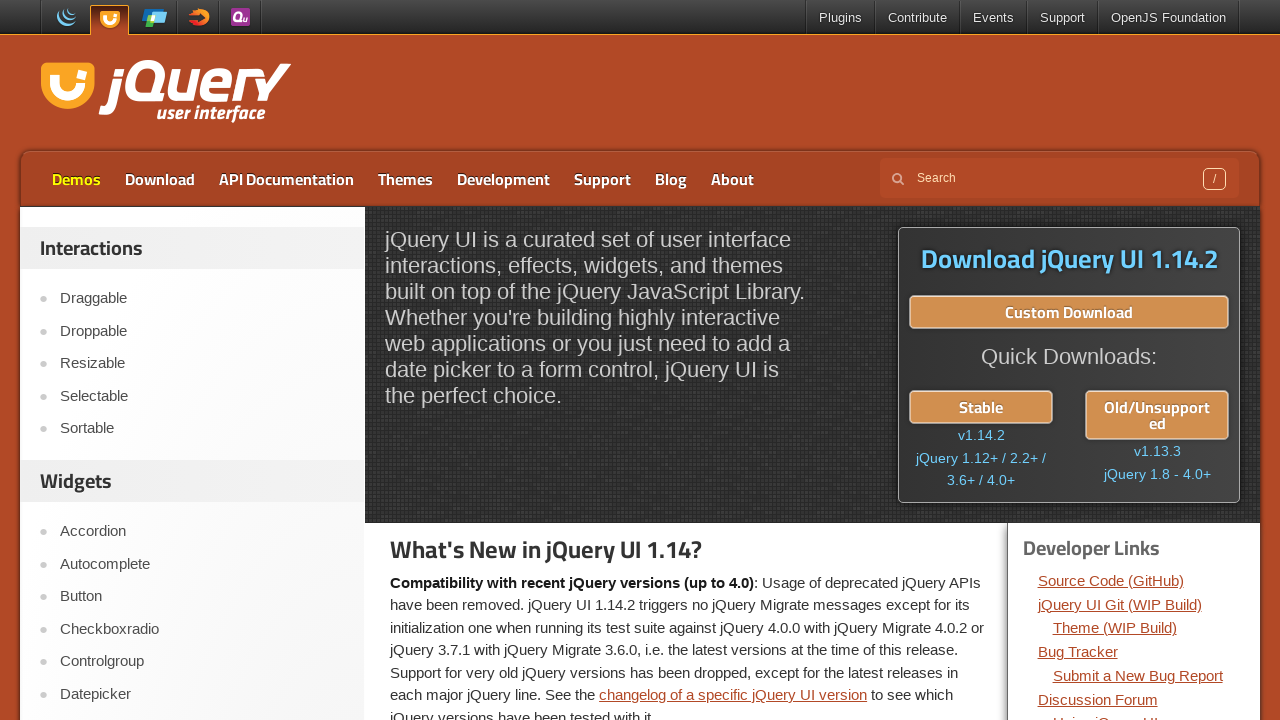

Applied transparent style to Demos link (hidden)
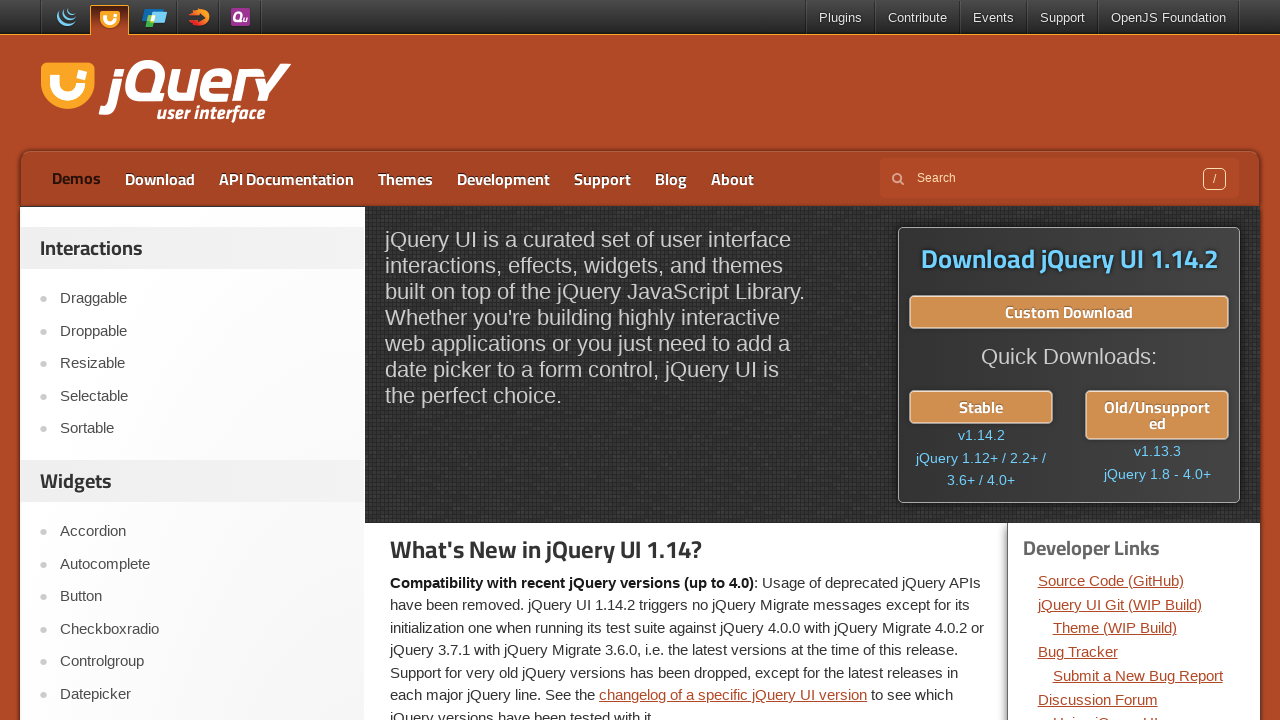

Waited 300ms with transparent style (hidden state)
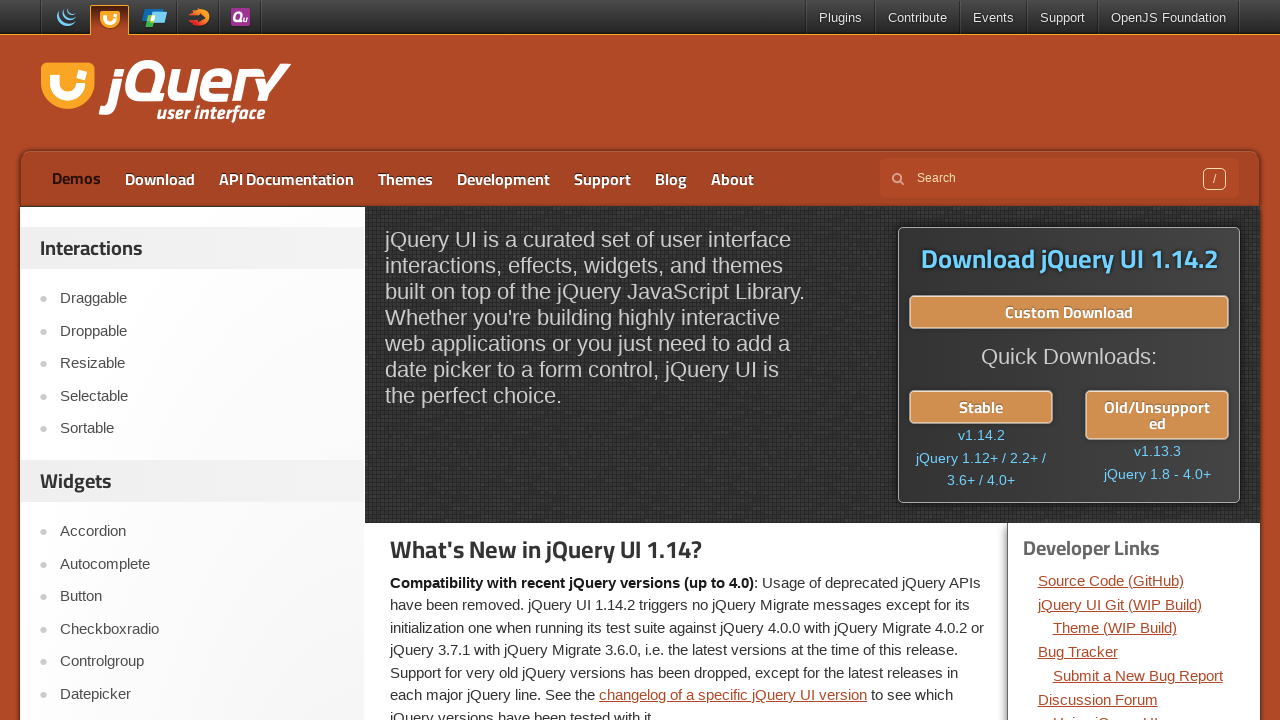

Applied highlighted style to Demos link (yellow text with green dotted border)
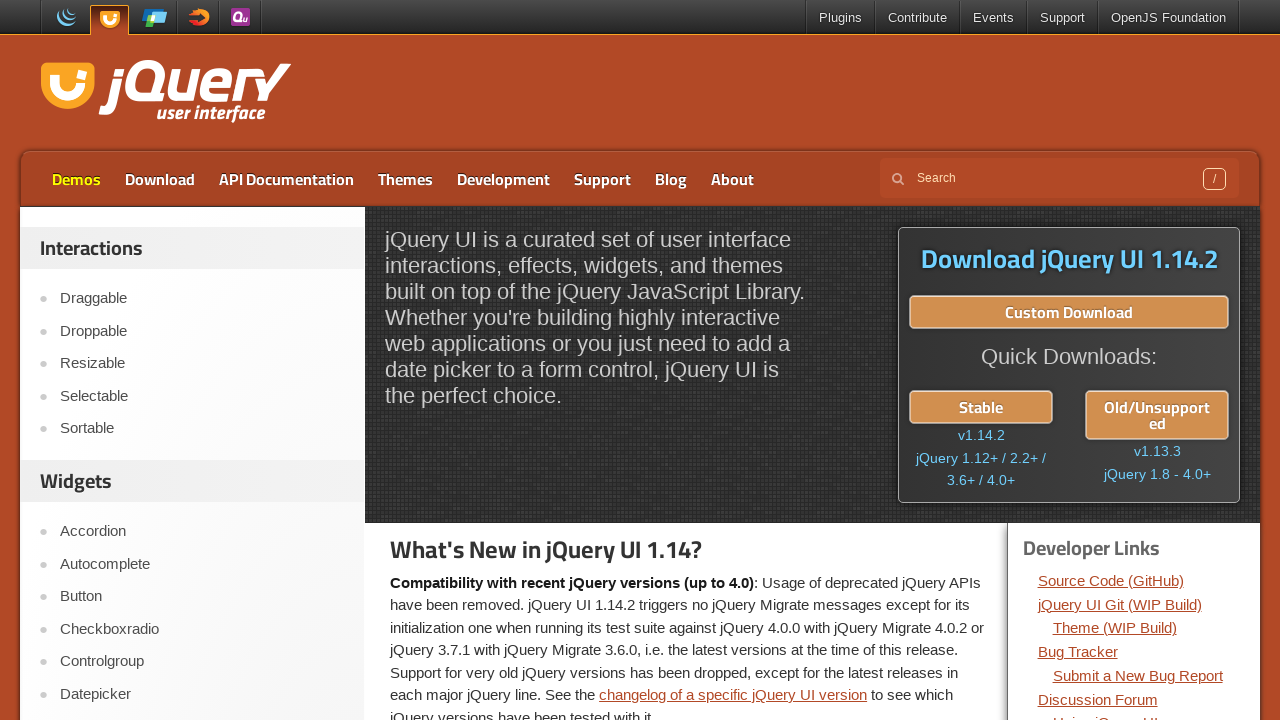

Waited 300ms with highlighted style visible
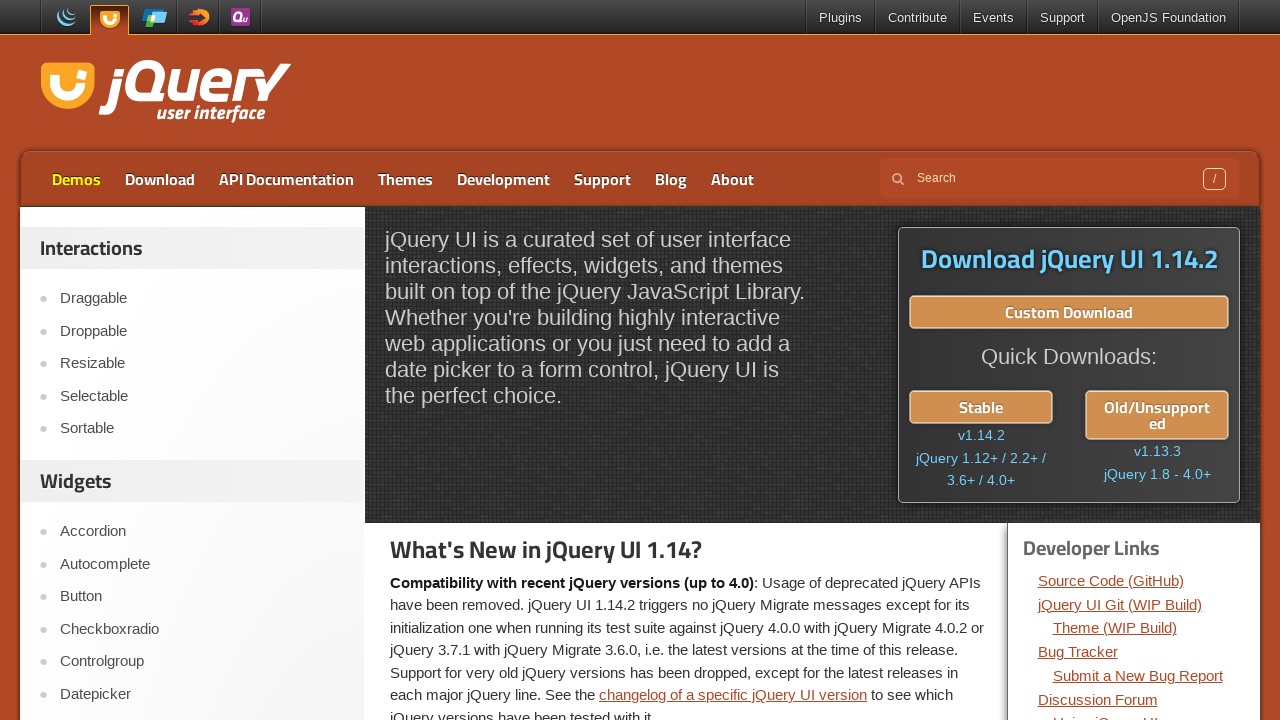

Applied transparent style to Demos link (hidden)
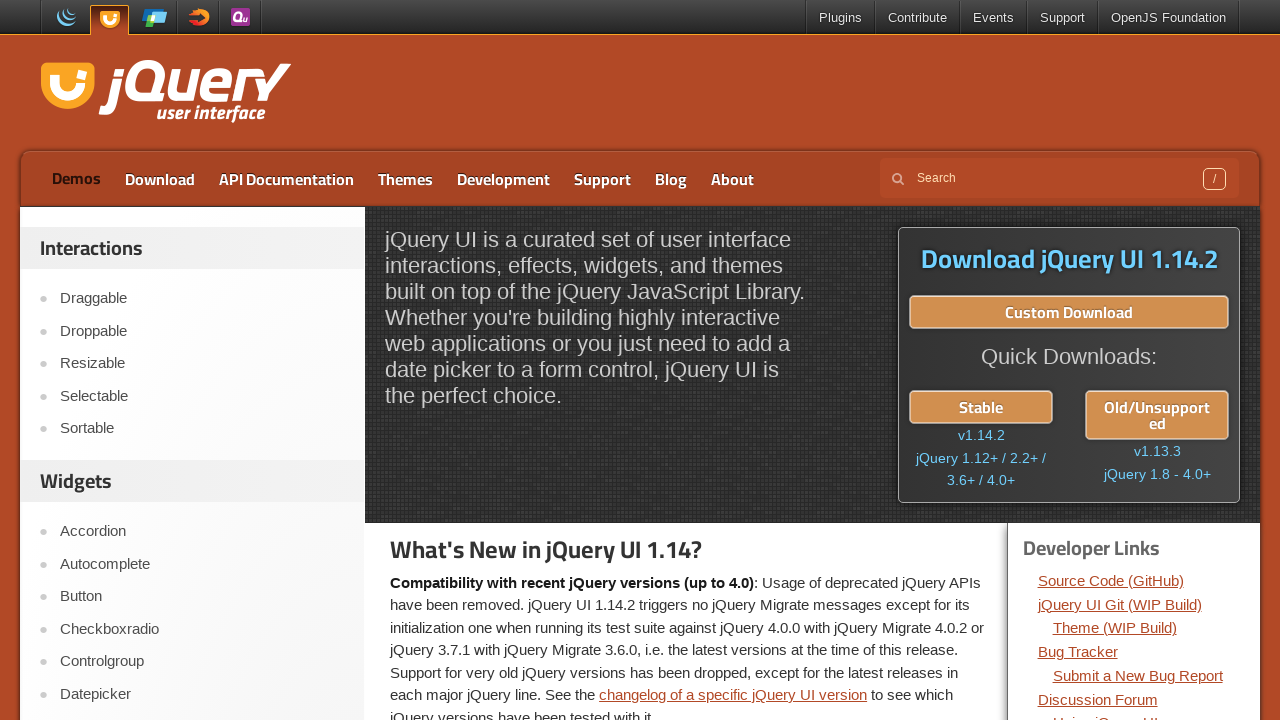

Waited 300ms with transparent style (hidden state)
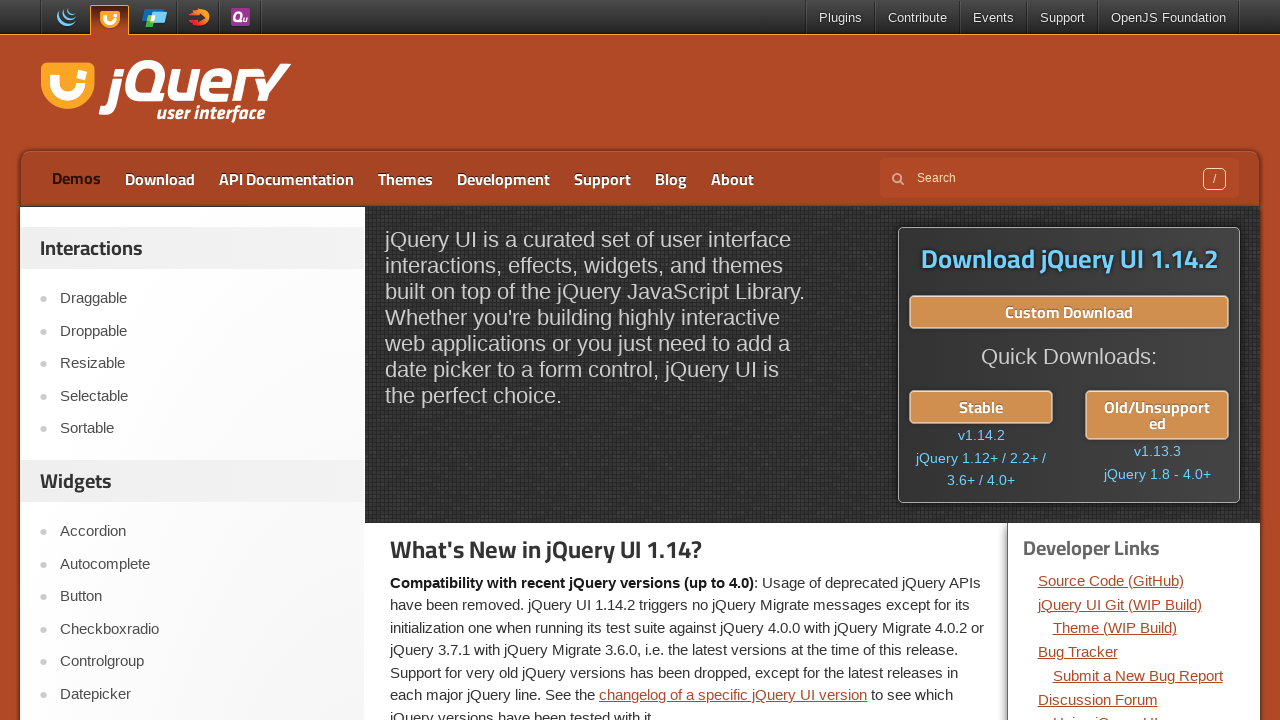

Applied highlighted style to Demos link (yellow text with green dotted border)
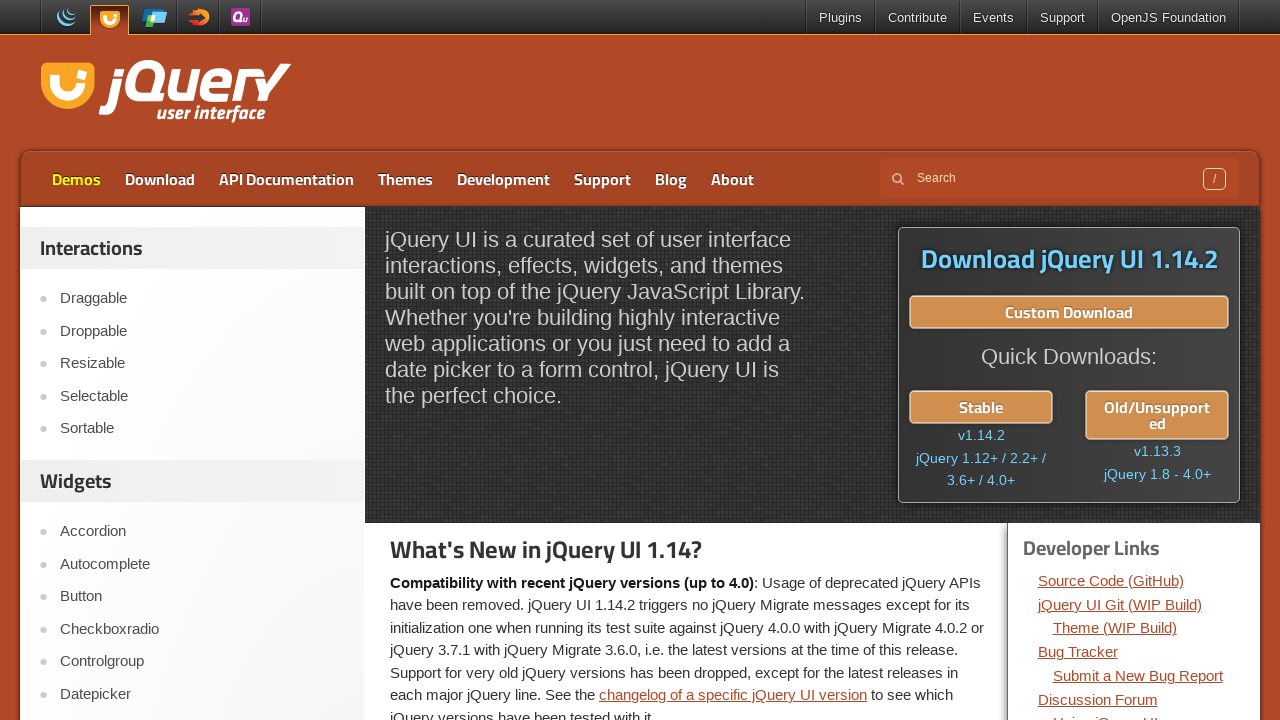

Waited 300ms with highlighted style visible
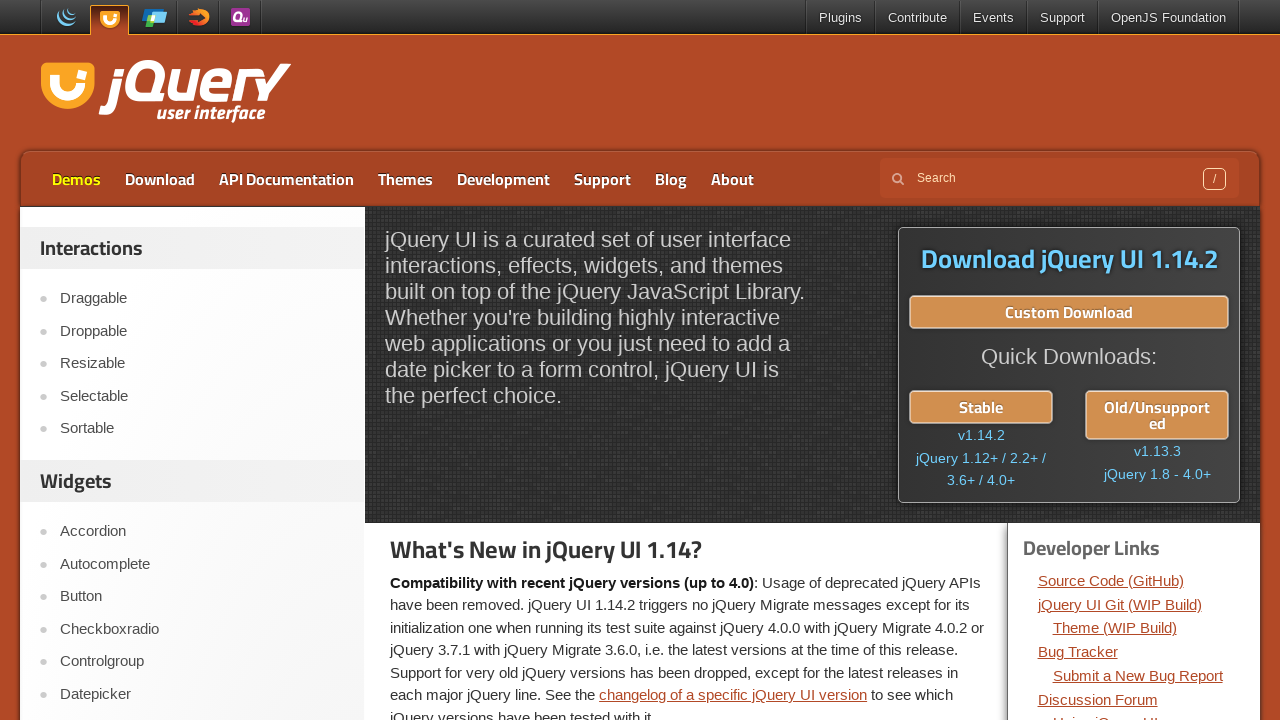

Applied transparent style to Demos link (hidden)
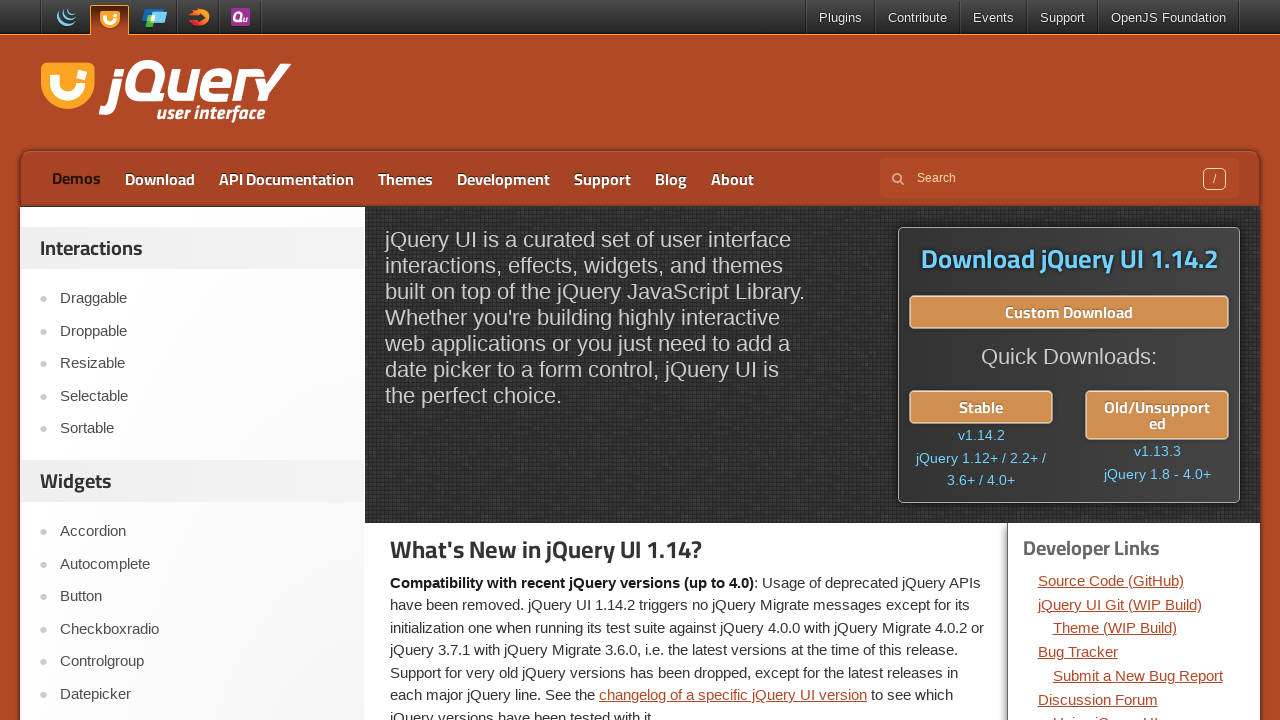

Waited 300ms with transparent style (hidden state)
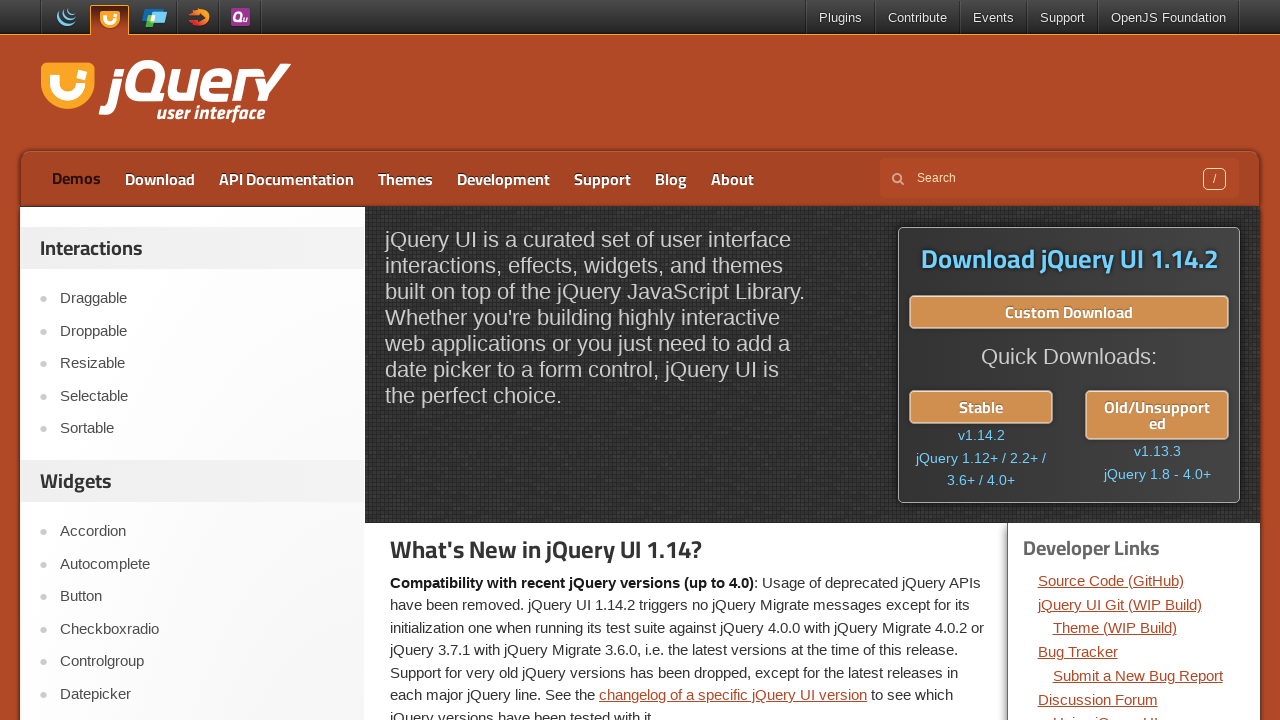

Applied highlighted style to Demos link (yellow text with green dotted border)
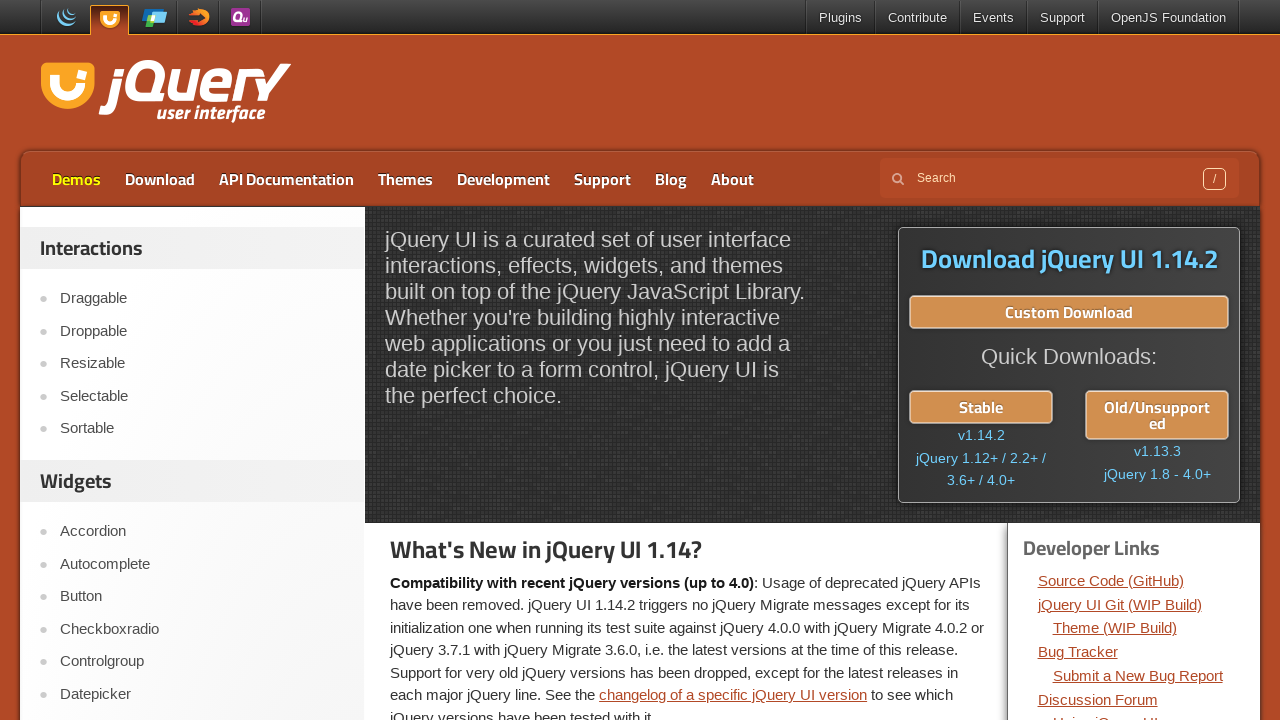

Waited 300ms with highlighted style visible
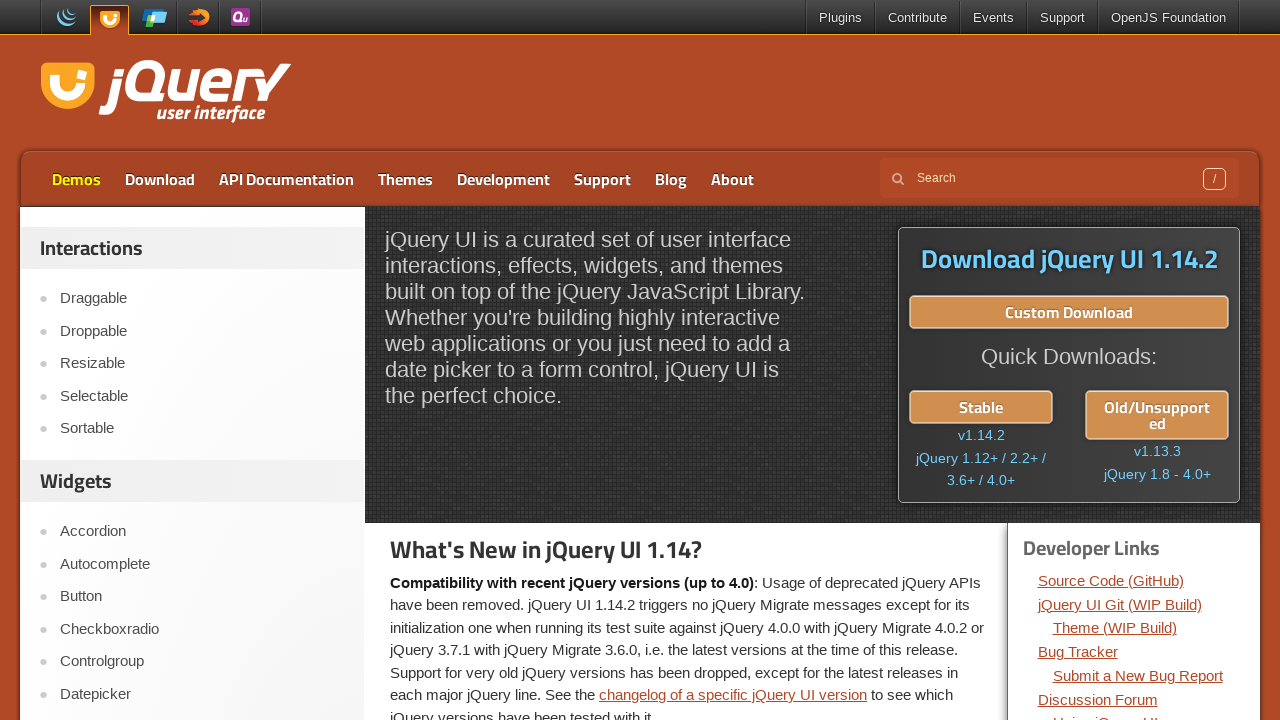

Applied transparent style to Demos link (hidden)
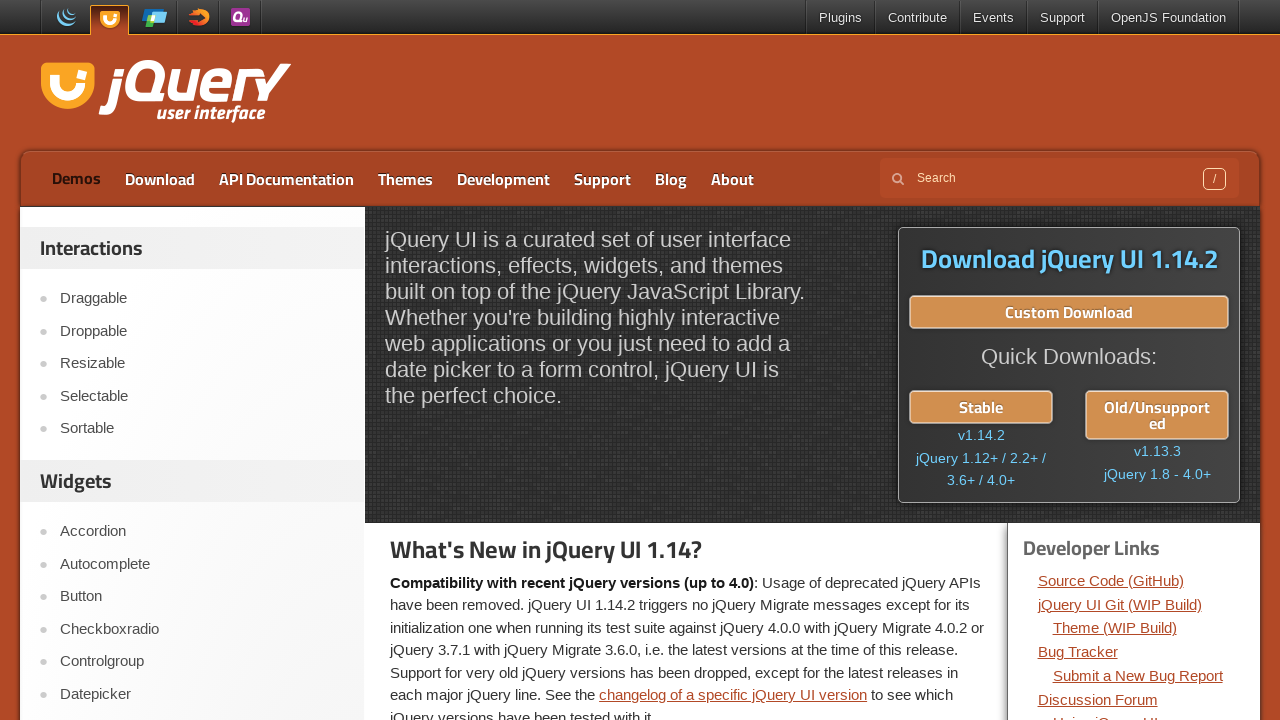

Waited 300ms with transparent style (hidden state)
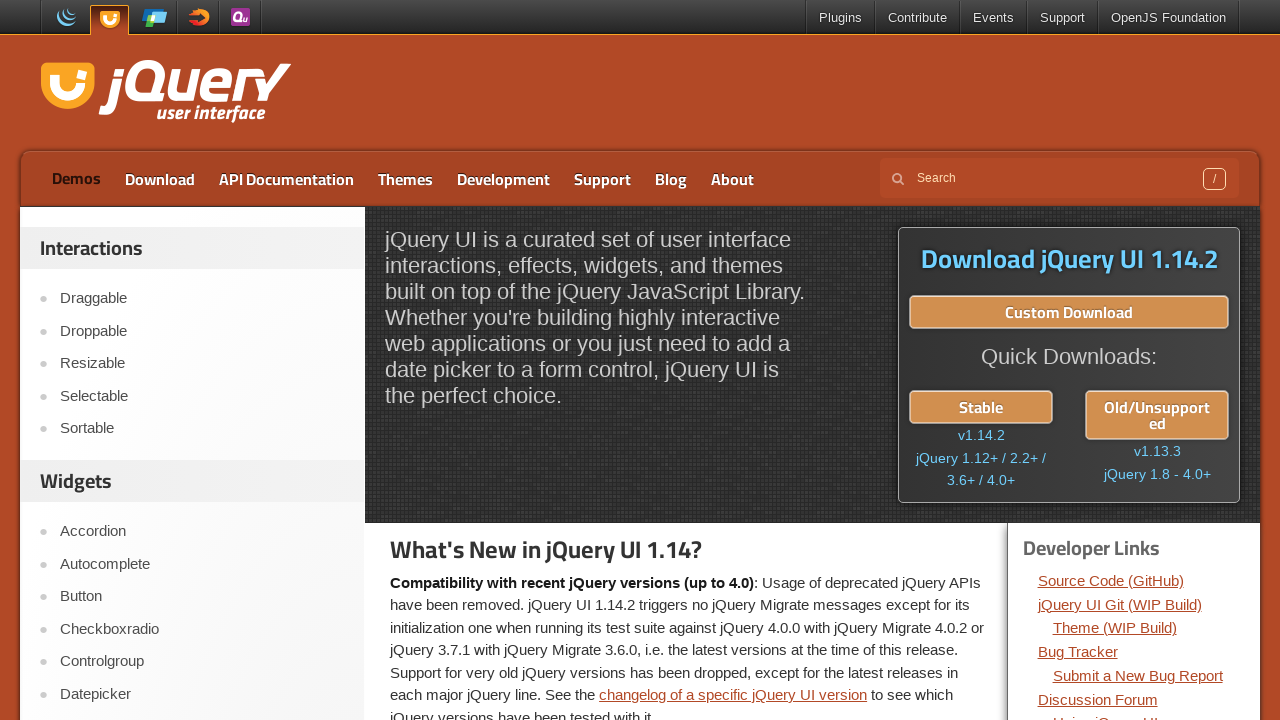

Applied highlighted style to Demos link (yellow text with green dotted border)
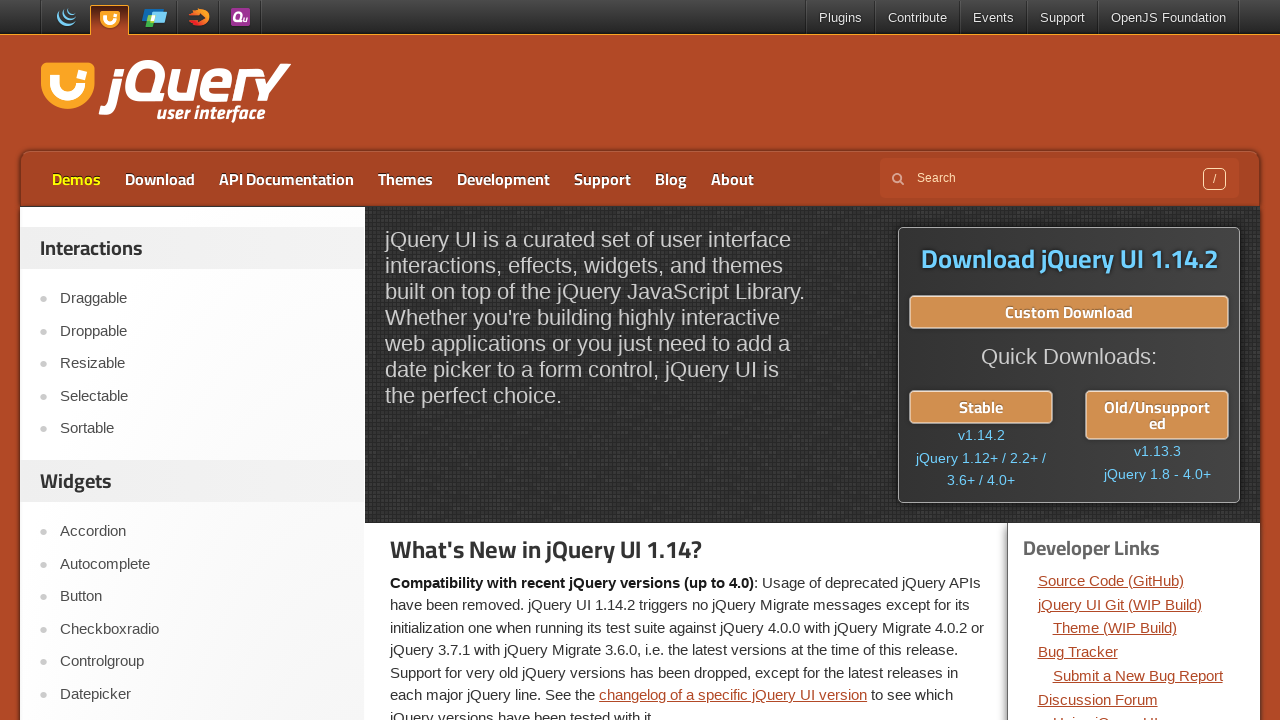

Waited 300ms with highlighted style visible
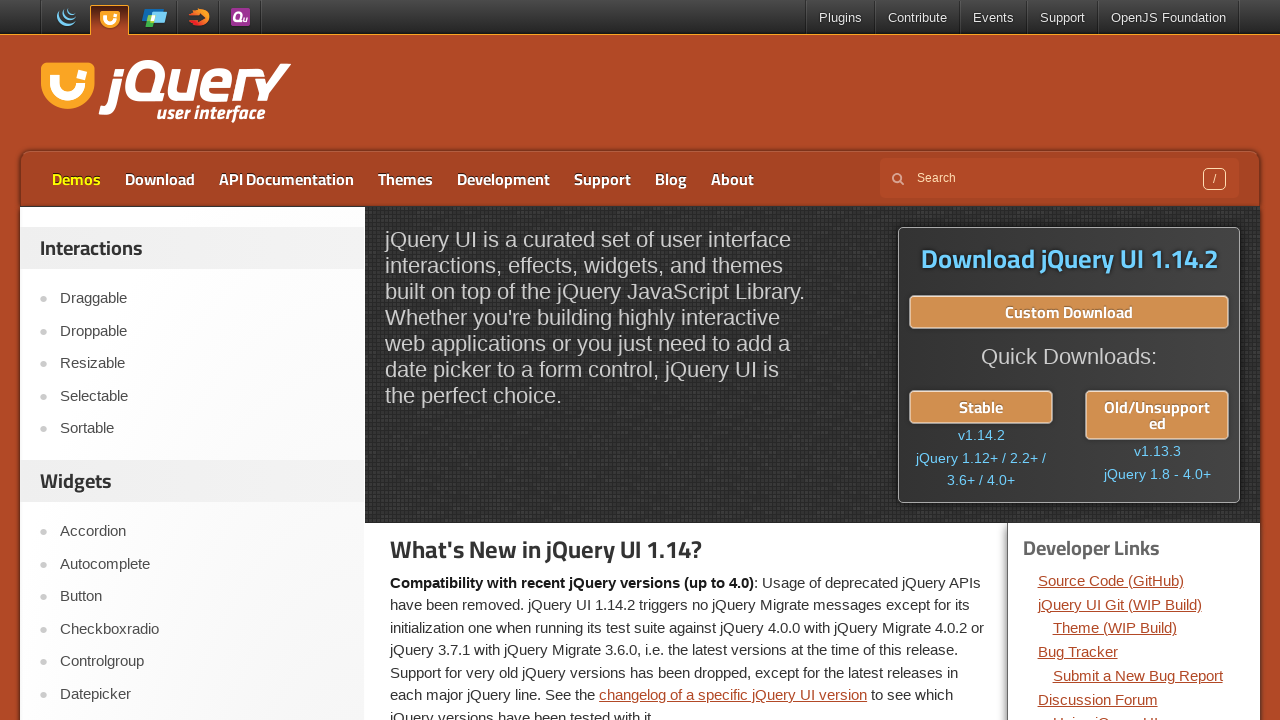

Applied transparent style to Demos link (hidden)
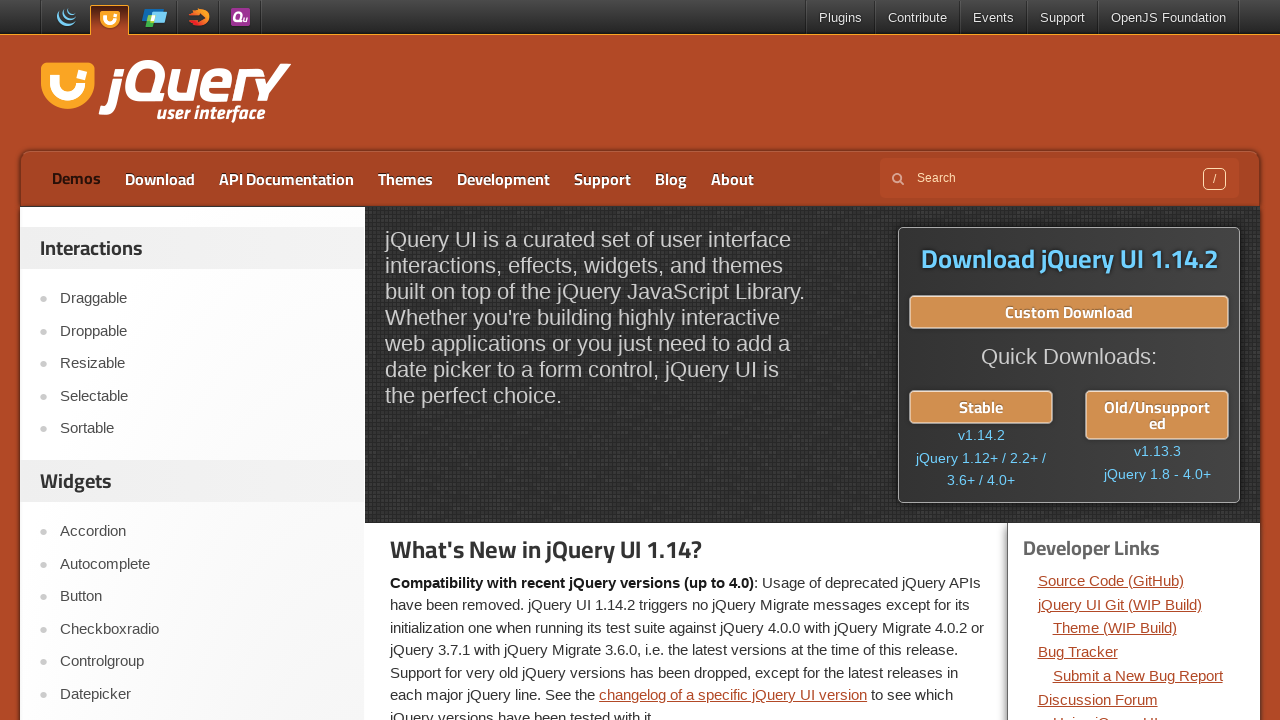

Waited 300ms with transparent style (hidden state)
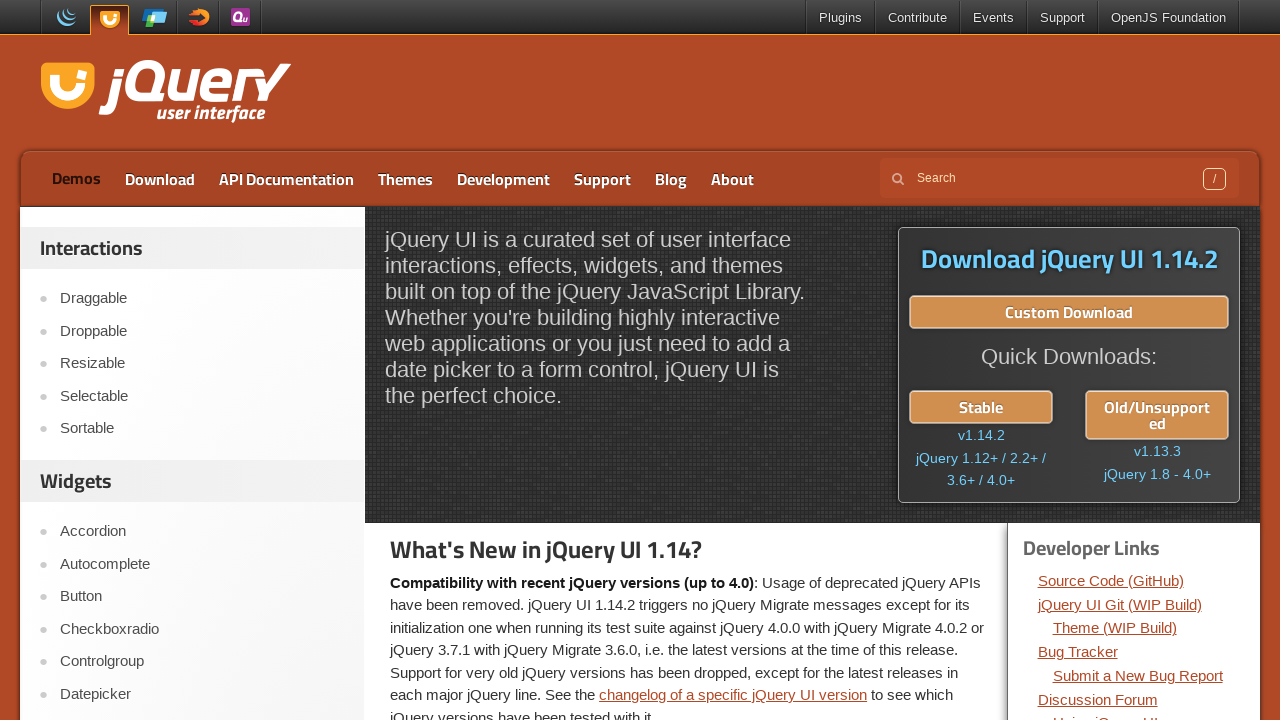

Applied highlighted style to Demos link (yellow text with green dotted border)
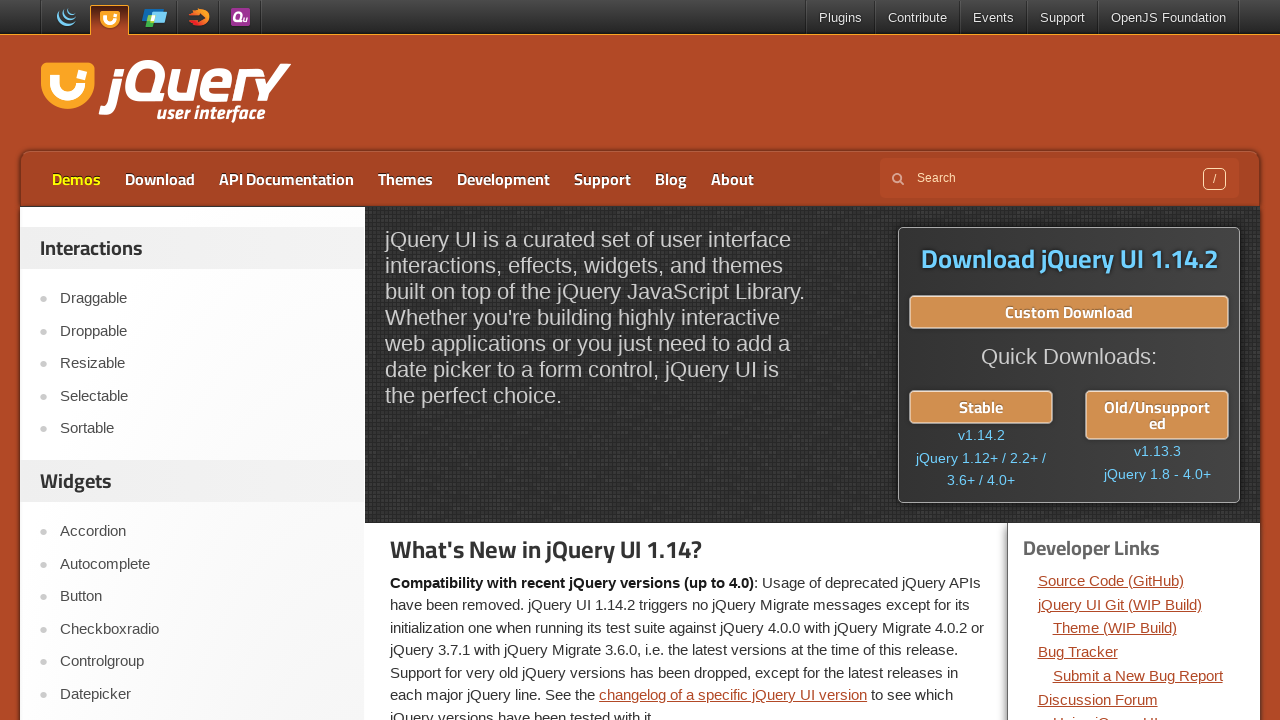

Waited 300ms with highlighted style visible
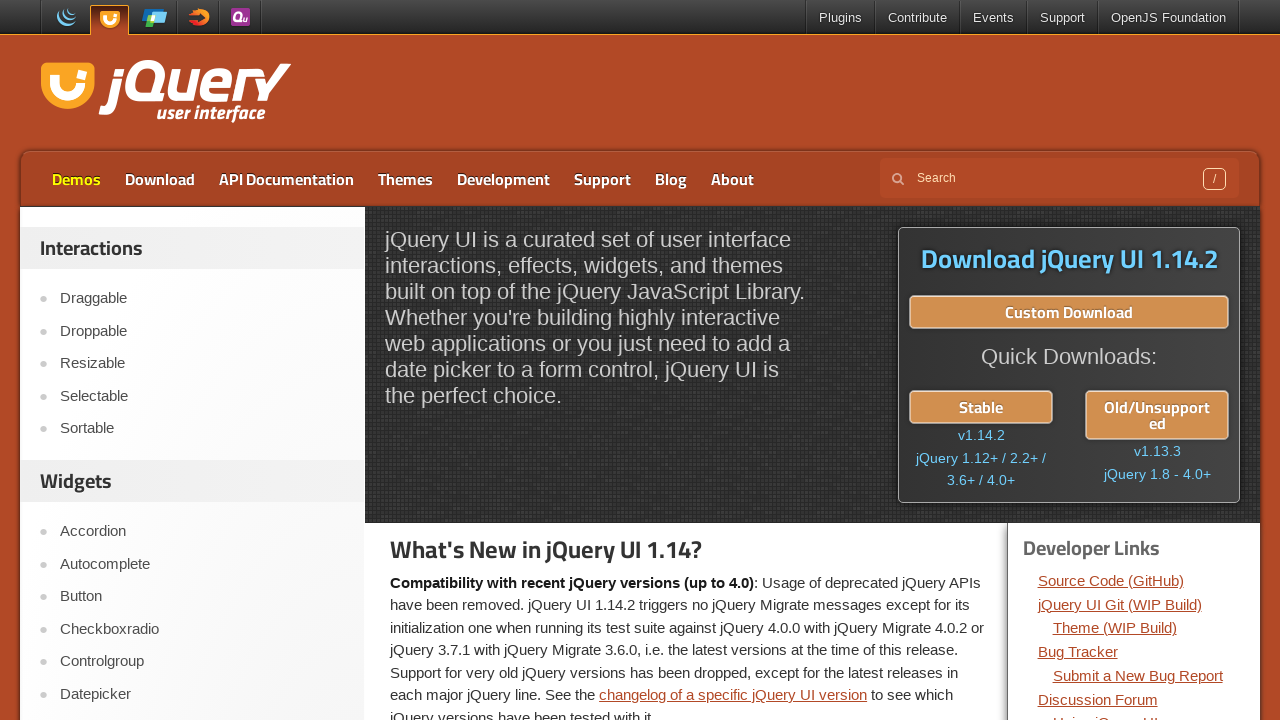

Applied transparent style to Demos link (hidden)
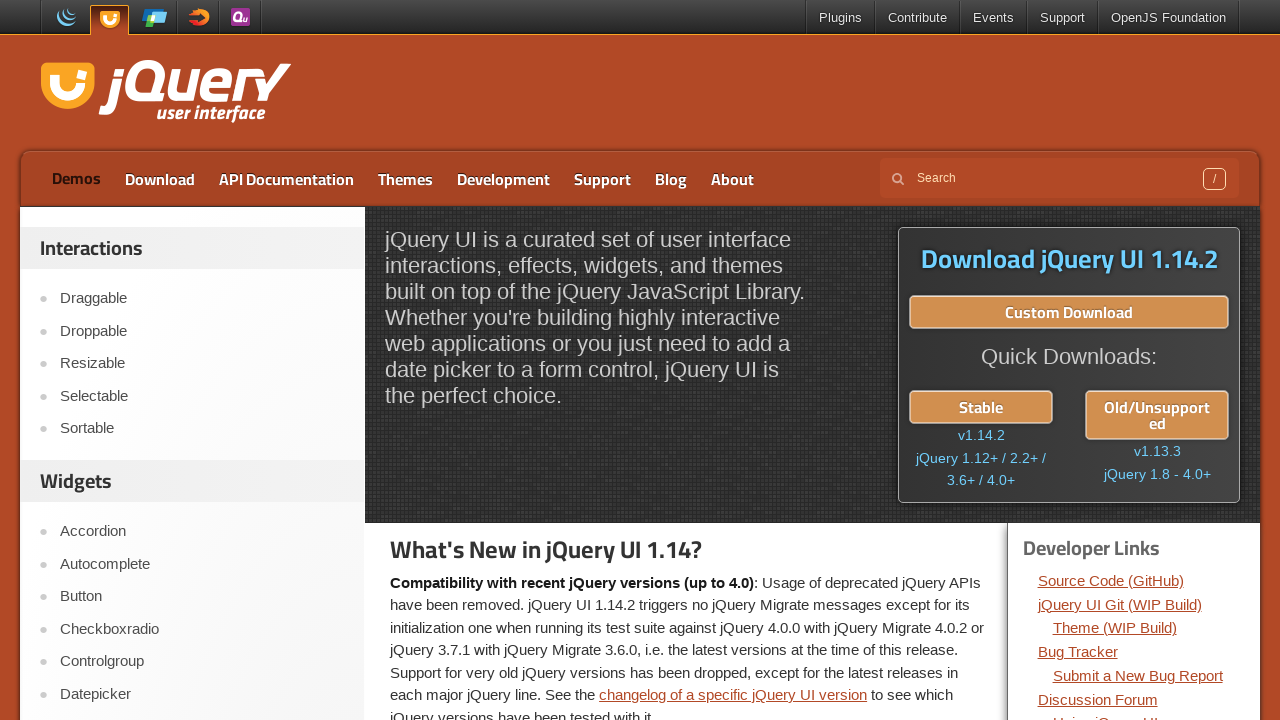

Waited 300ms with transparent style (hidden state)
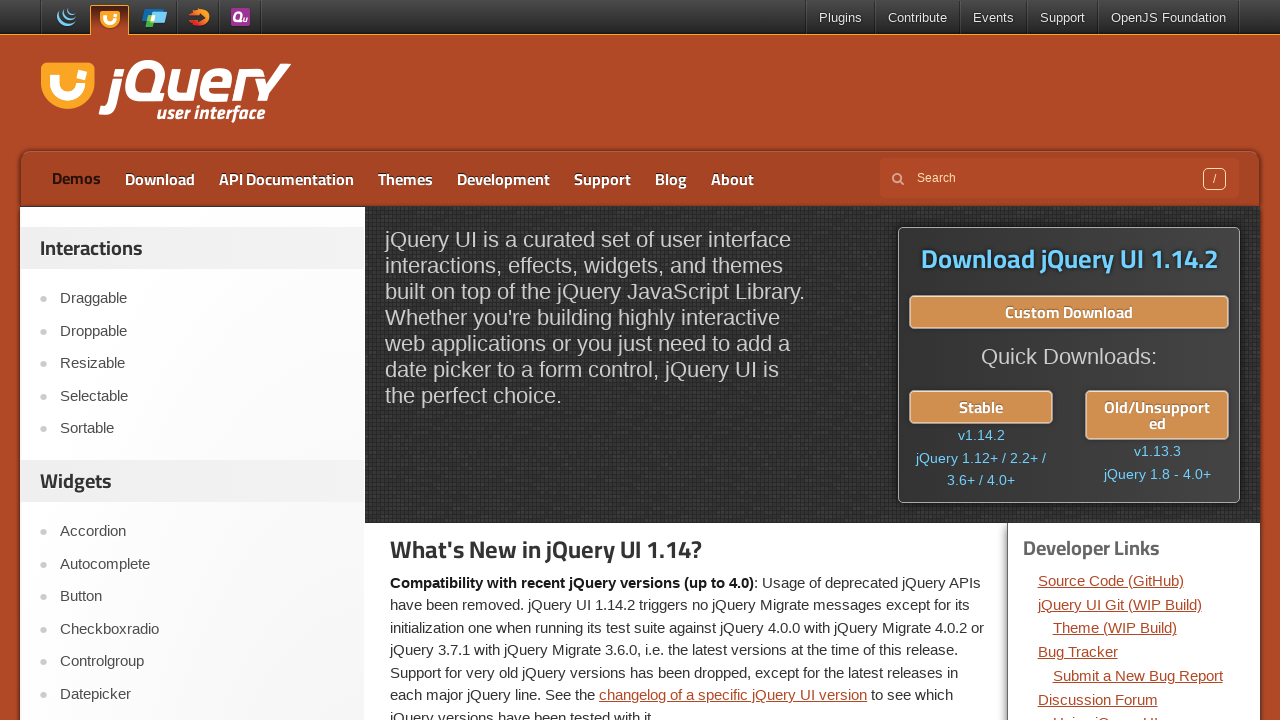

Applied highlighted style to Demos link (yellow text with green dotted border)
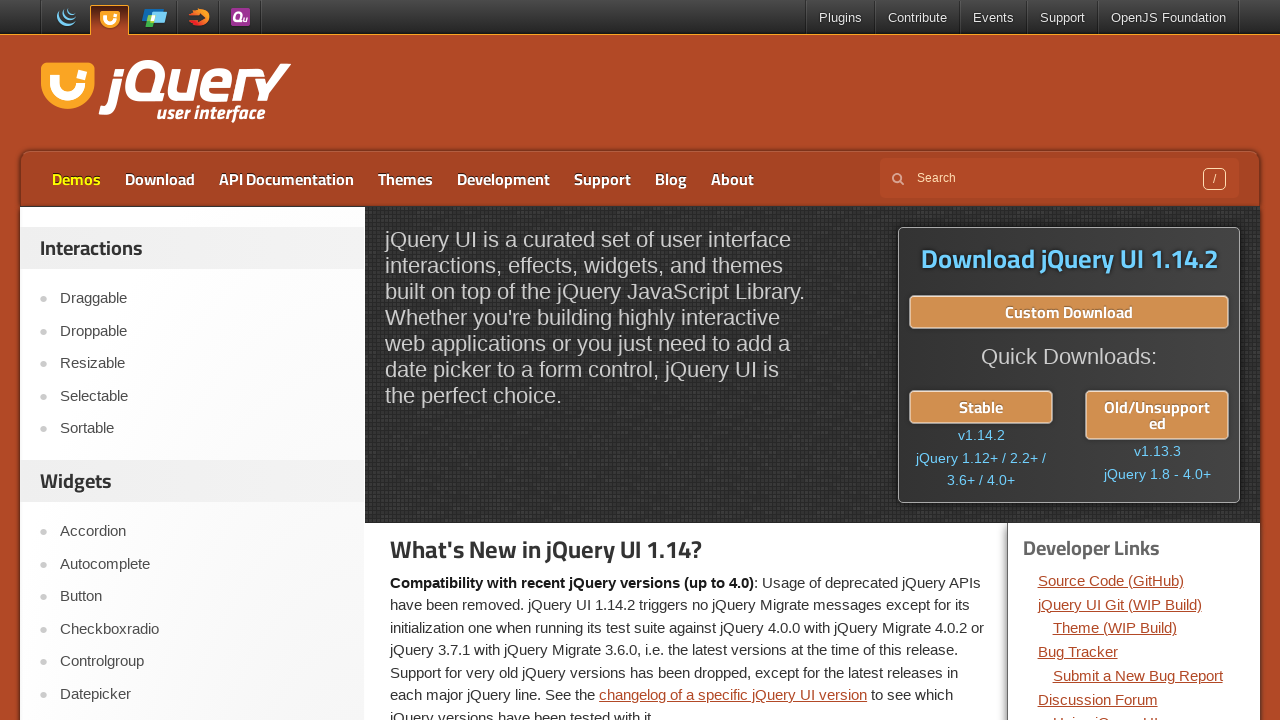

Waited 300ms with highlighted style visible
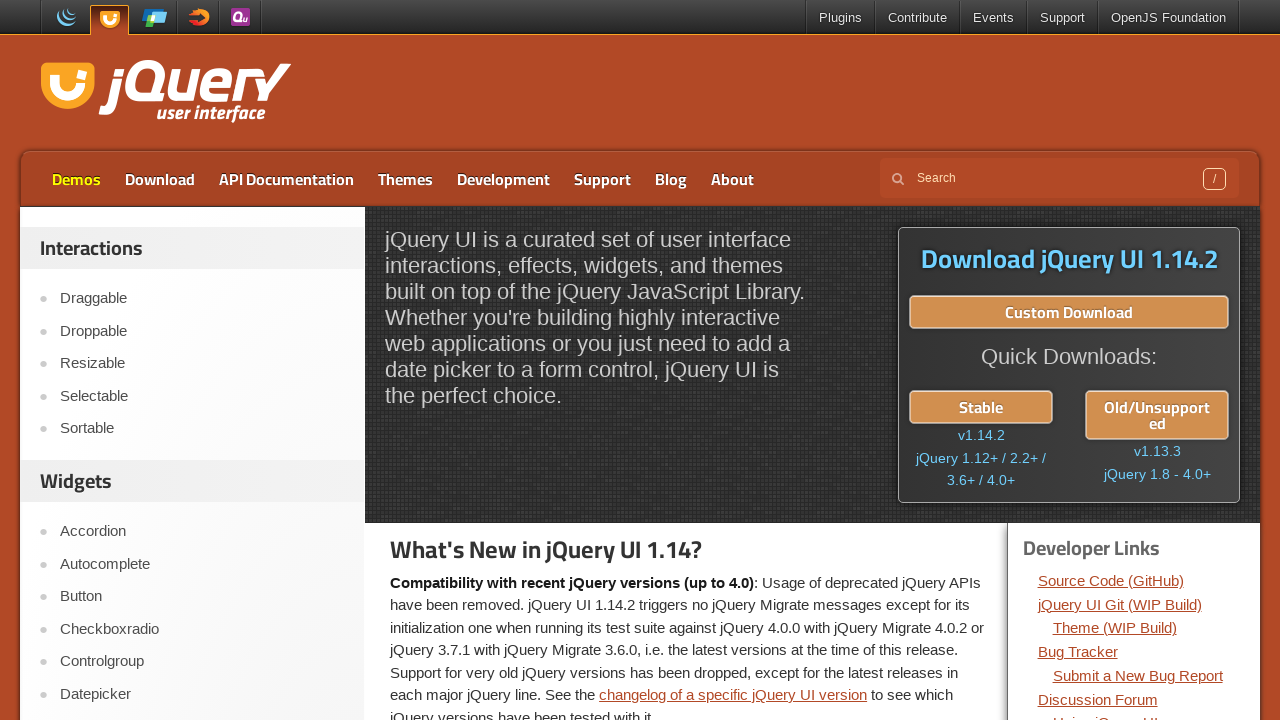

Applied transparent style to Demos link (hidden)
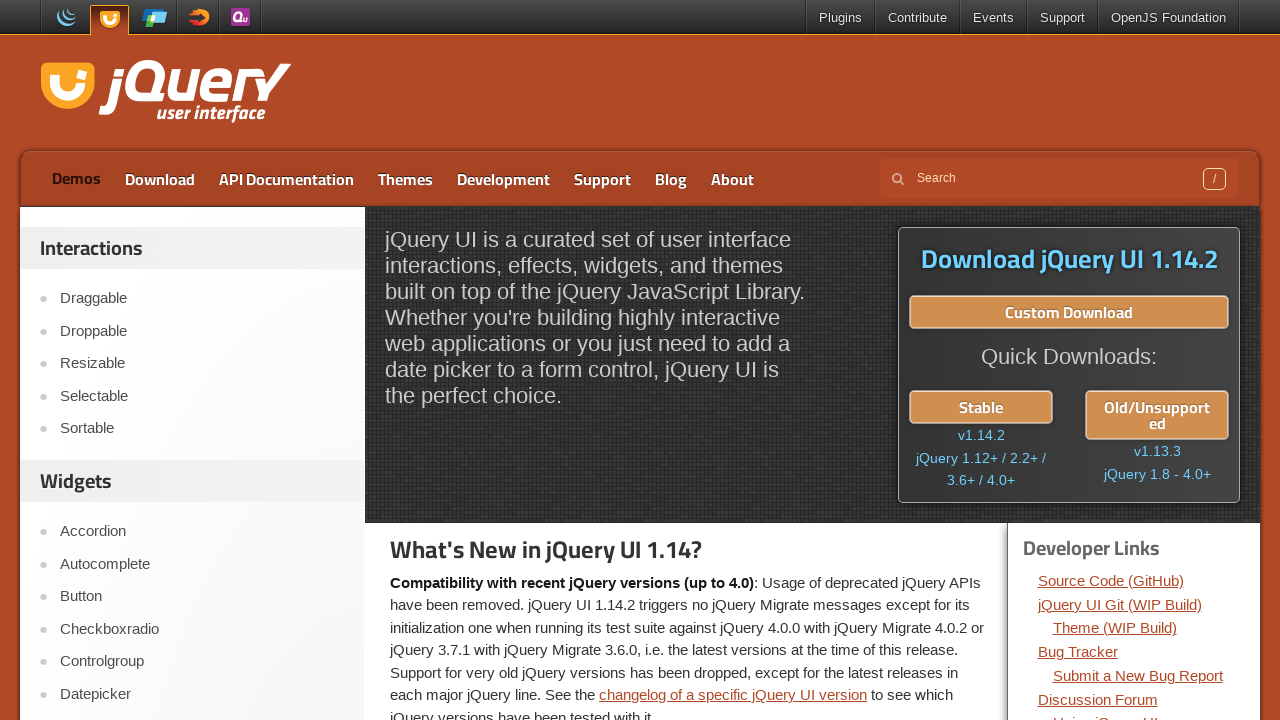

Waited 300ms with transparent style (hidden state)
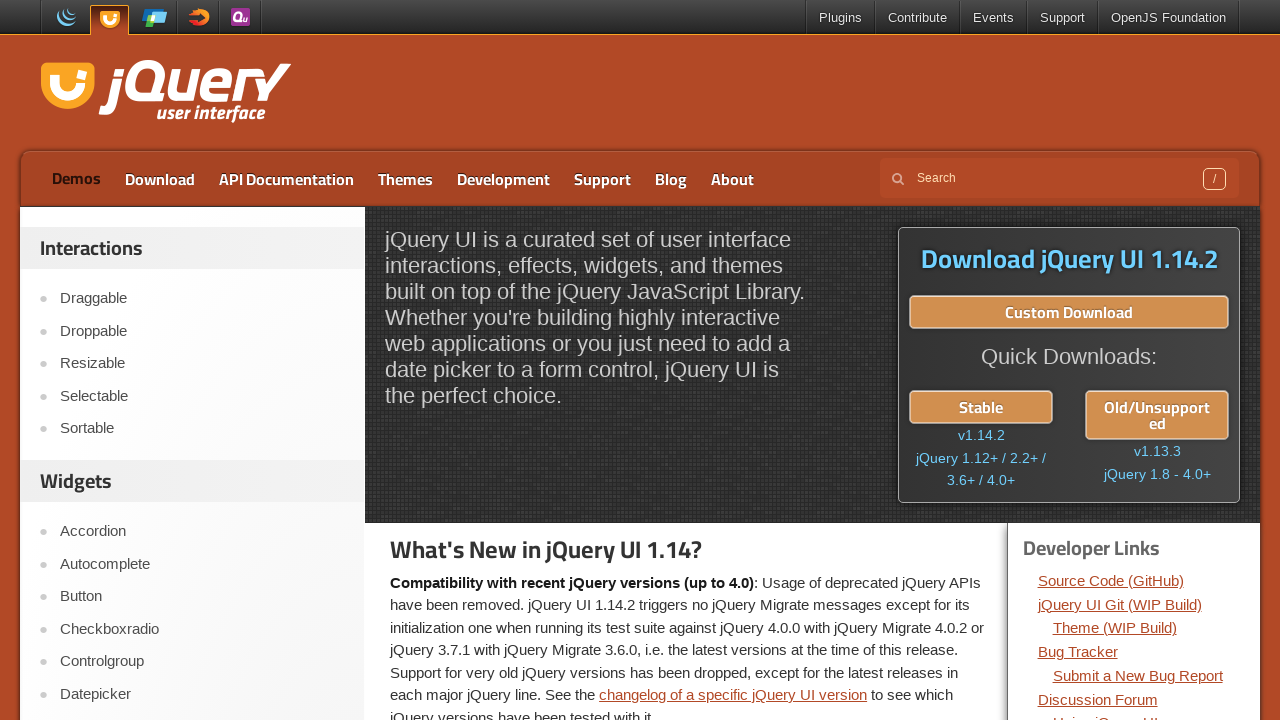

Applied highlighted style to Demos link (yellow text with green dotted border)
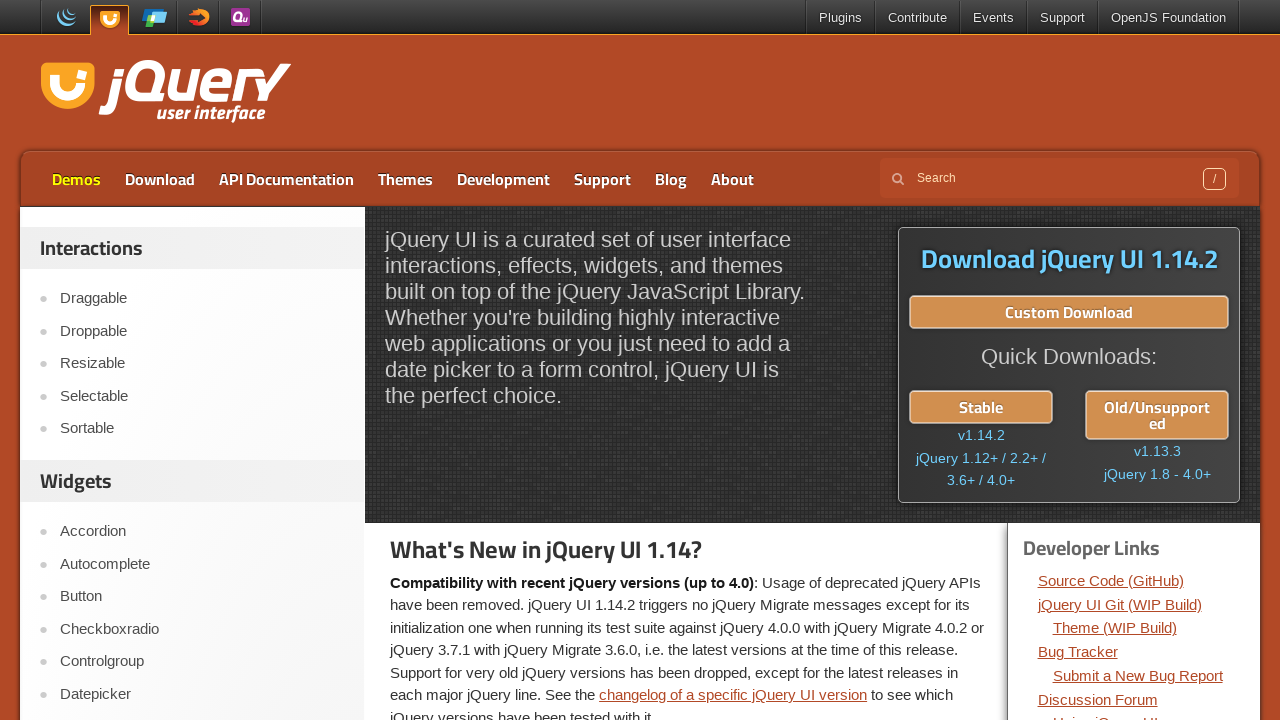

Waited 300ms with highlighted style visible
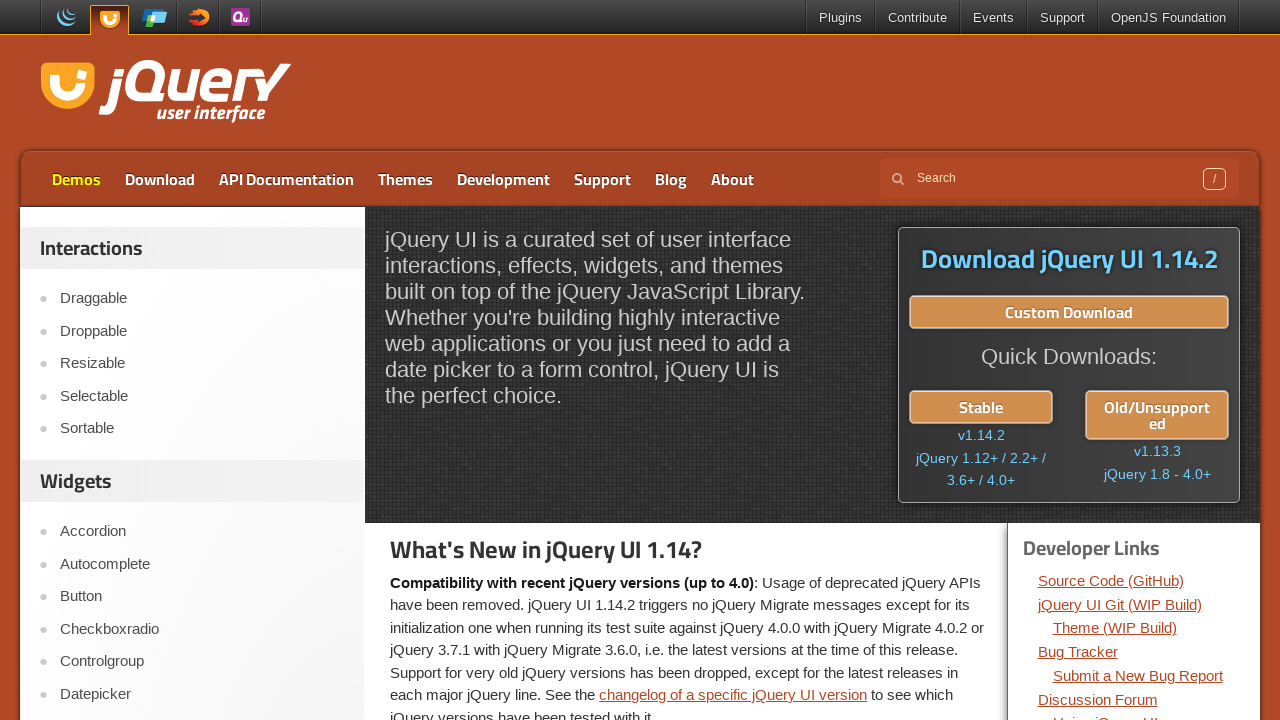

Applied transparent style to Demos link (hidden)
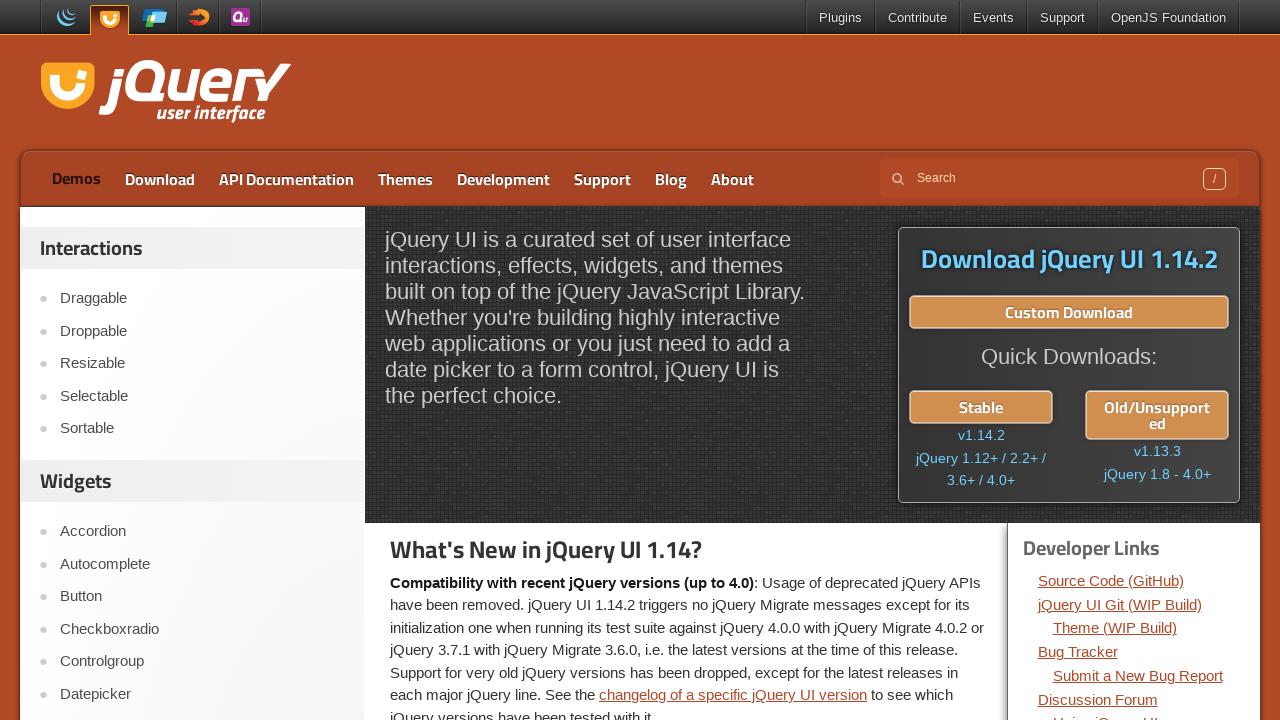

Waited 300ms with transparent style (hidden state)
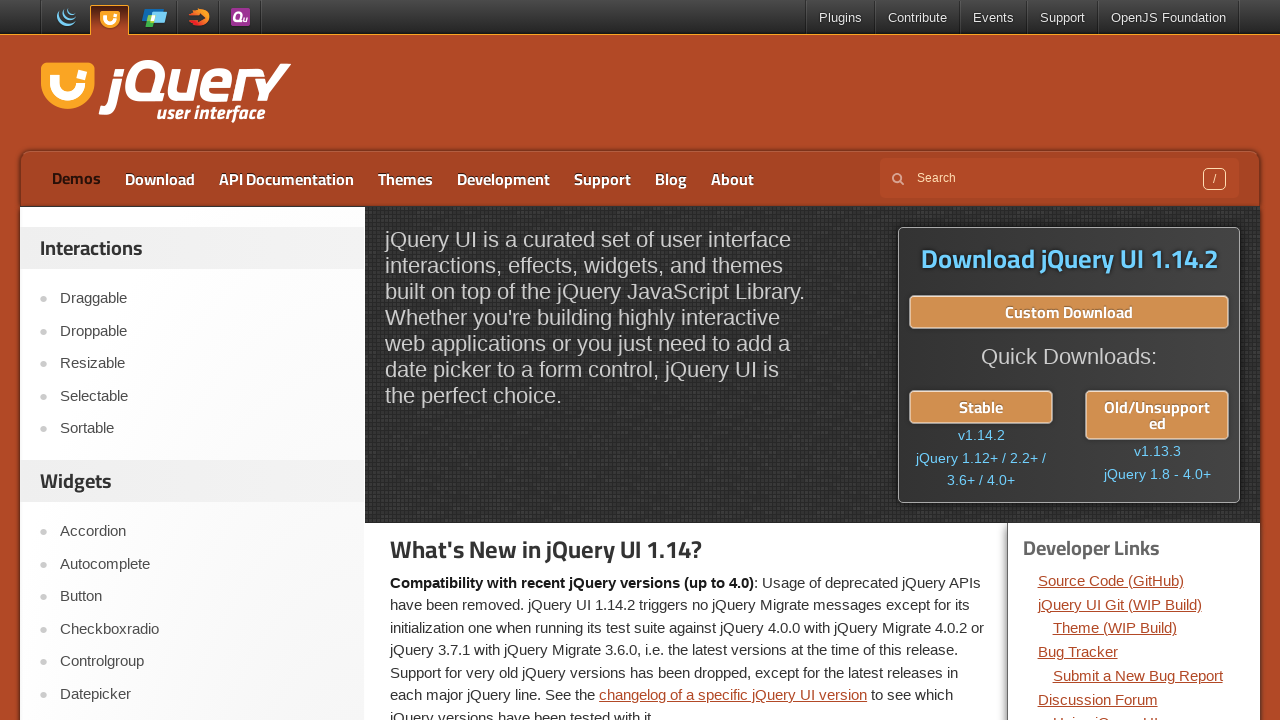

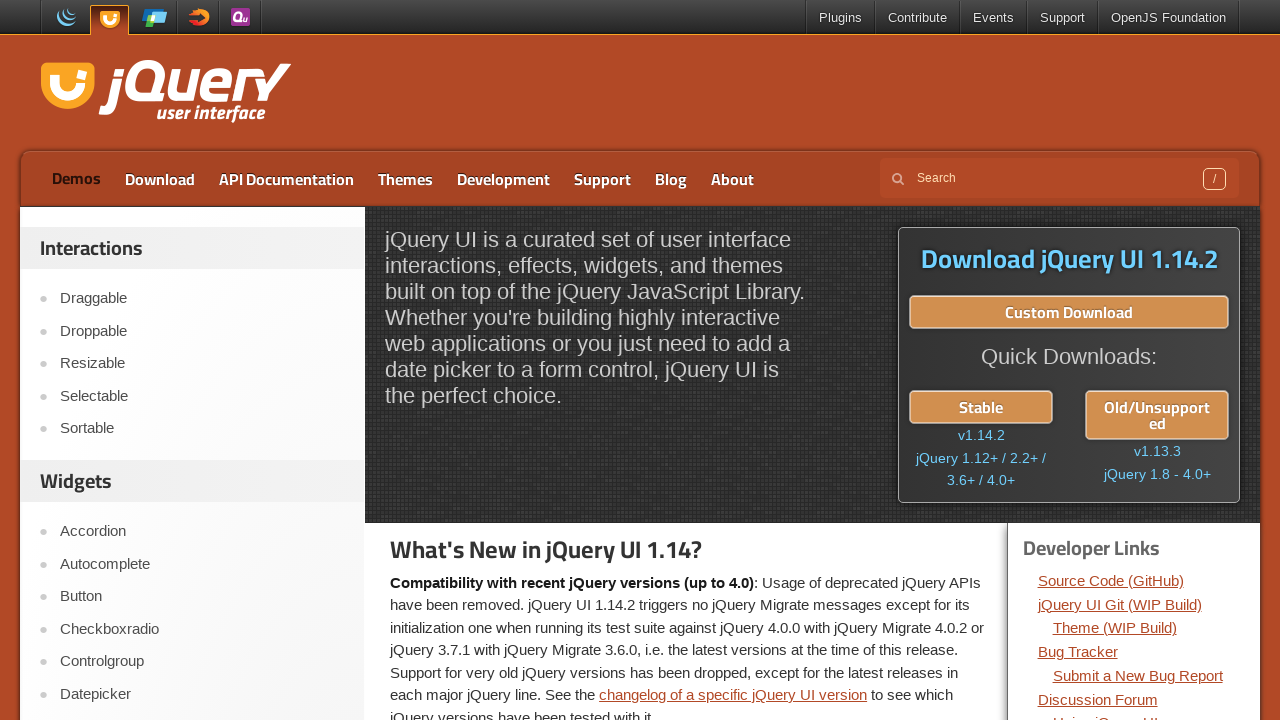